Tests filling out a large form by populating all input fields with the same text value and clicking the submit button

Starting URL: http://suninjuly.github.io/huge_form.html

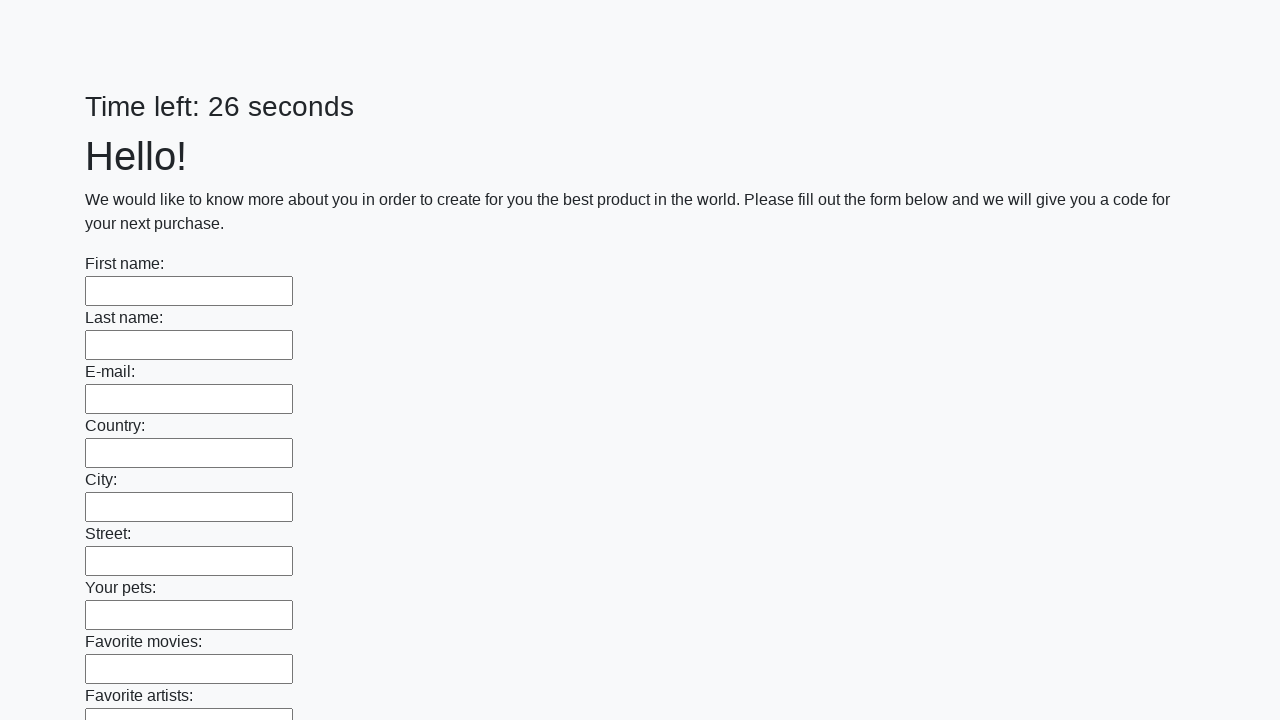

Navigated to huge form page
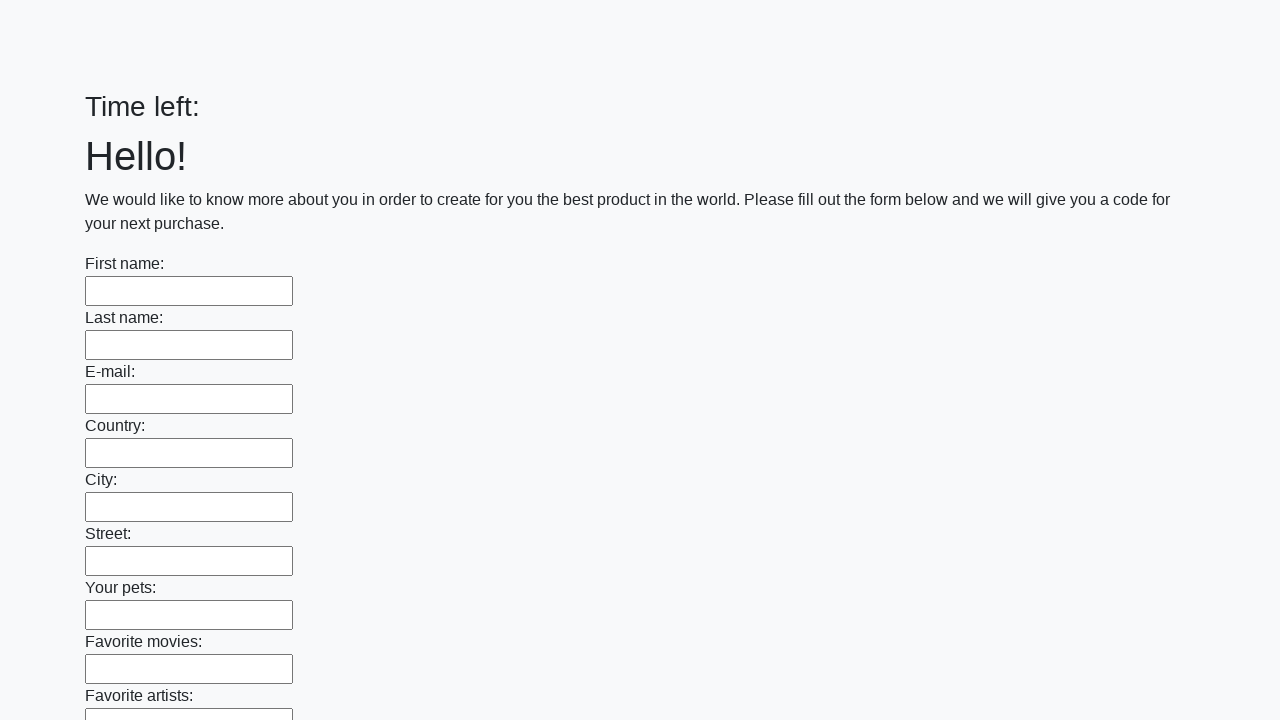

Located all input fields on the form
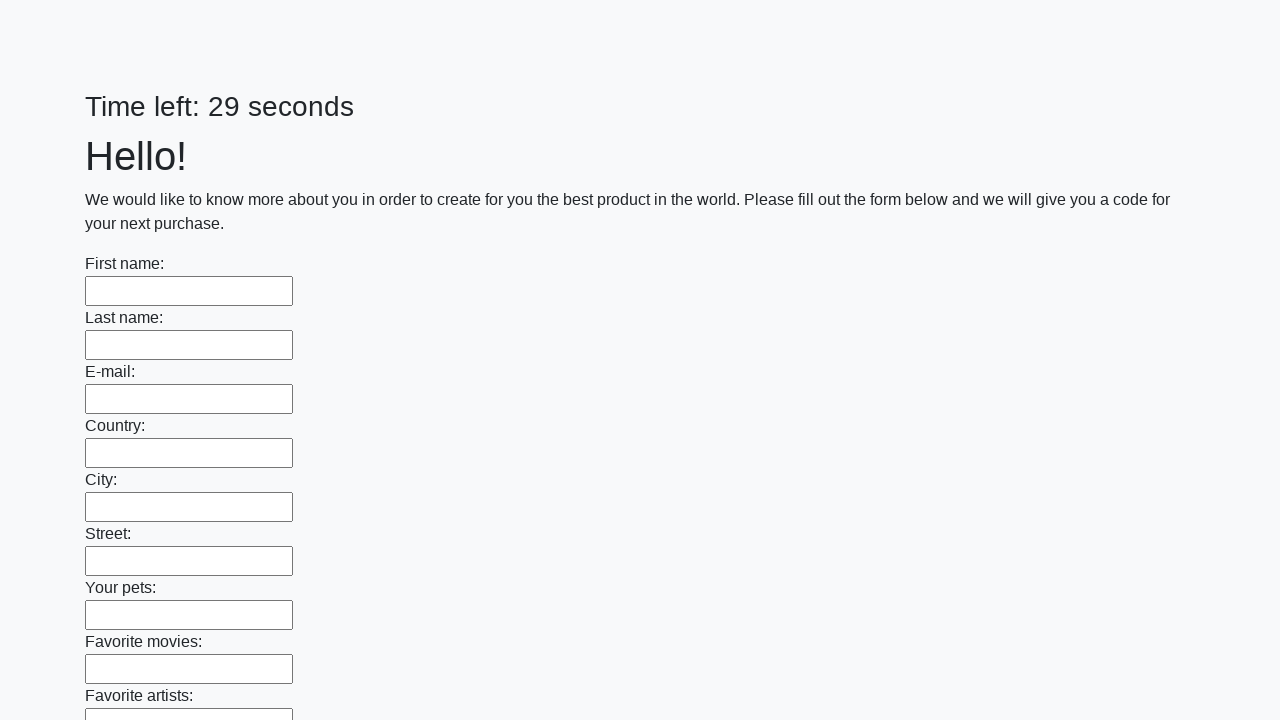

Filled input field with 'Test Response 42' on input >> nth=0
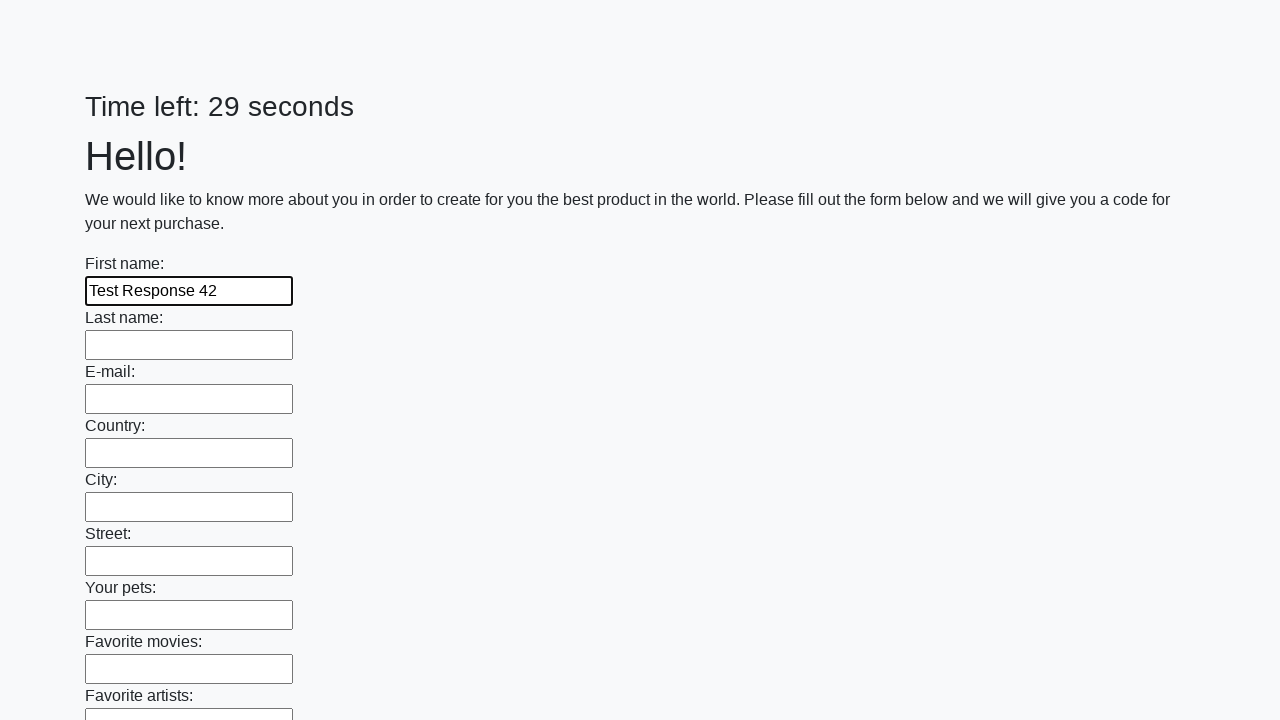

Filled input field with 'Test Response 42' on input >> nth=1
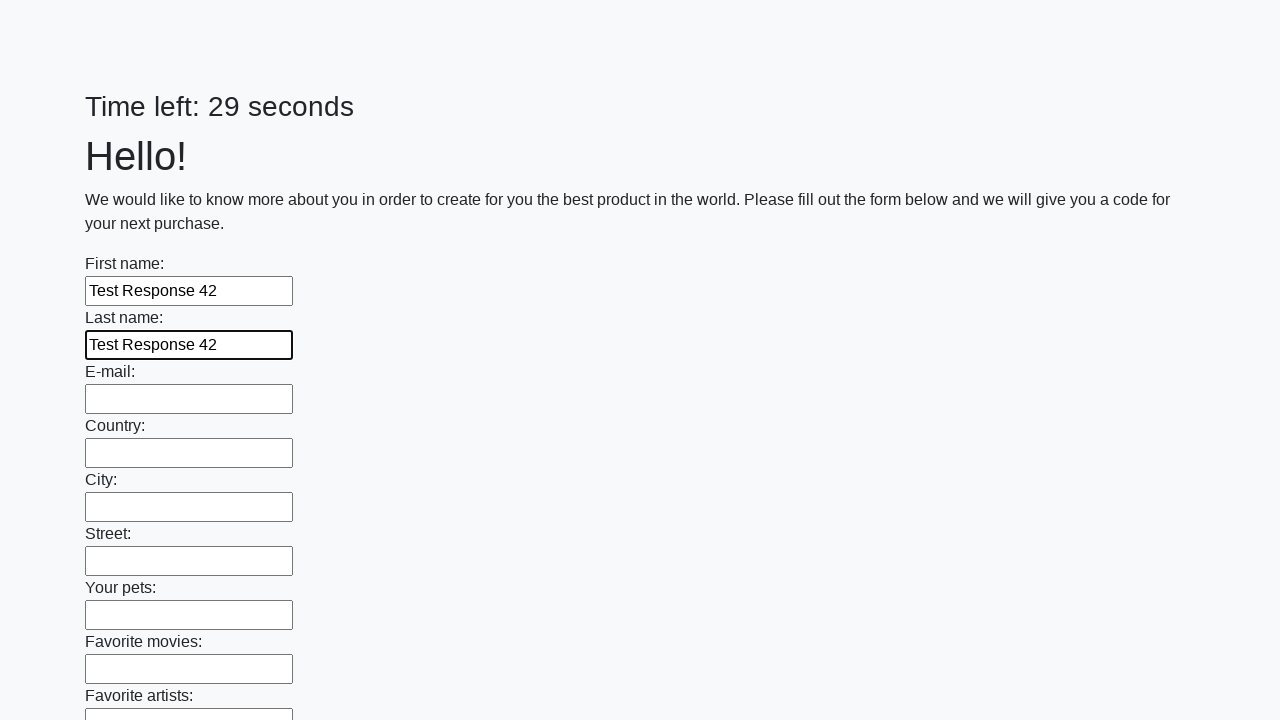

Filled input field with 'Test Response 42' on input >> nth=2
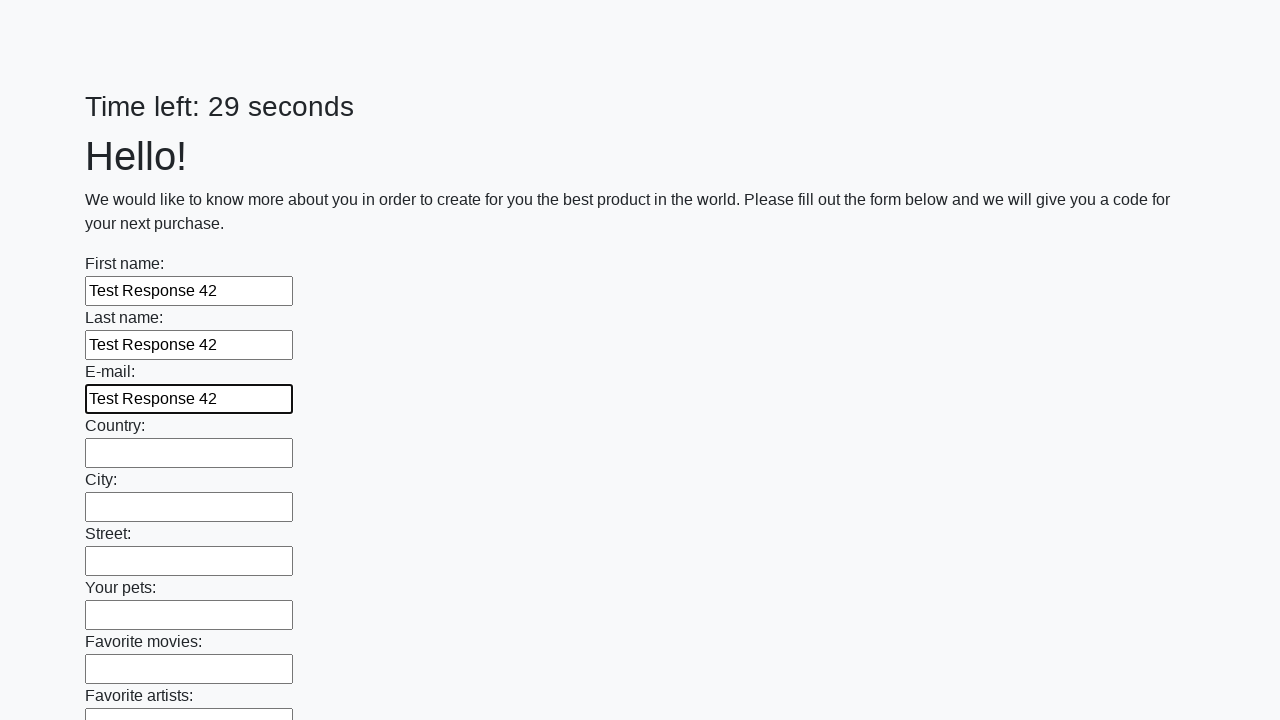

Filled input field with 'Test Response 42' on input >> nth=3
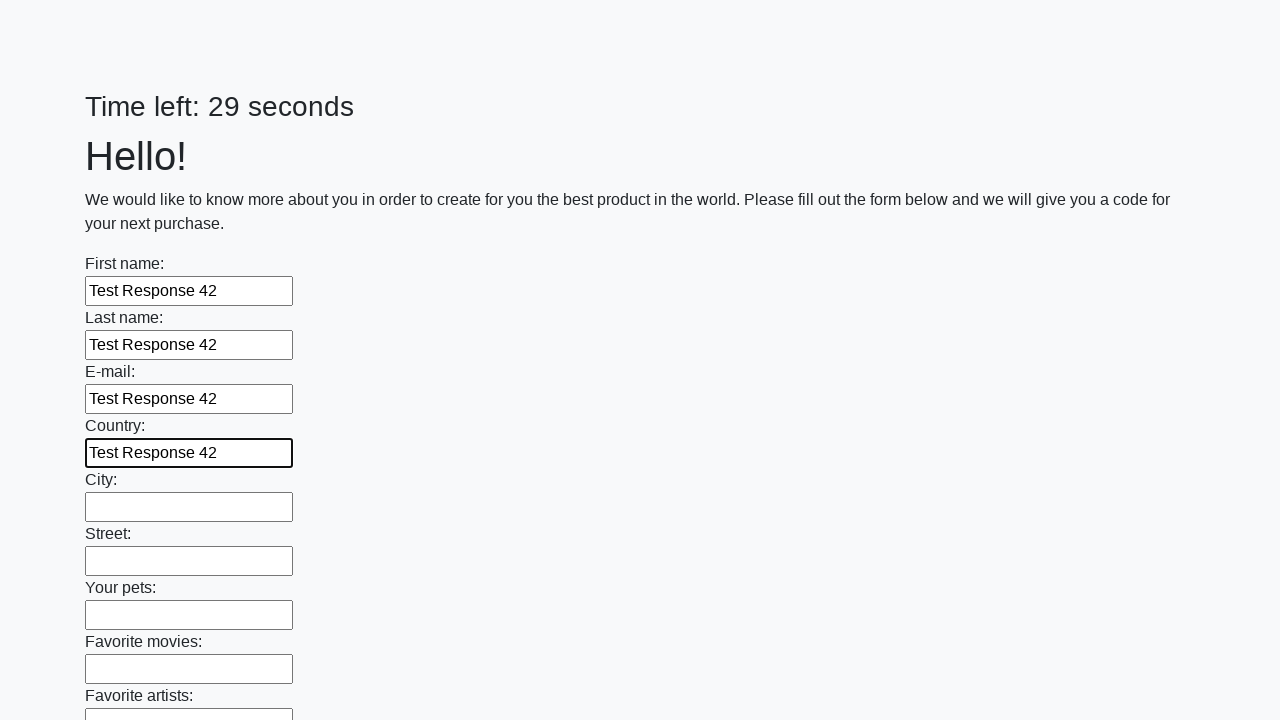

Filled input field with 'Test Response 42' on input >> nth=4
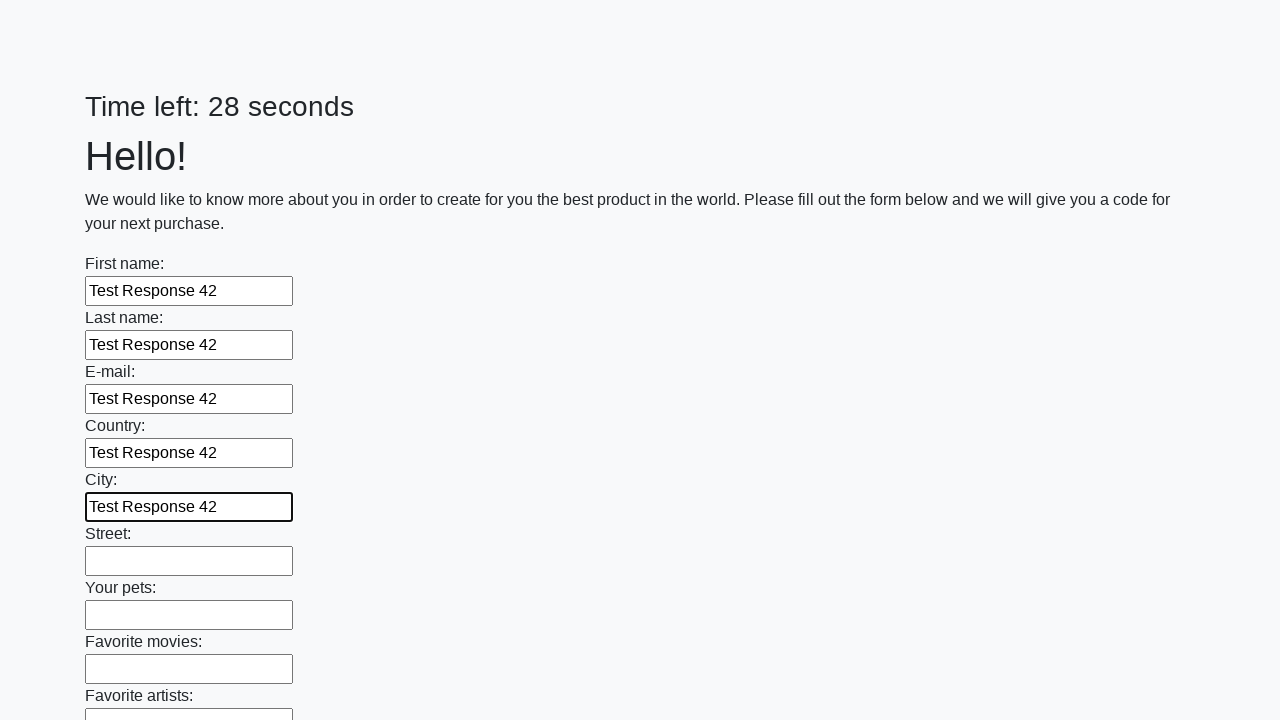

Filled input field with 'Test Response 42' on input >> nth=5
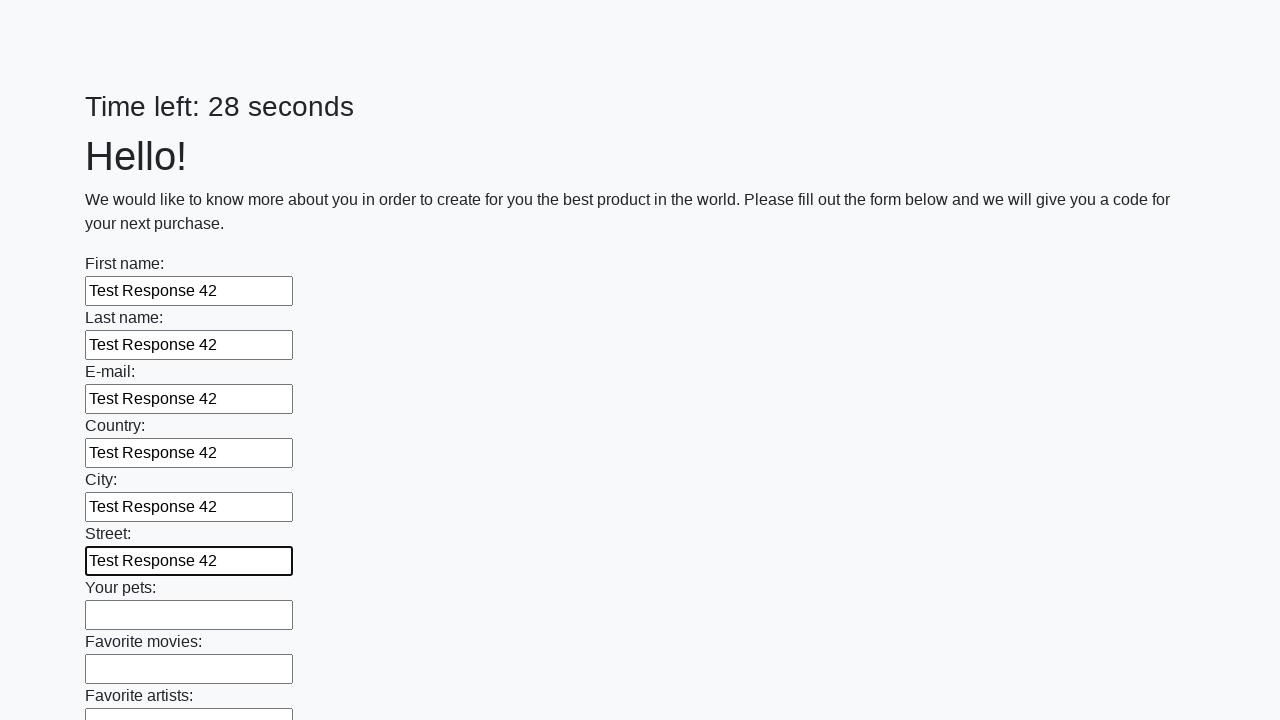

Filled input field with 'Test Response 42' on input >> nth=6
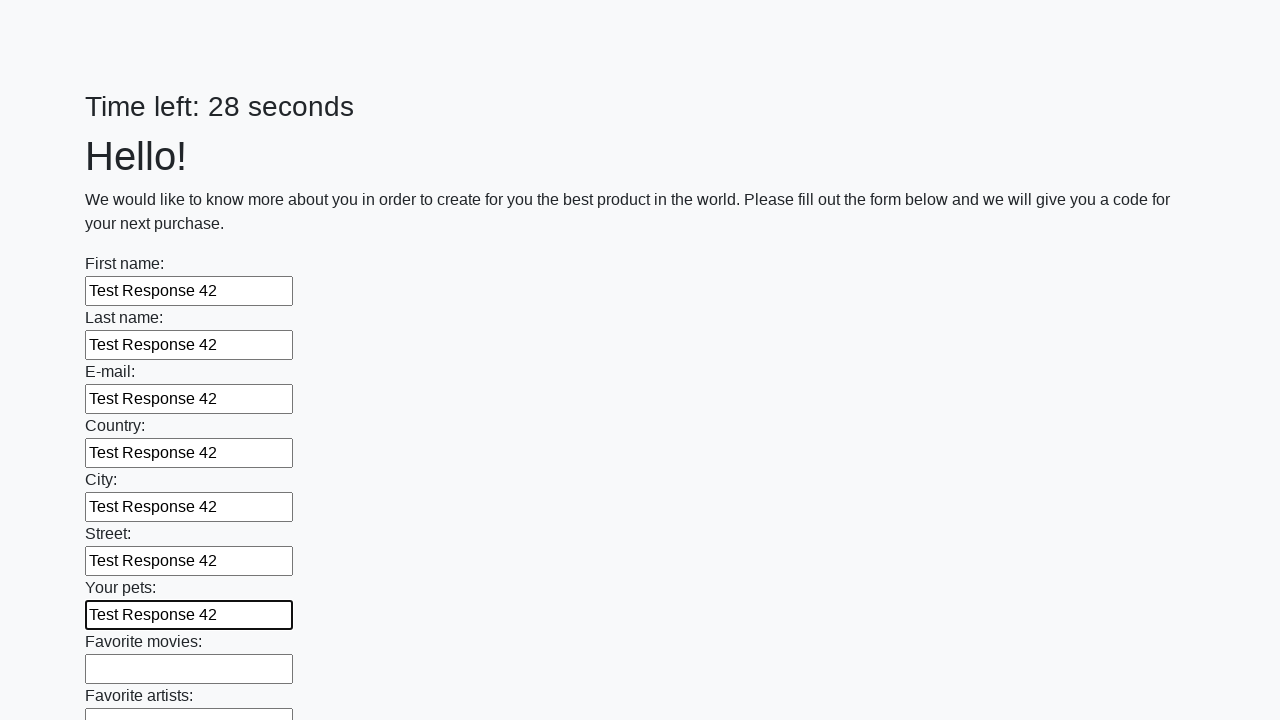

Filled input field with 'Test Response 42' on input >> nth=7
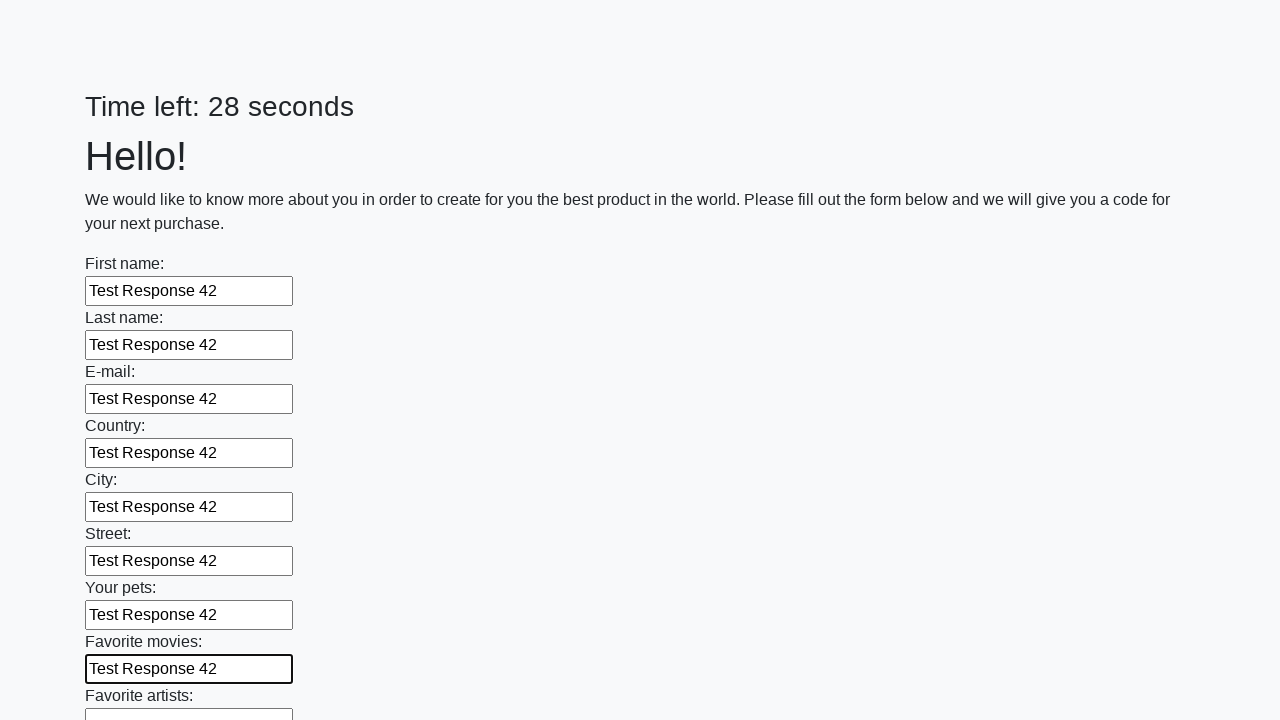

Filled input field with 'Test Response 42' on input >> nth=8
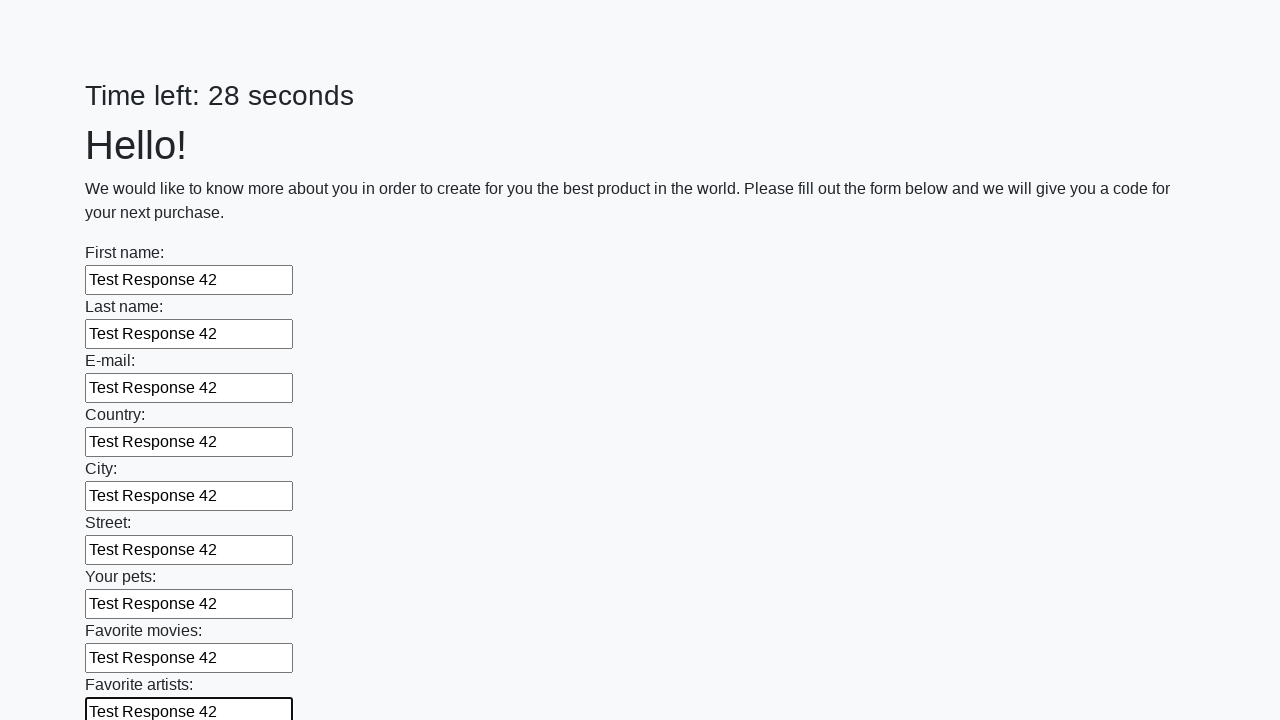

Filled input field with 'Test Response 42' on input >> nth=9
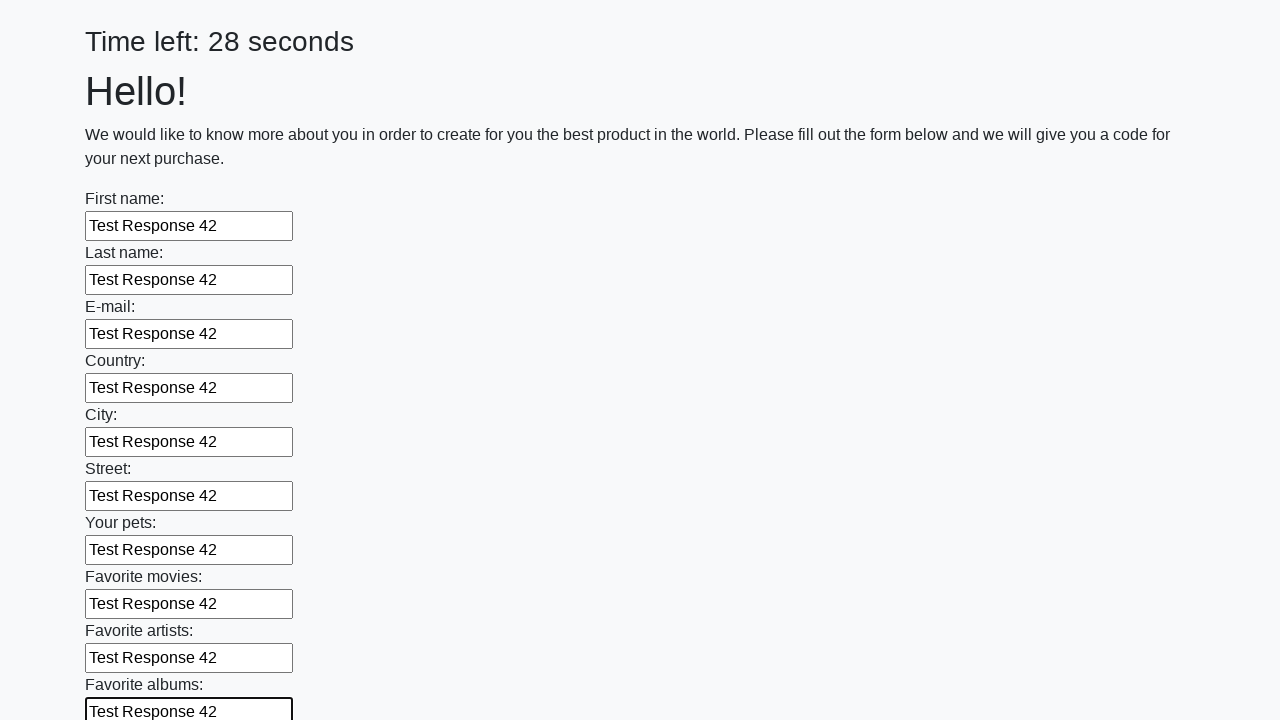

Filled input field with 'Test Response 42' on input >> nth=10
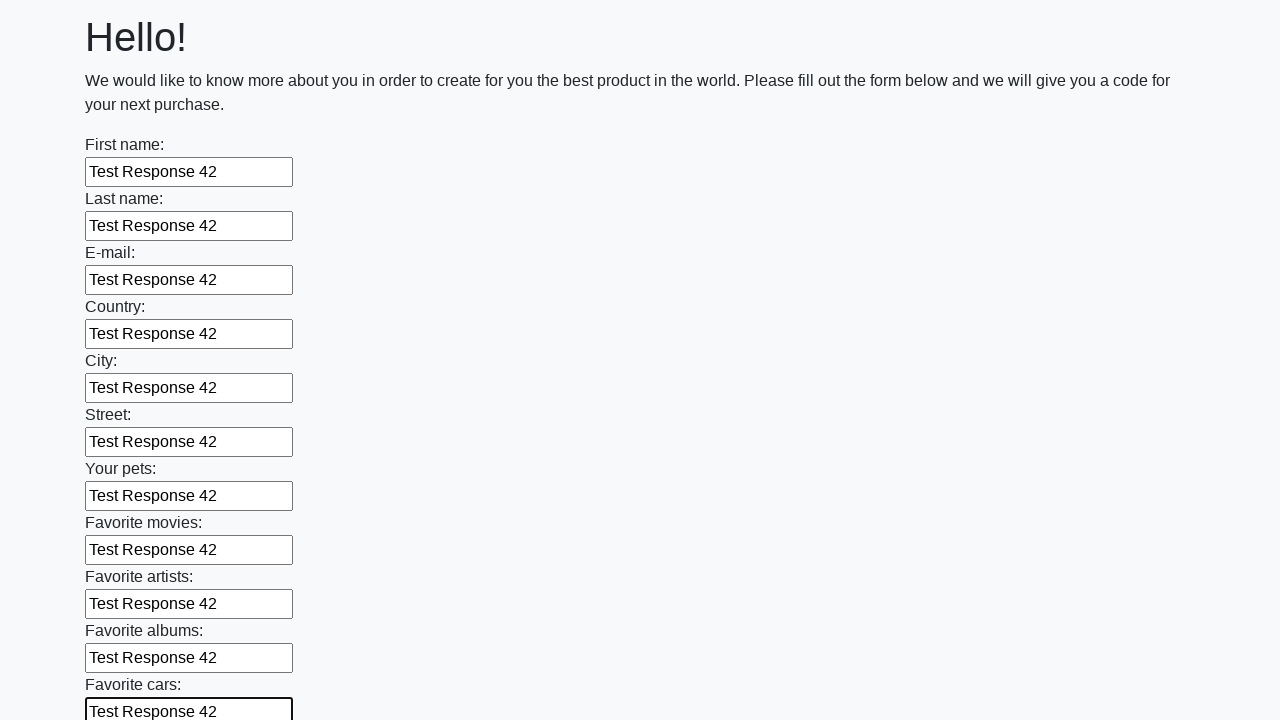

Filled input field with 'Test Response 42' on input >> nth=11
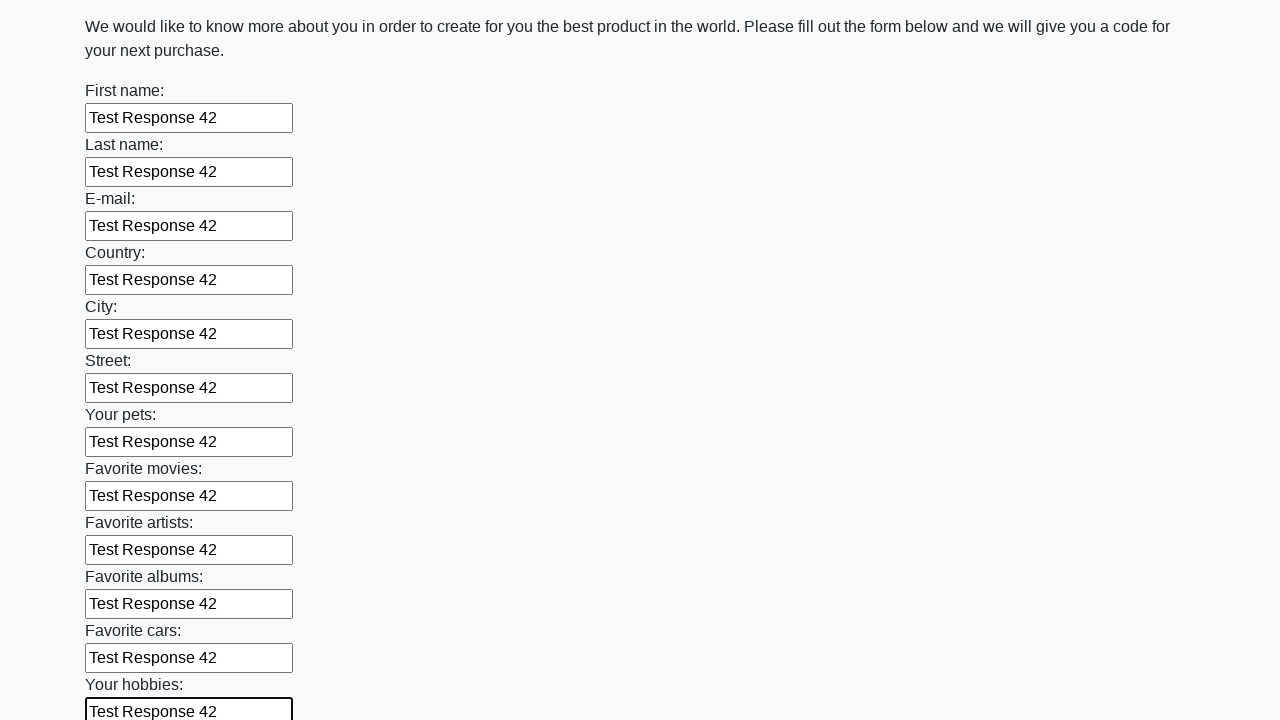

Filled input field with 'Test Response 42' on input >> nth=12
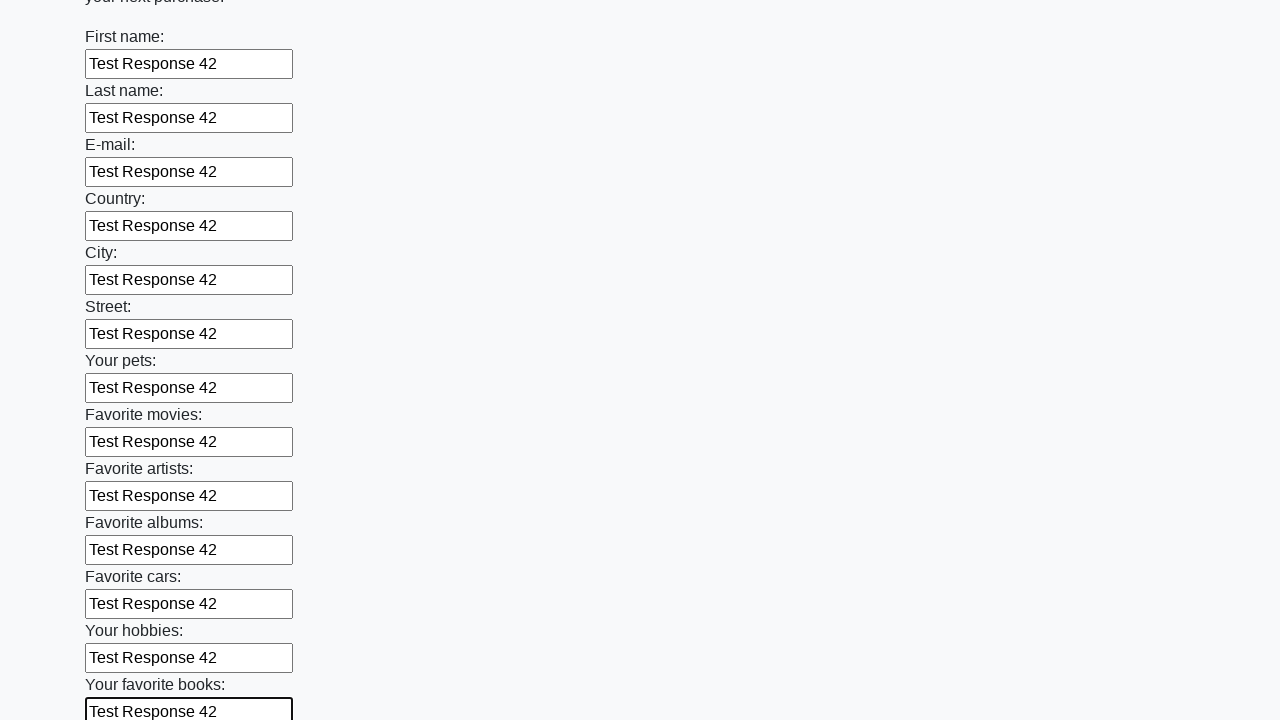

Filled input field with 'Test Response 42' on input >> nth=13
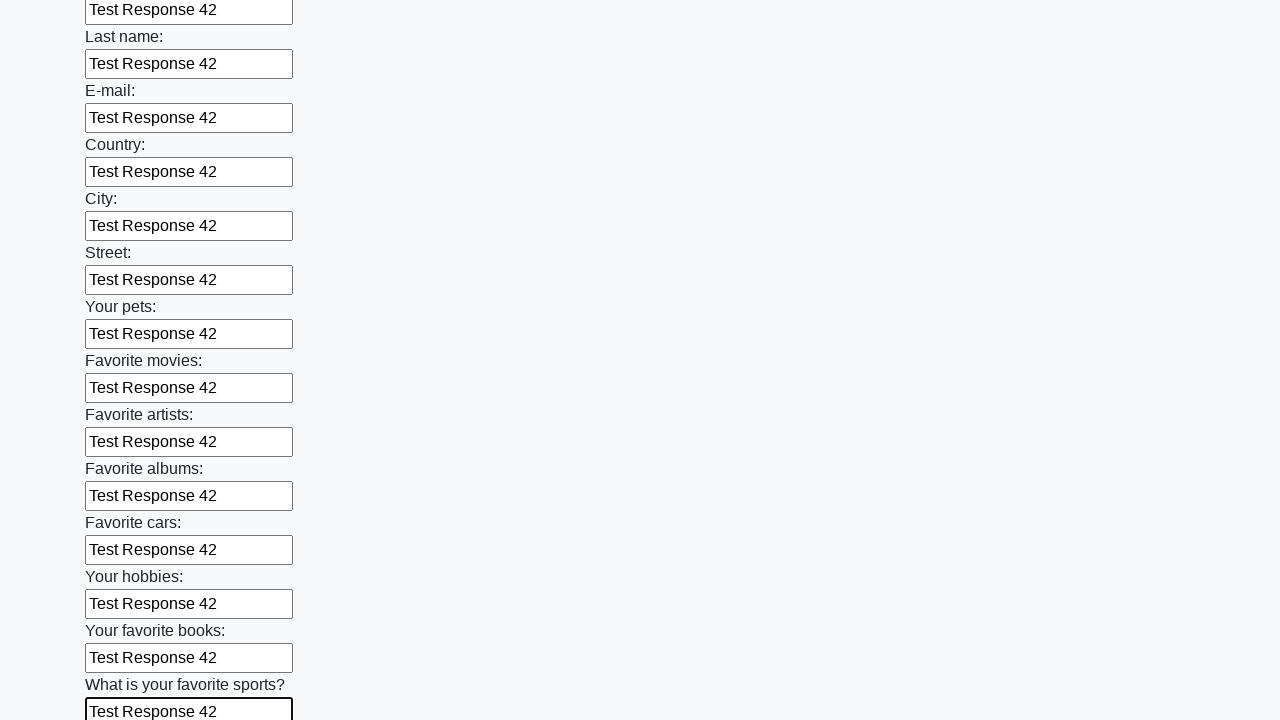

Filled input field with 'Test Response 42' on input >> nth=14
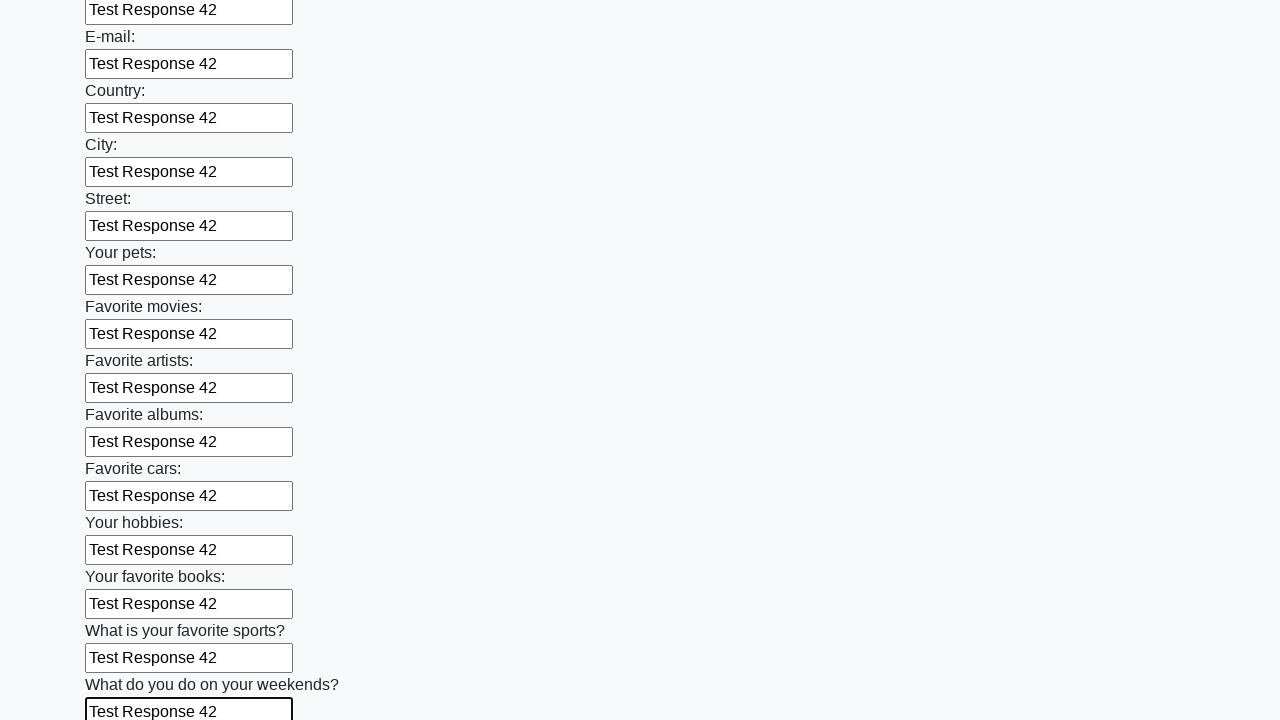

Filled input field with 'Test Response 42' on input >> nth=15
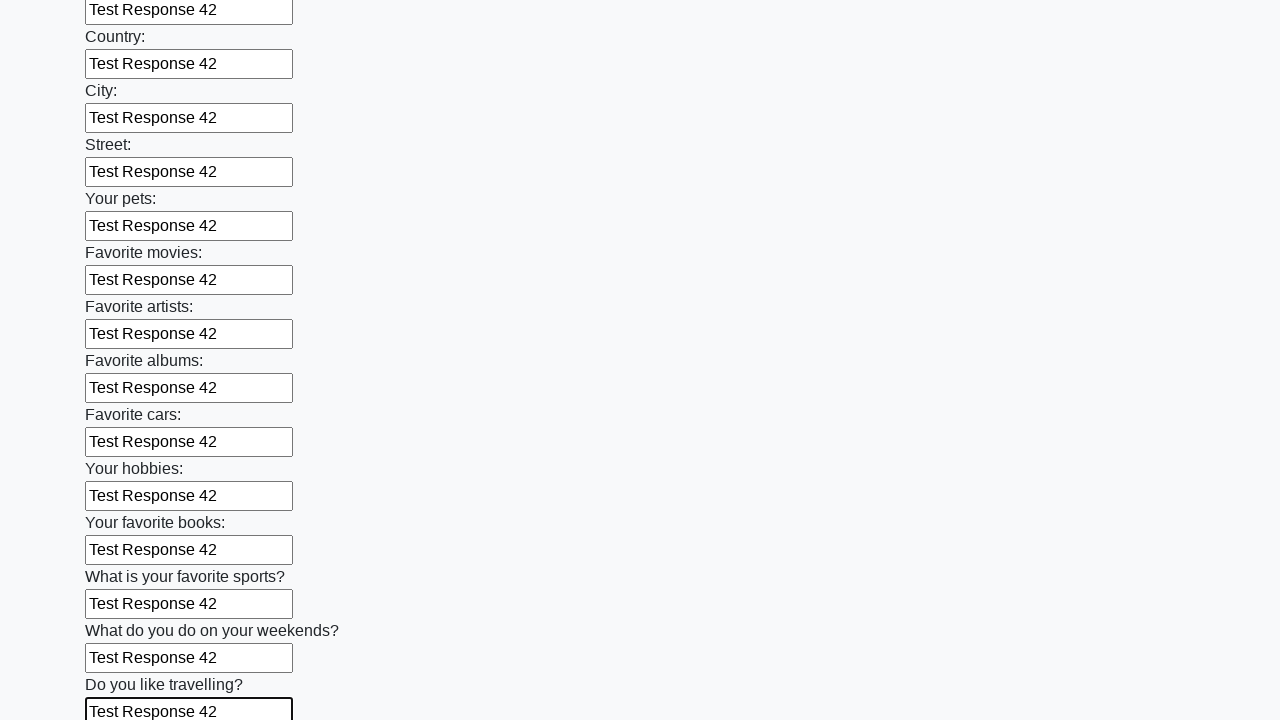

Filled input field with 'Test Response 42' on input >> nth=16
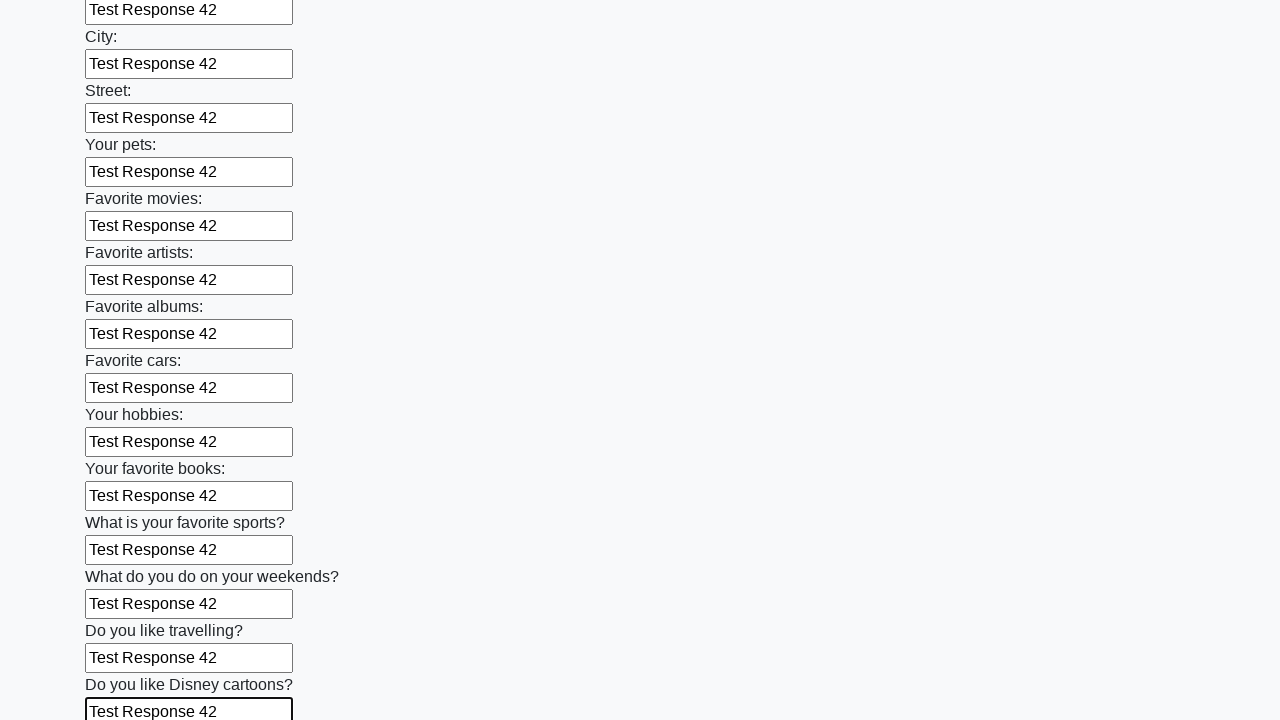

Filled input field with 'Test Response 42' on input >> nth=17
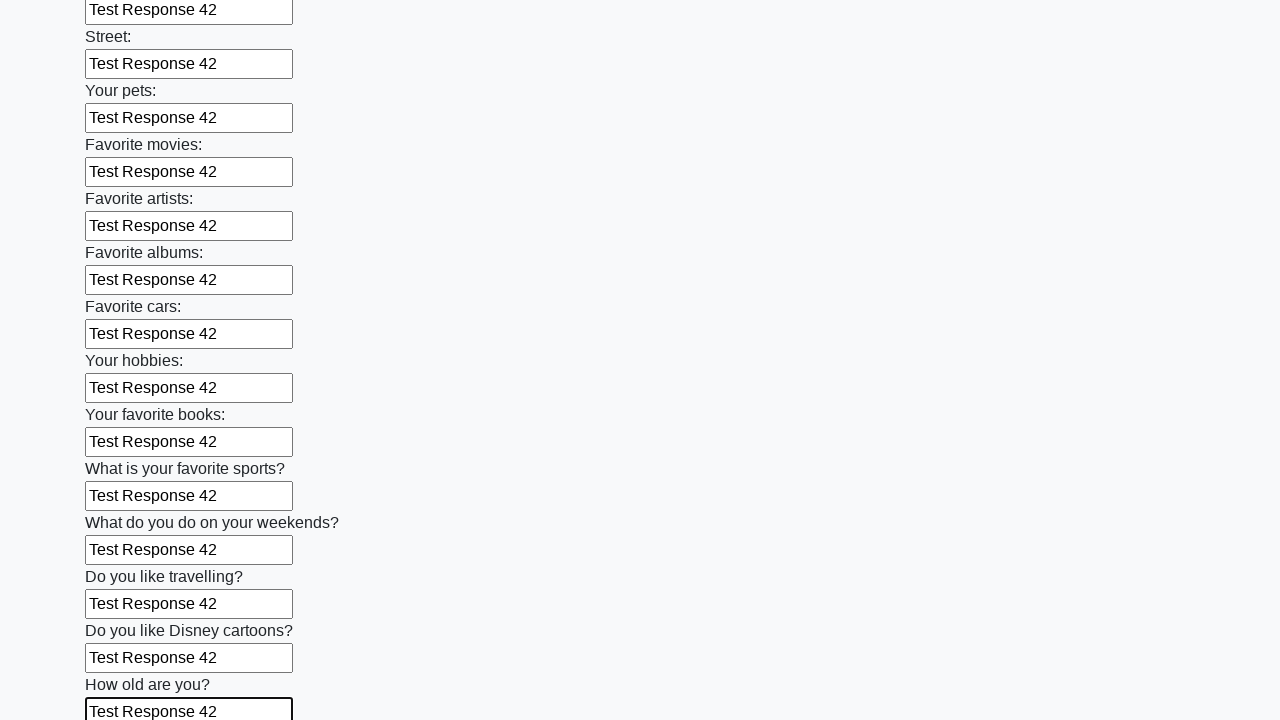

Filled input field with 'Test Response 42' on input >> nth=18
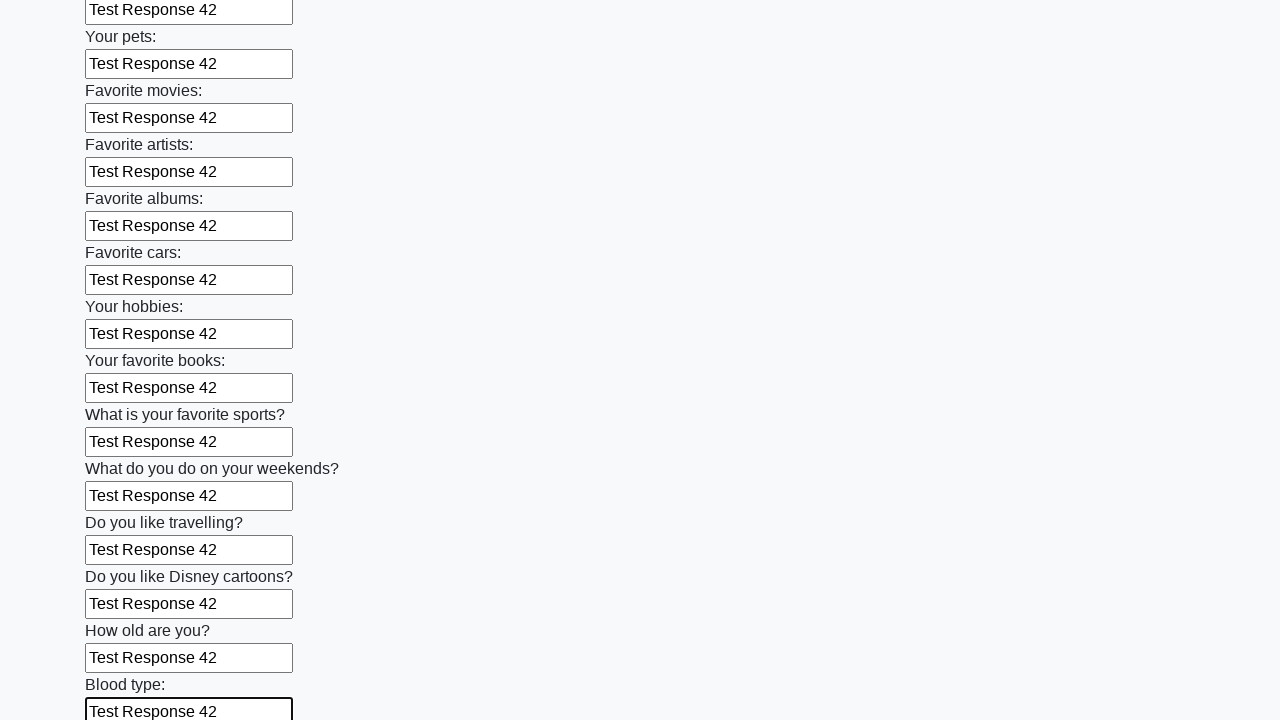

Filled input field with 'Test Response 42' on input >> nth=19
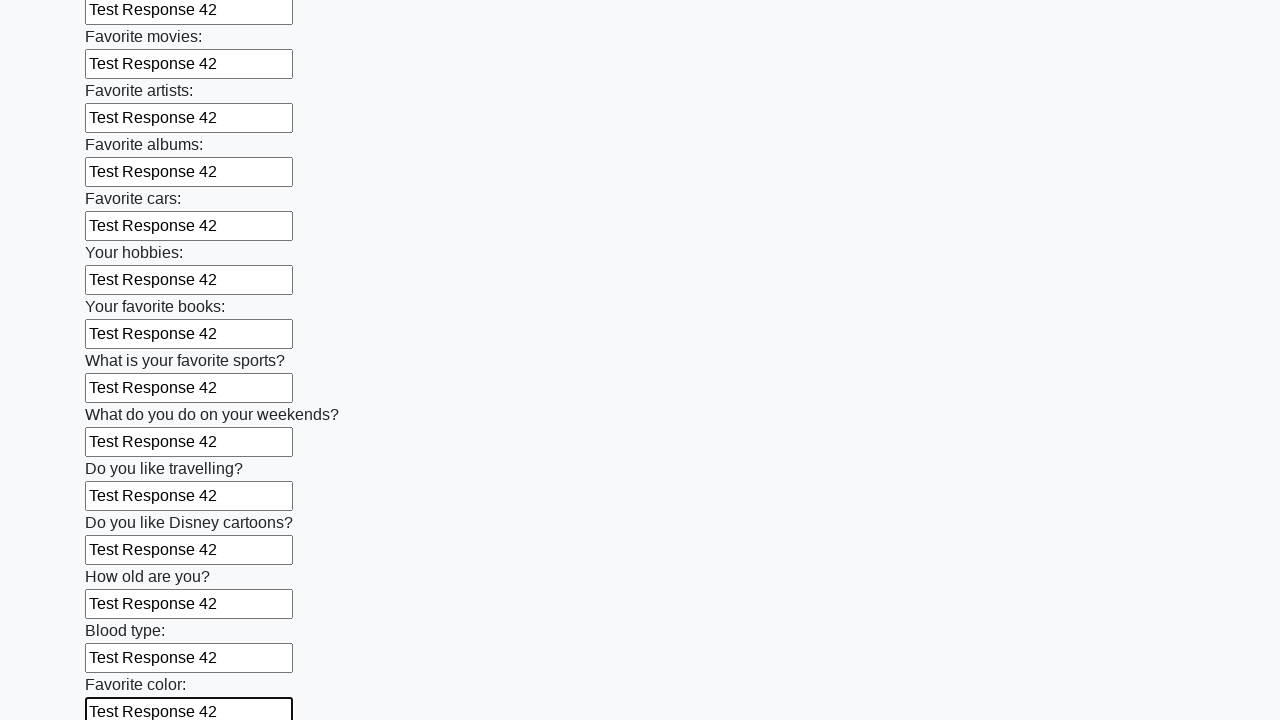

Filled input field with 'Test Response 42' on input >> nth=20
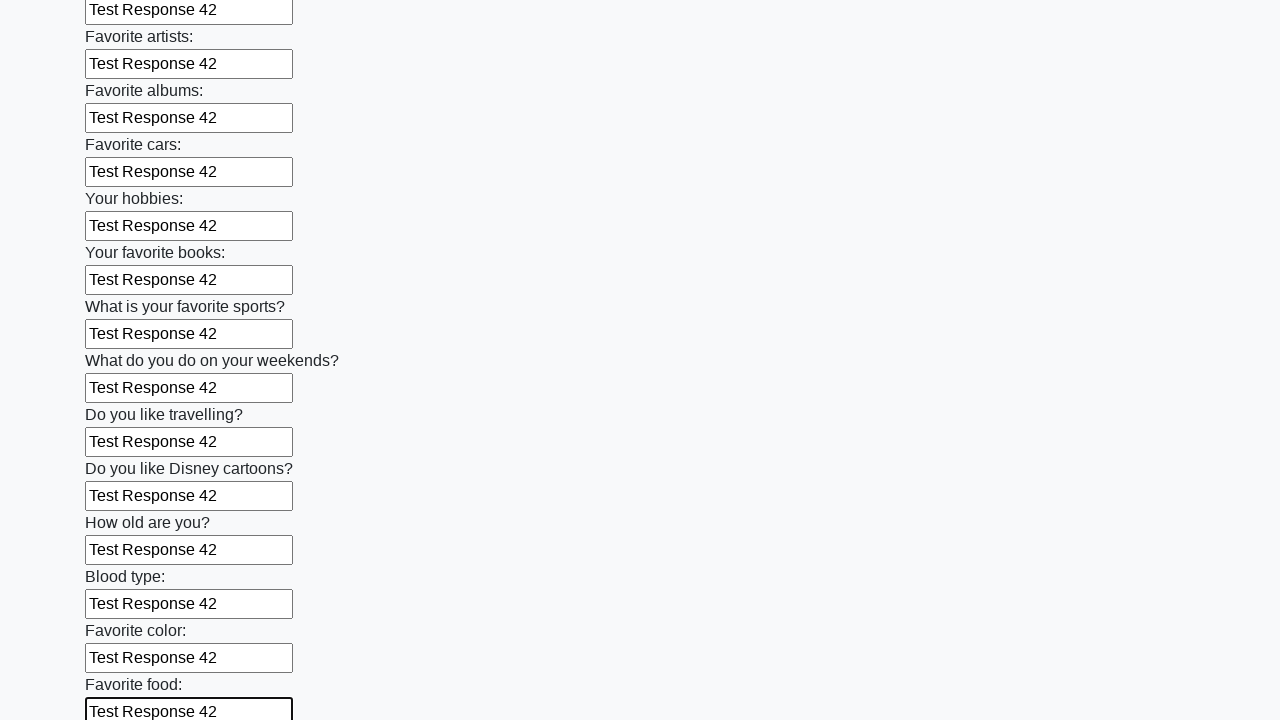

Filled input field with 'Test Response 42' on input >> nth=21
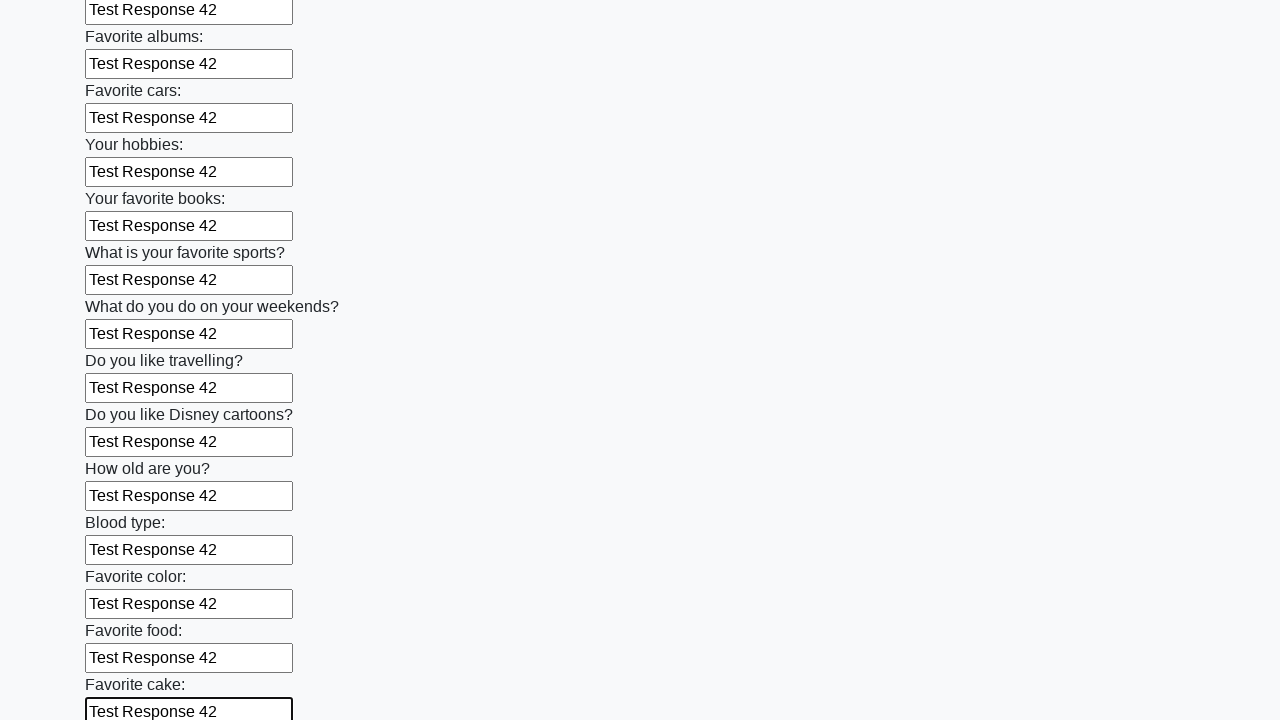

Filled input field with 'Test Response 42' on input >> nth=22
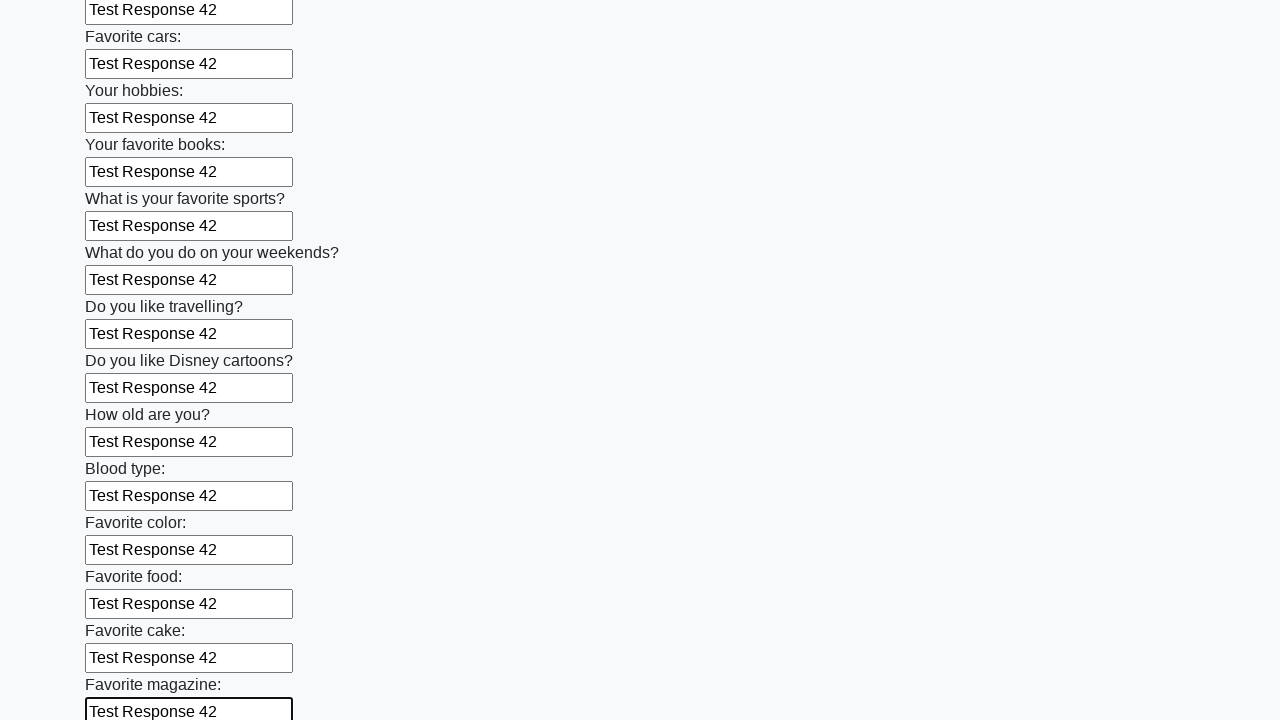

Filled input field with 'Test Response 42' on input >> nth=23
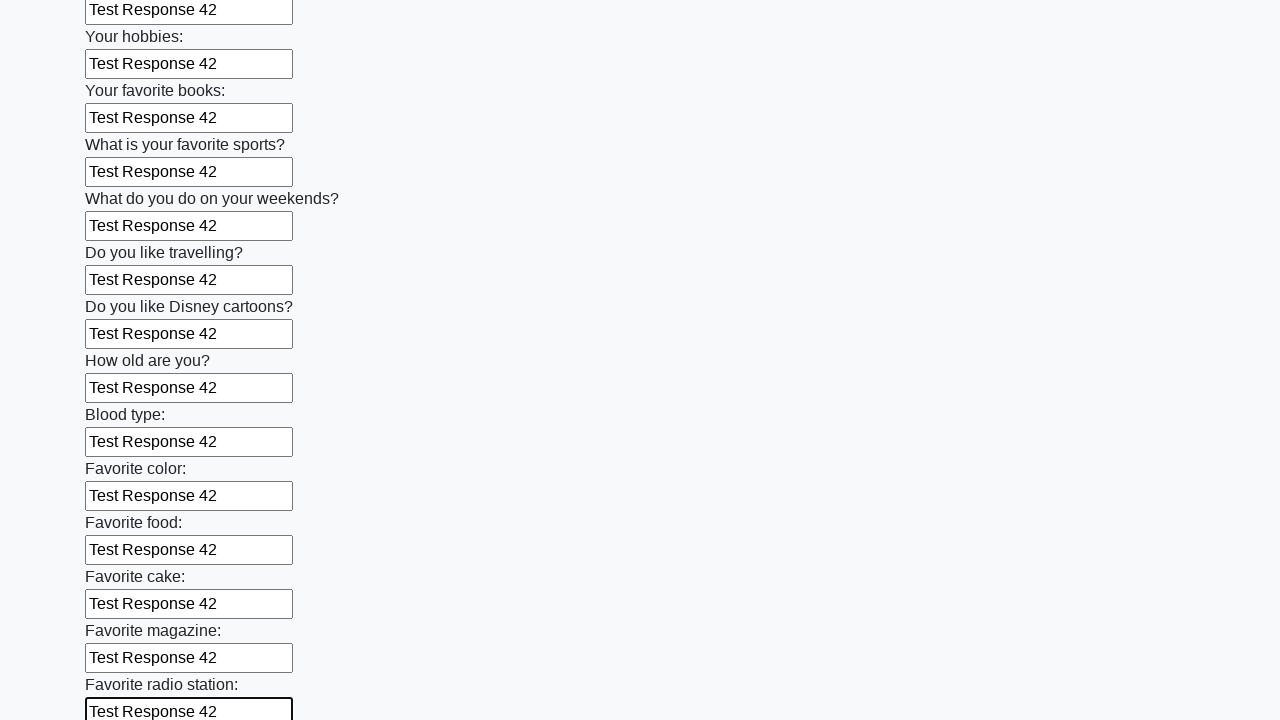

Filled input field with 'Test Response 42' on input >> nth=24
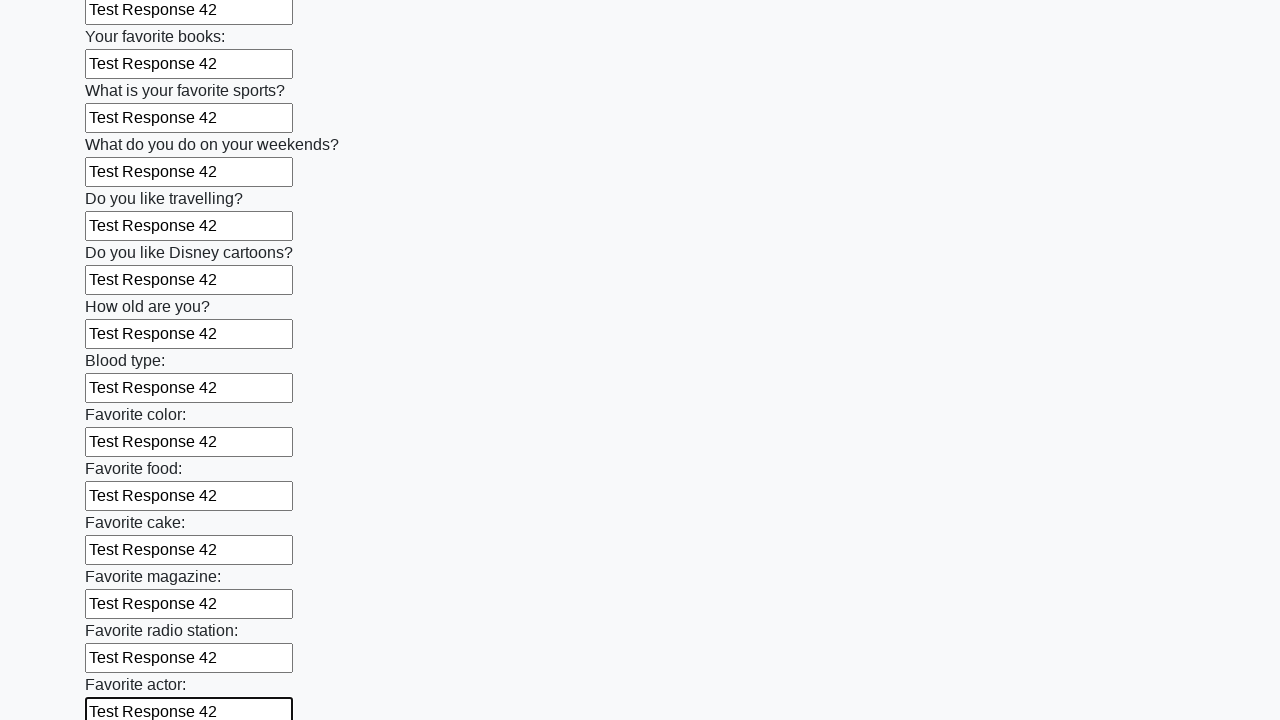

Filled input field with 'Test Response 42' on input >> nth=25
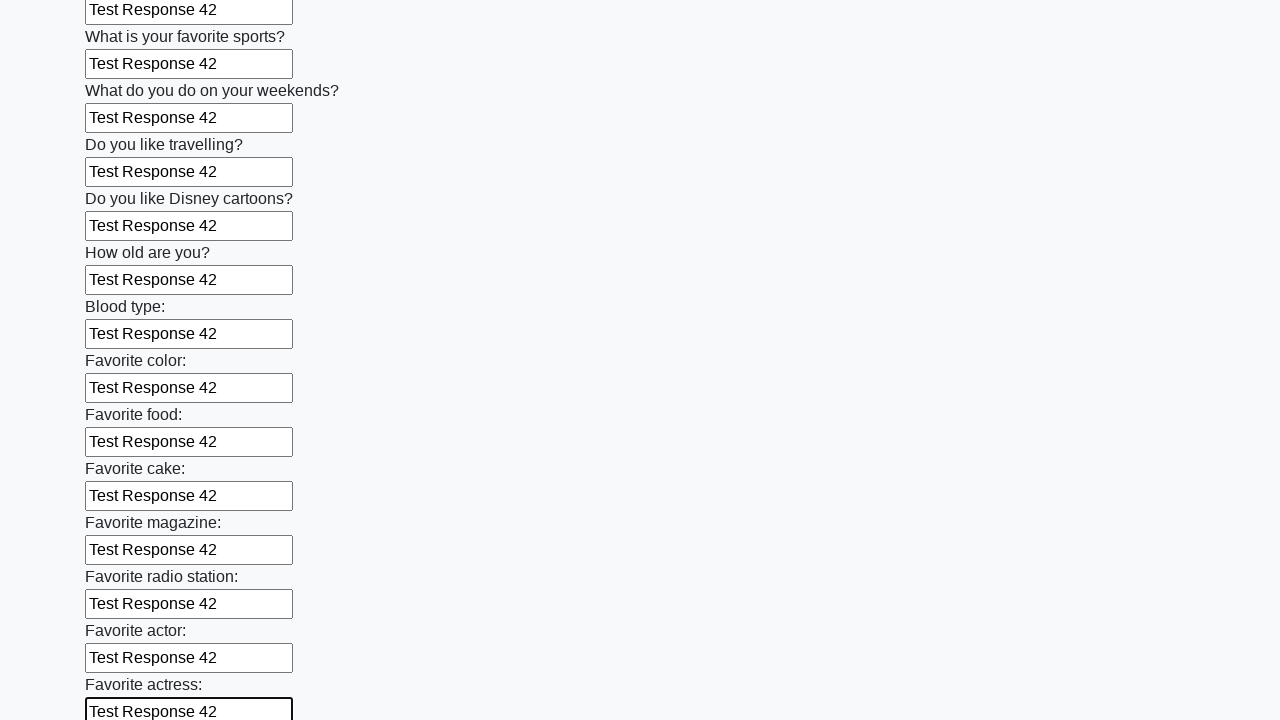

Filled input field with 'Test Response 42' on input >> nth=26
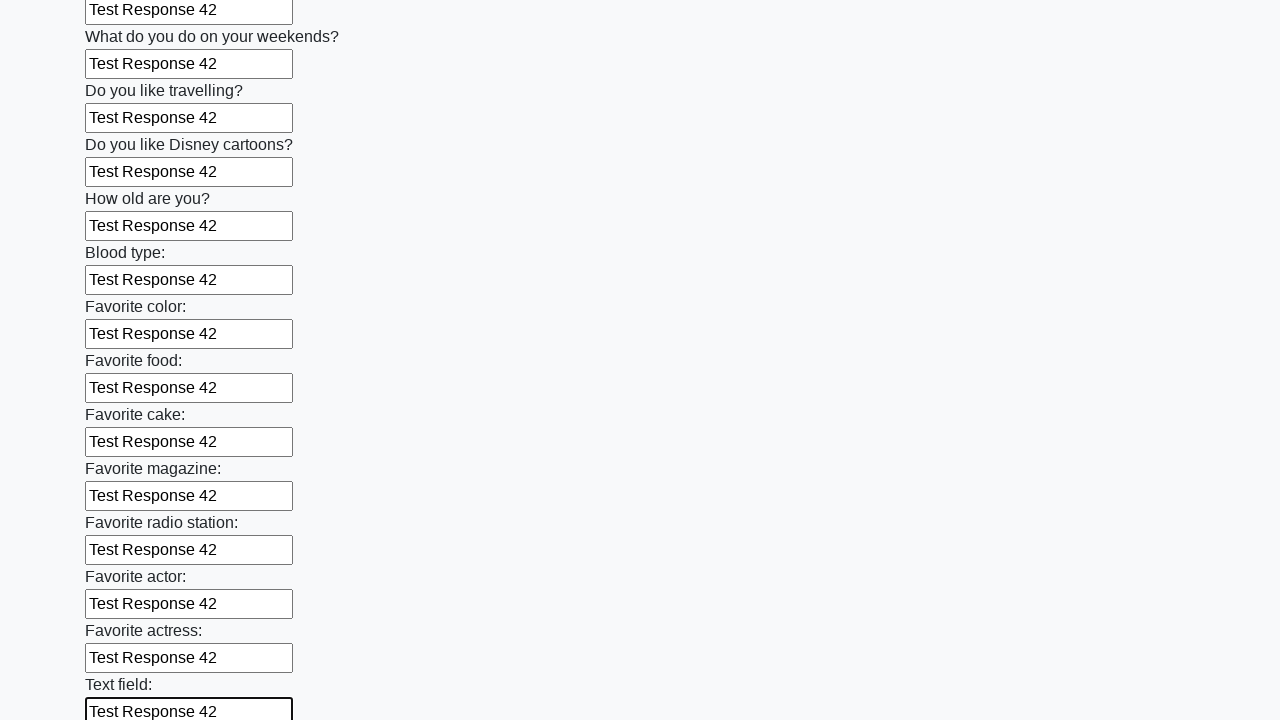

Filled input field with 'Test Response 42' on input >> nth=27
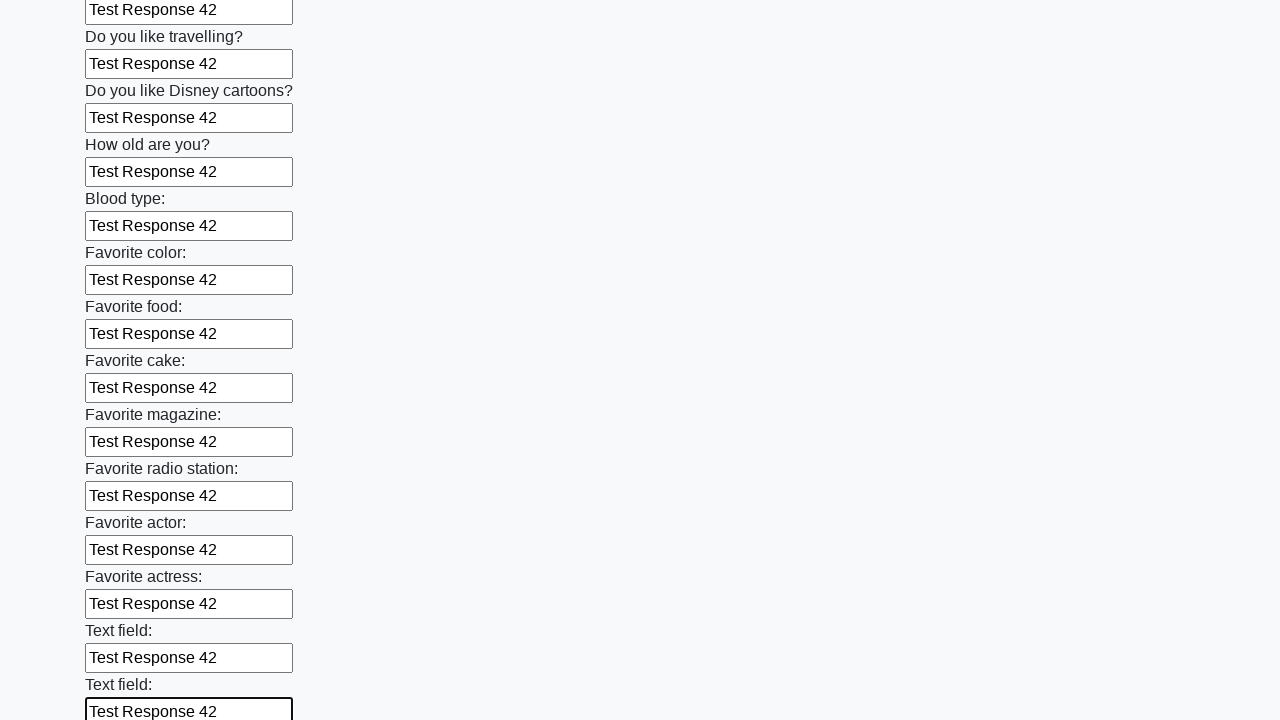

Filled input field with 'Test Response 42' on input >> nth=28
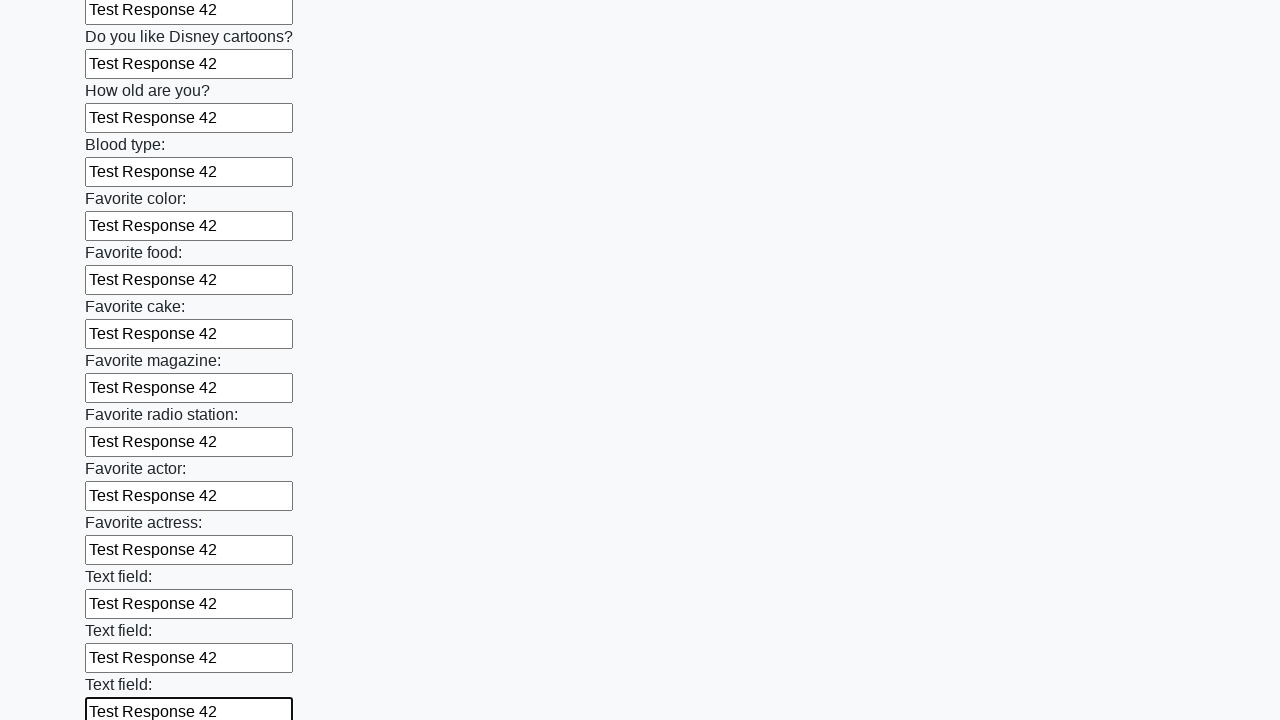

Filled input field with 'Test Response 42' on input >> nth=29
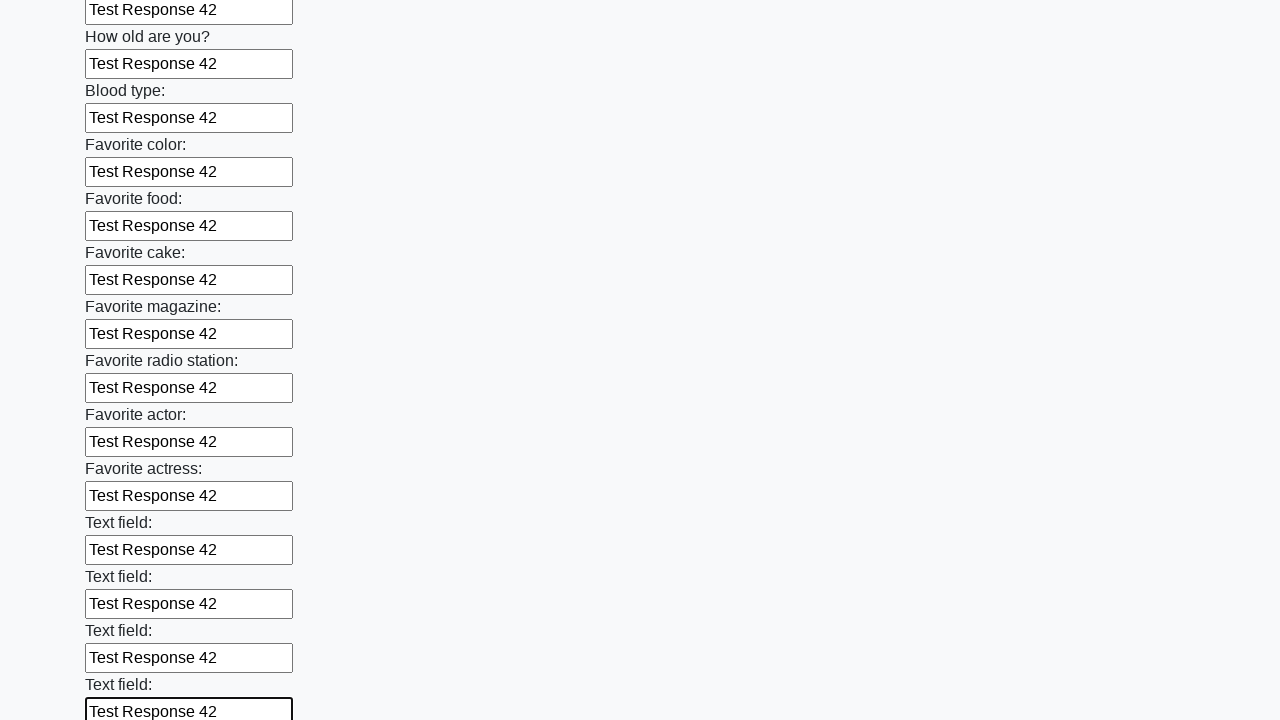

Filled input field with 'Test Response 42' on input >> nth=30
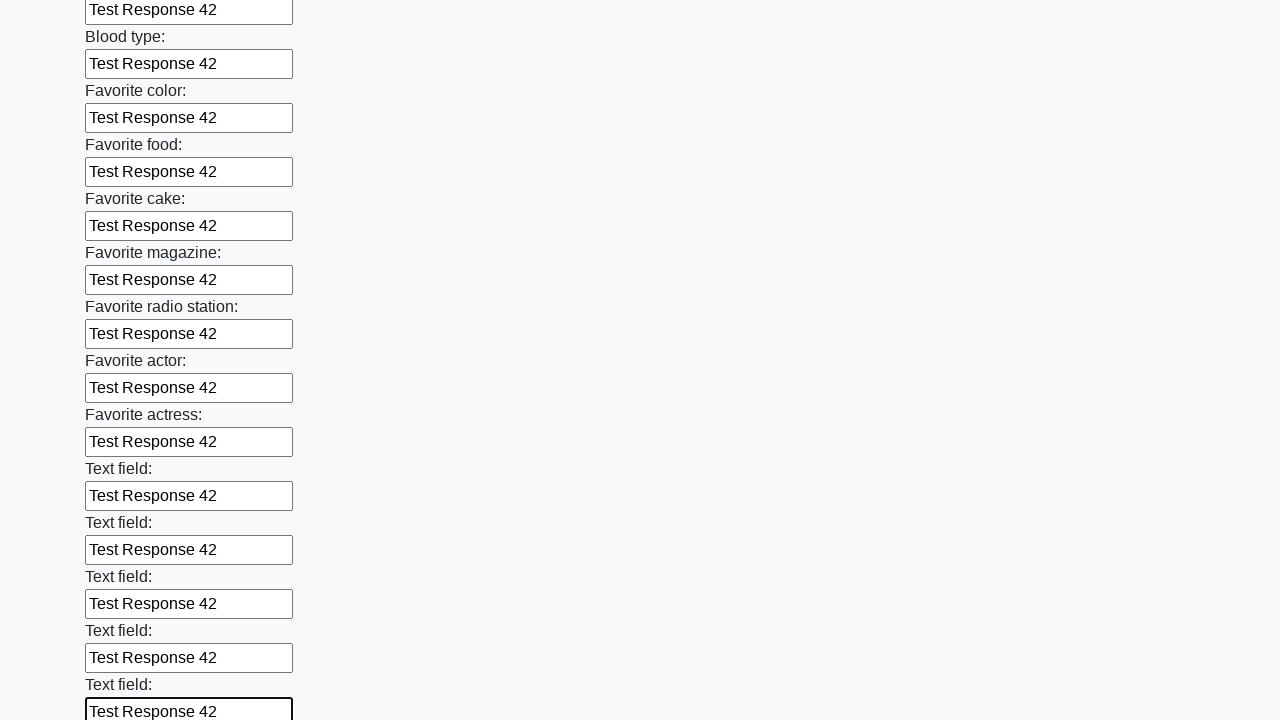

Filled input field with 'Test Response 42' on input >> nth=31
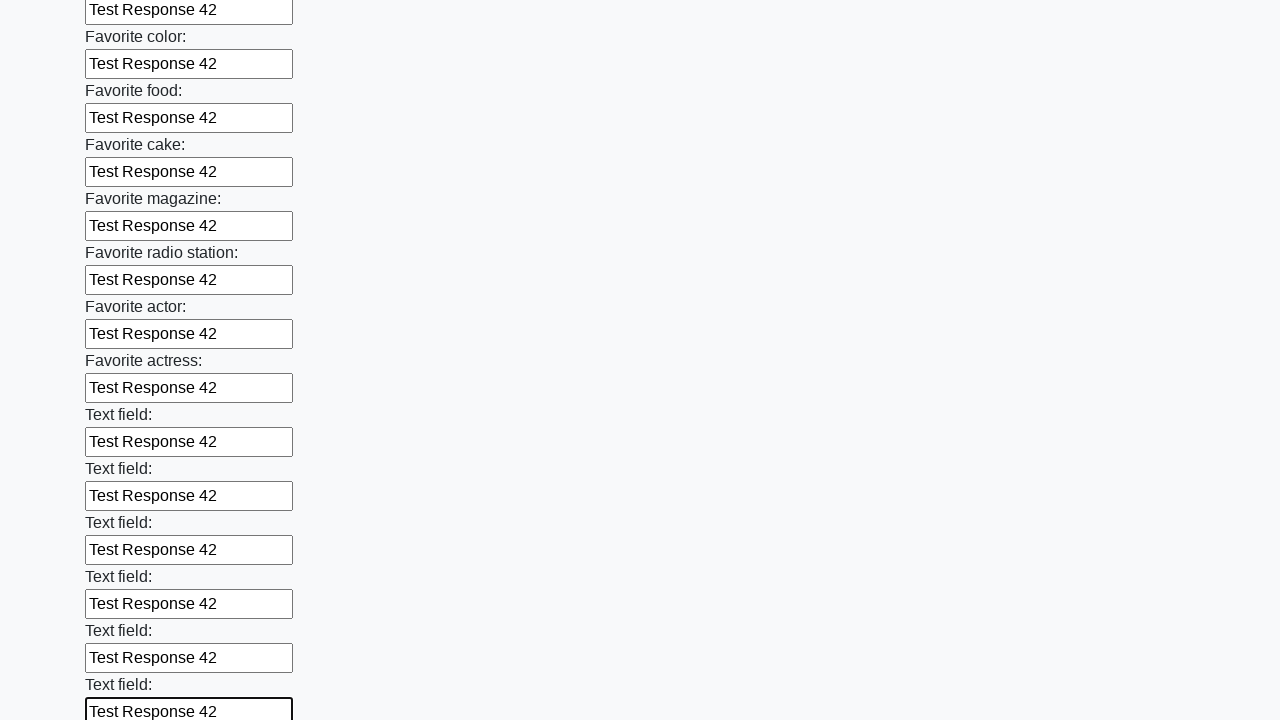

Filled input field with 'Test Response 42' on input >> nth=32
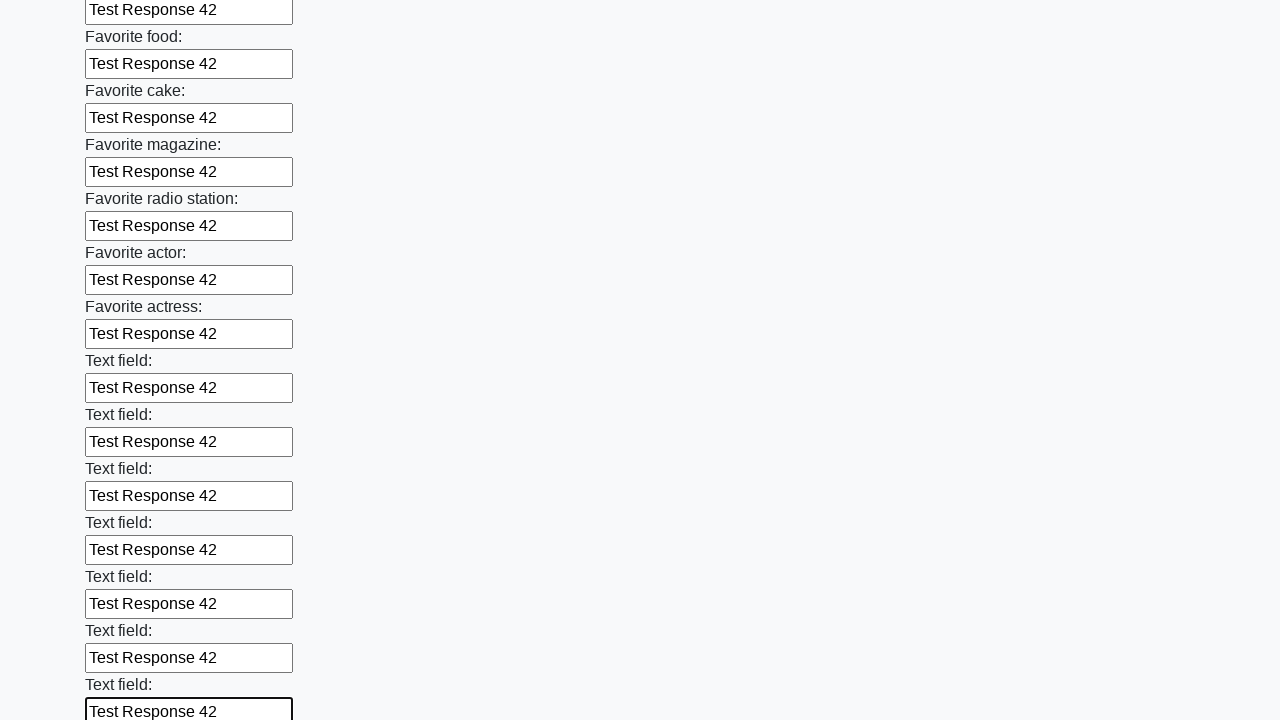

Filled input field with 'Test Response 42' on input >> nth=33
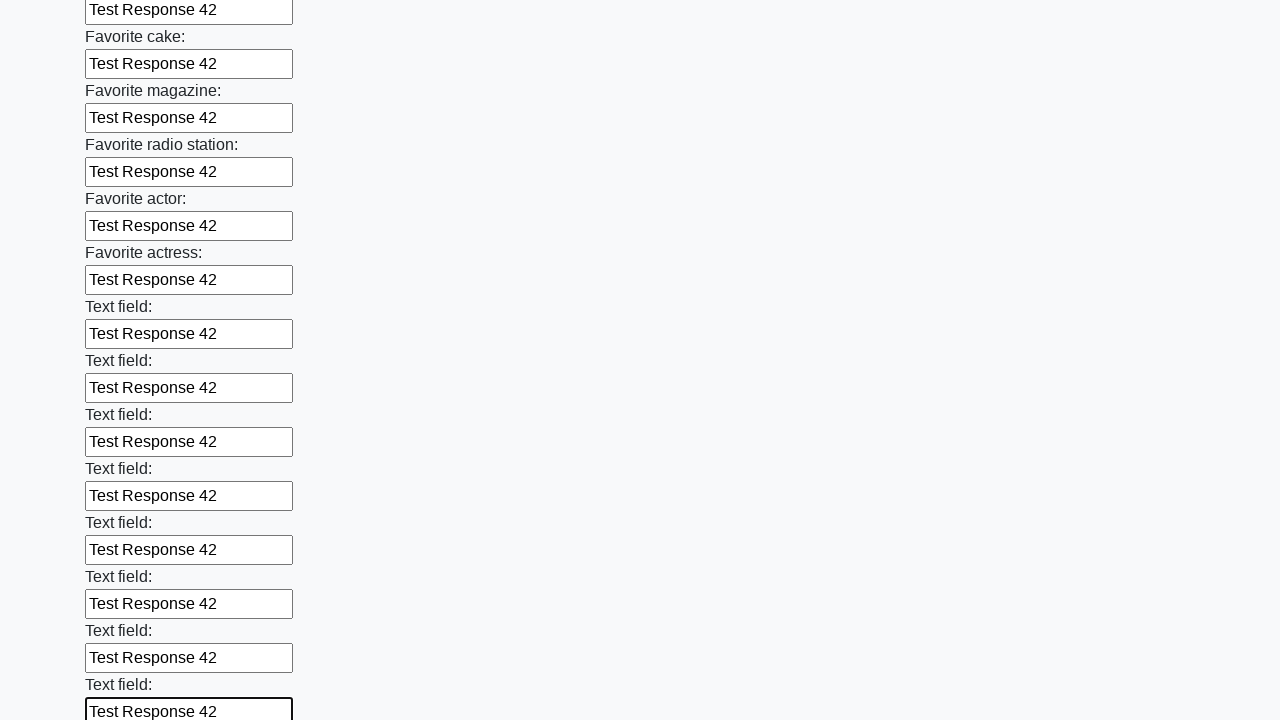

Filled input field with 'Test Response 42' on input >> nth=34
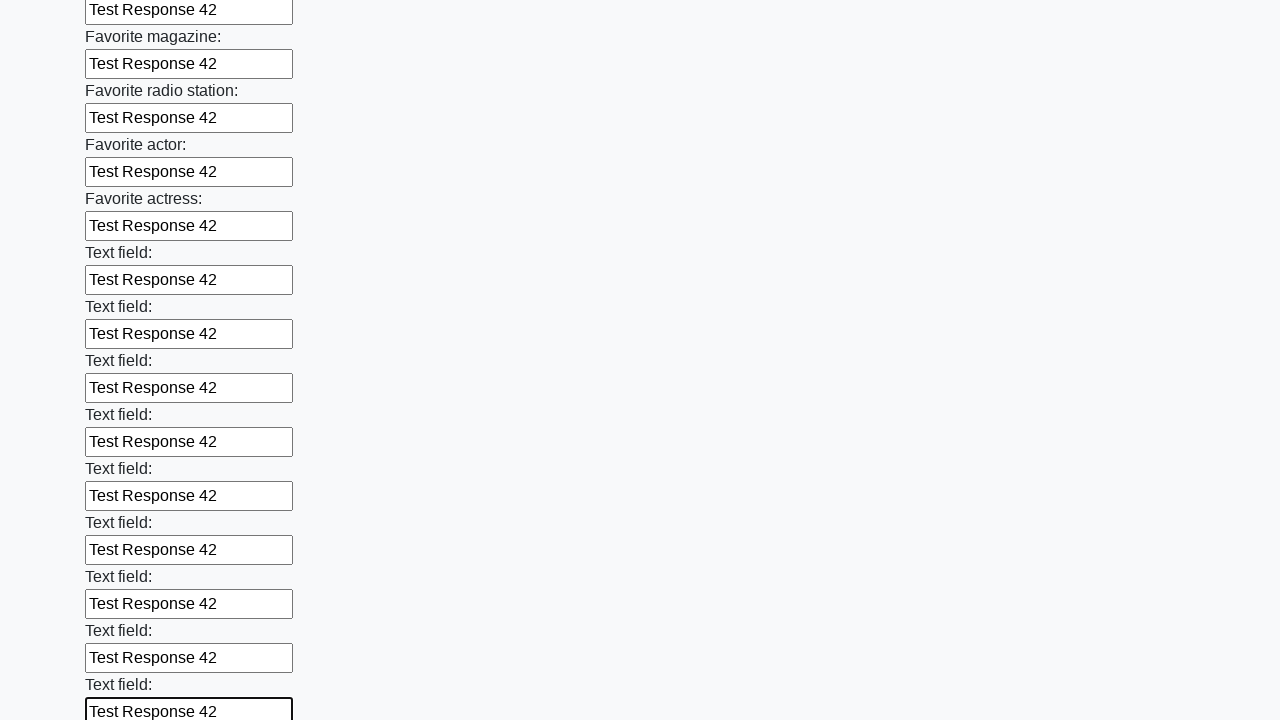

Filled input field with 'Test Response 42' on input >> nth=35
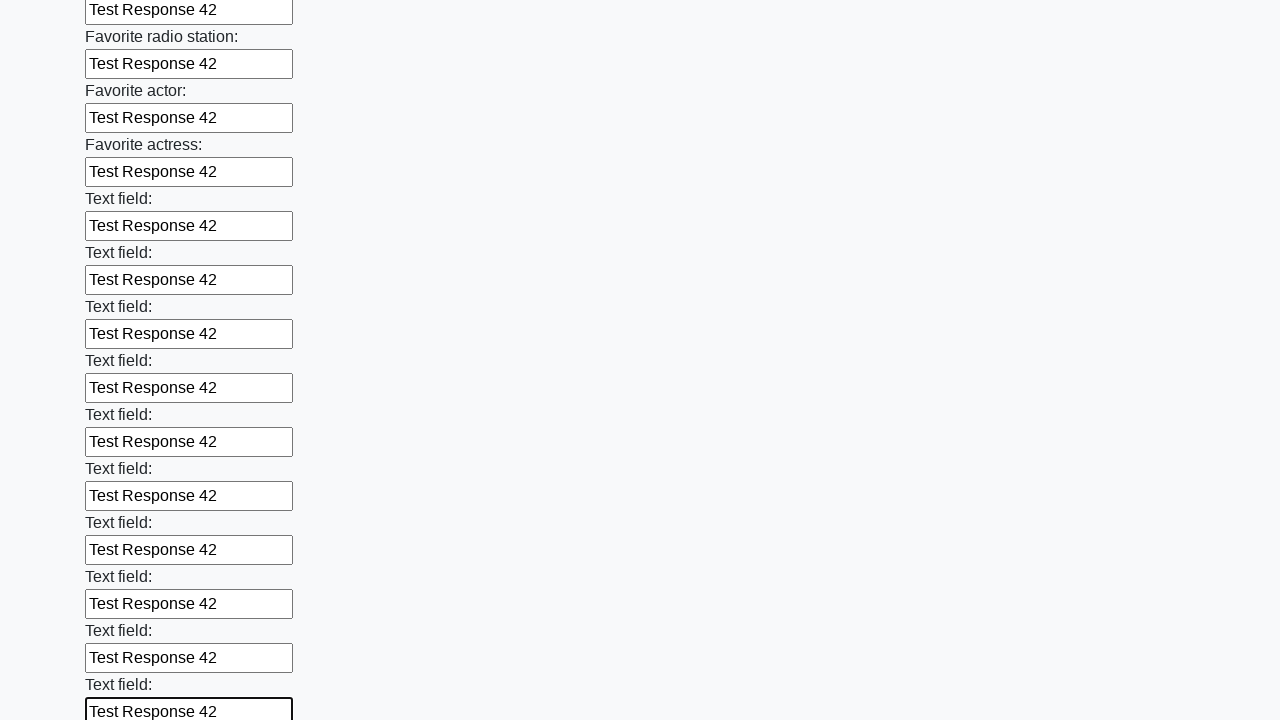

Filled input field with 'Test Response 42' on input >> nth=36
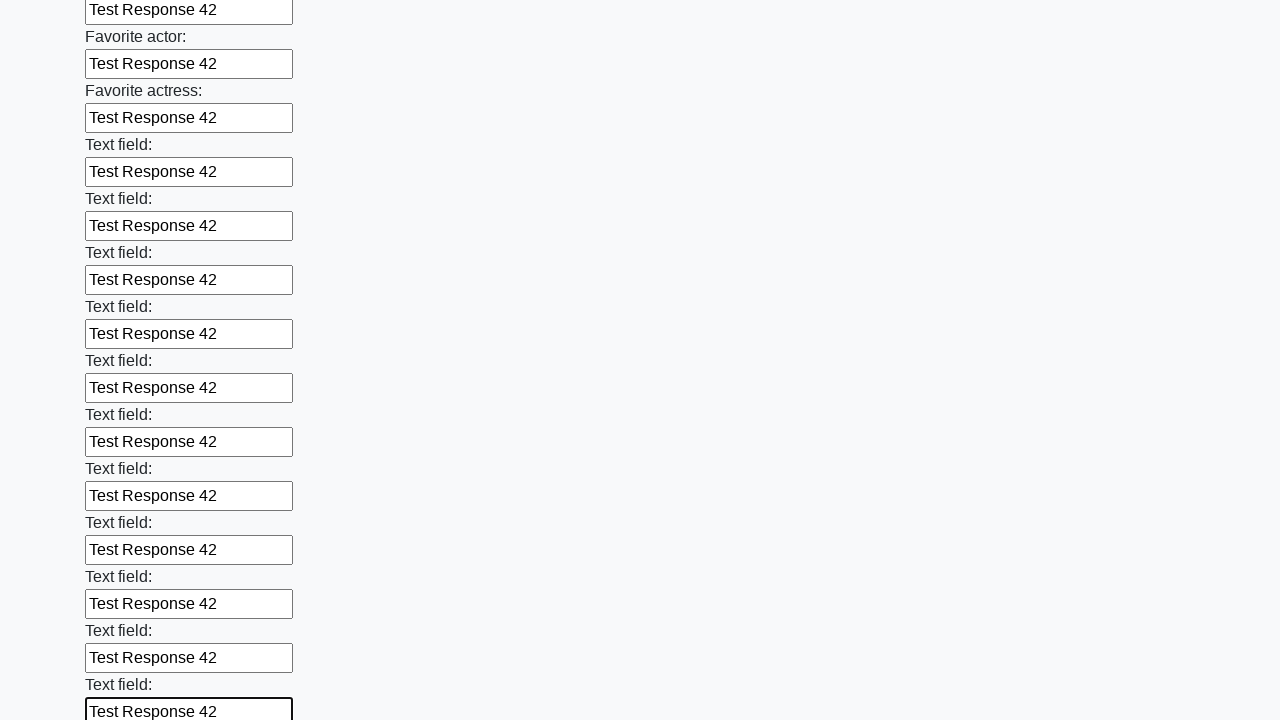

Filled input field with 'Test Response 42' on input >> nth=37
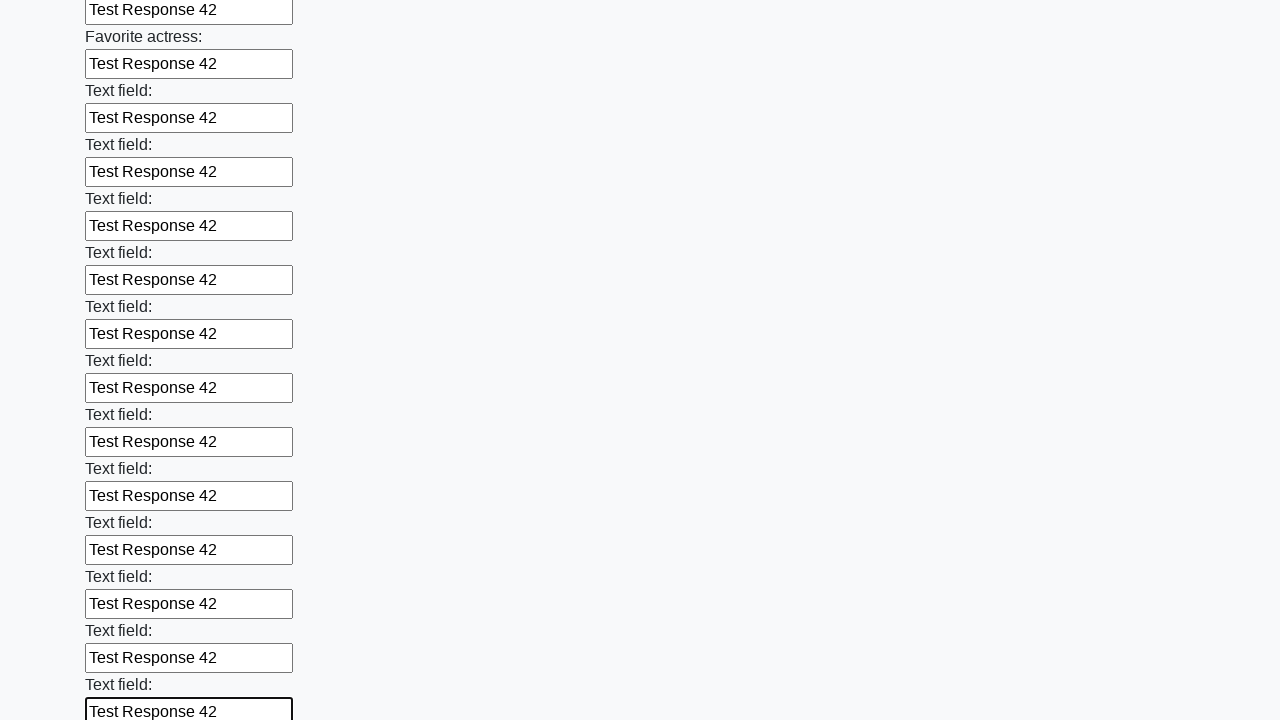

Filled input field with 'Test Response 42' on input >> nth=38
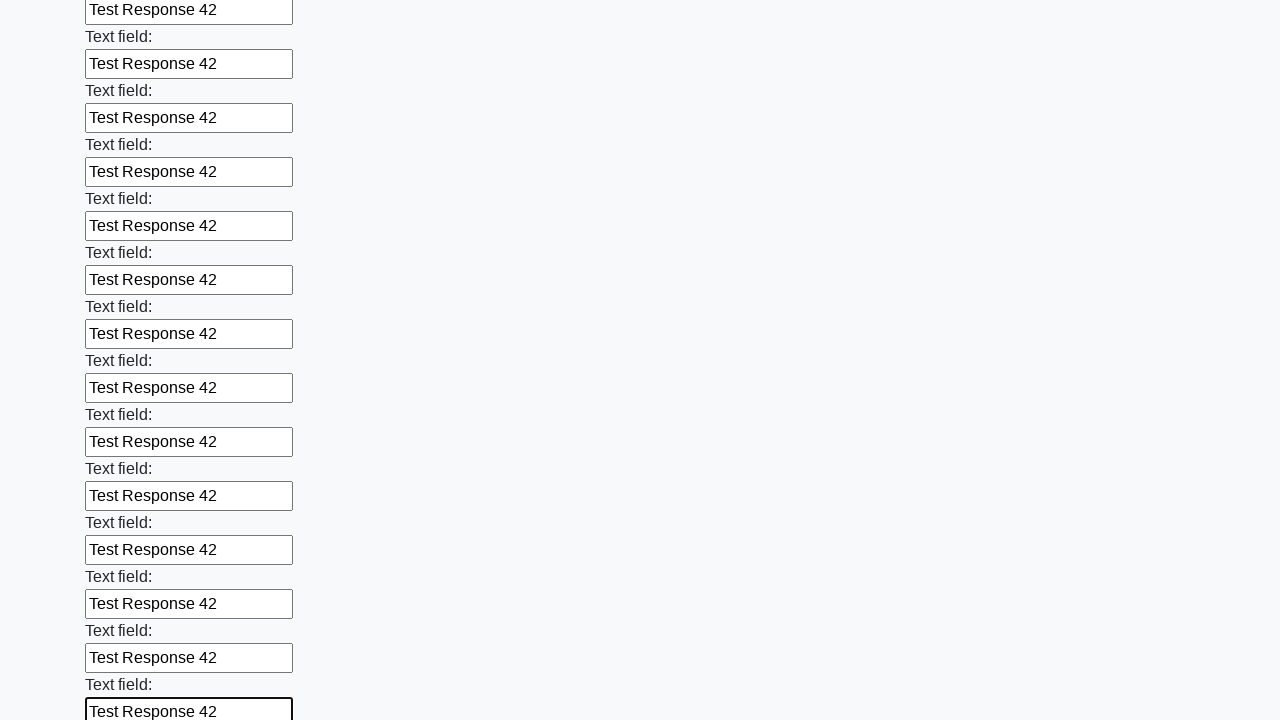

Filled input field with 'Test Response 42' on input >> nth=39
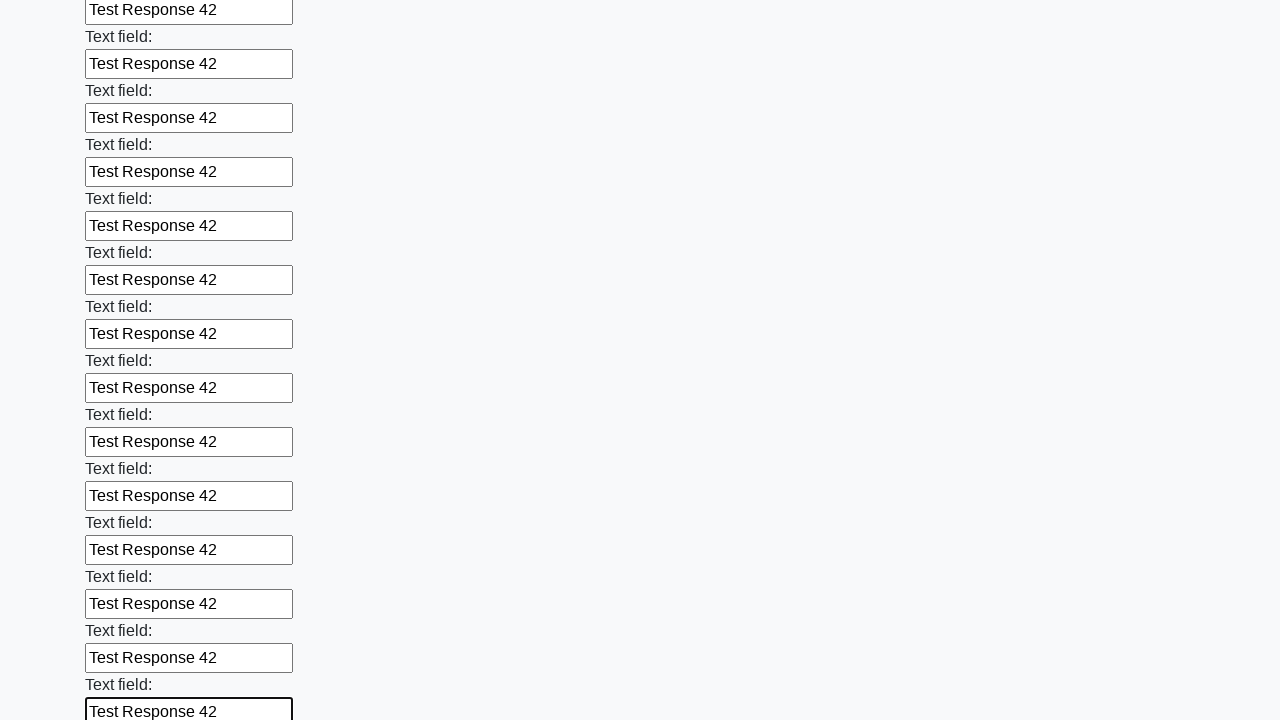

Filled input field with 'Test Response 42' on input >> nth=40
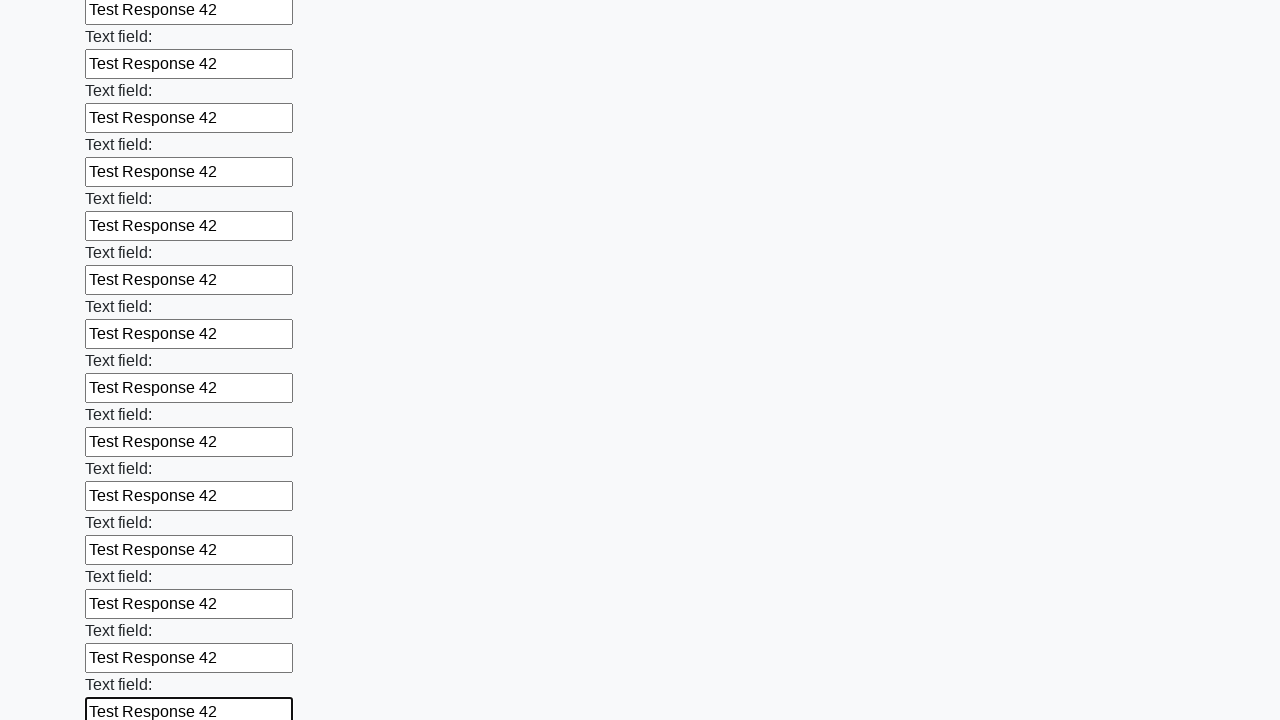

Filled input field with 'Test Response 42' on input >> nth=41
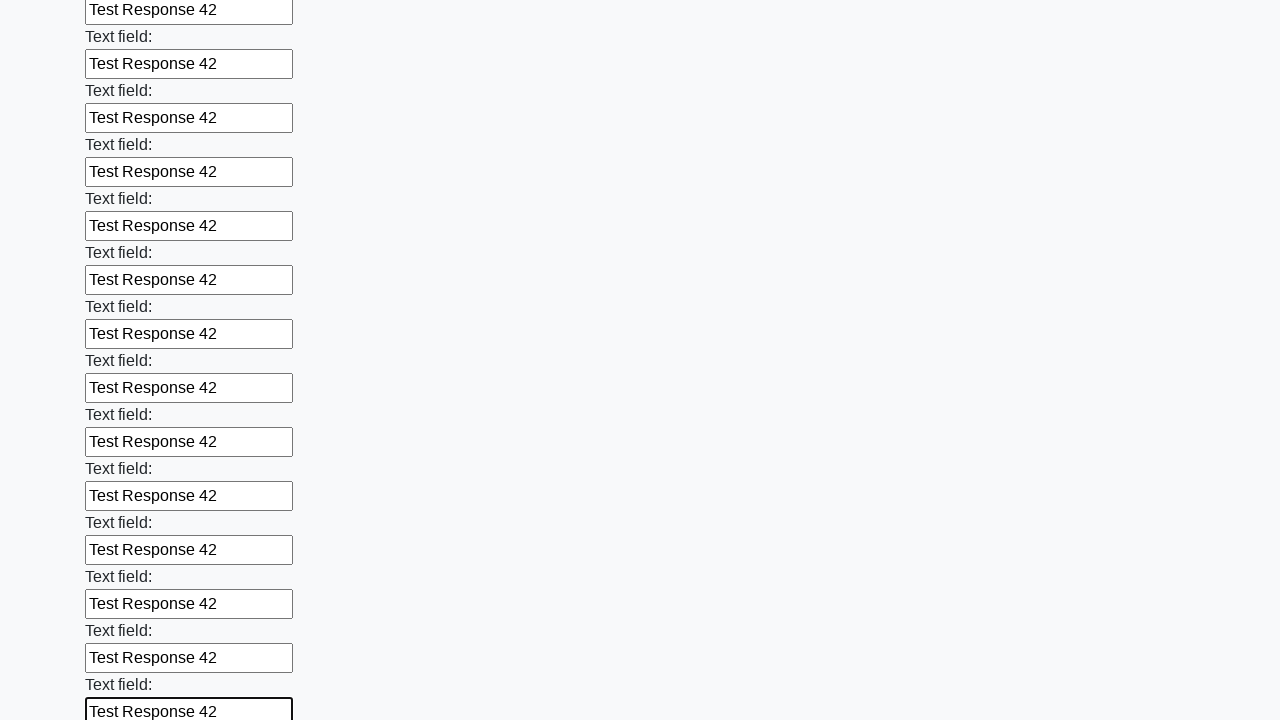

Filled input field with 'Test Response 42' on input >> nth=42
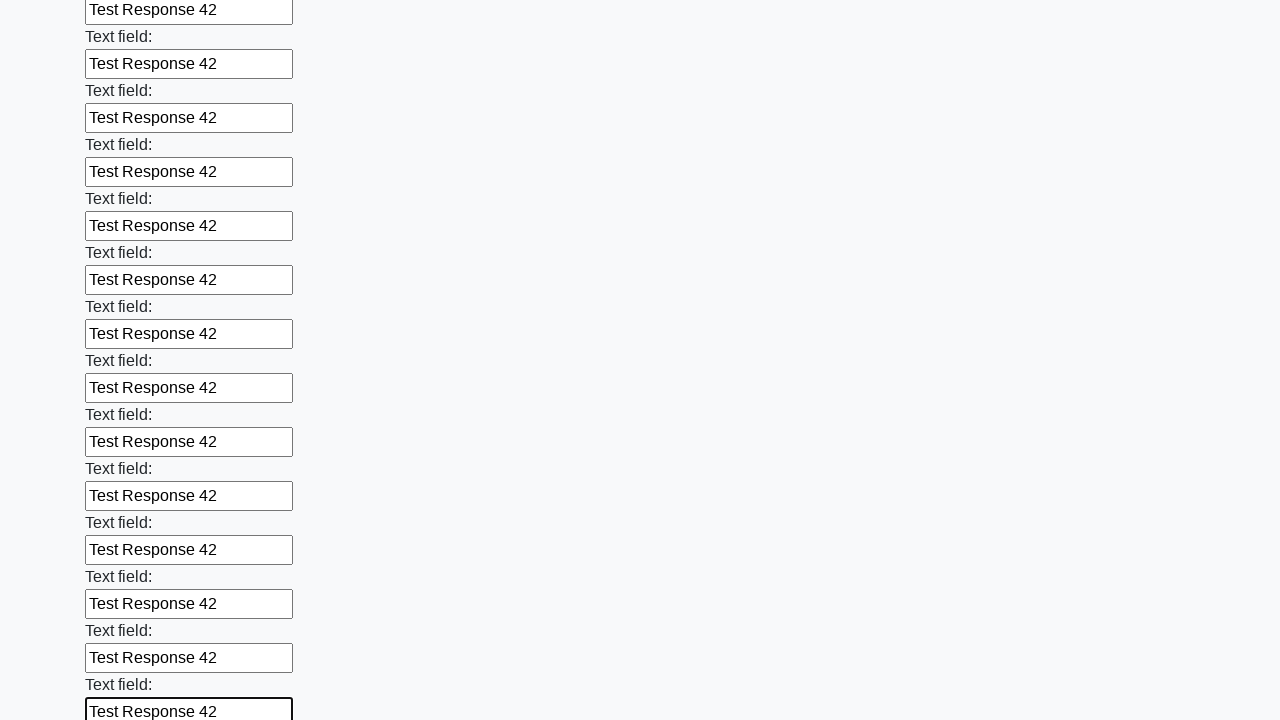

Filled input field with 'Test Response 42' on input >> nth=43
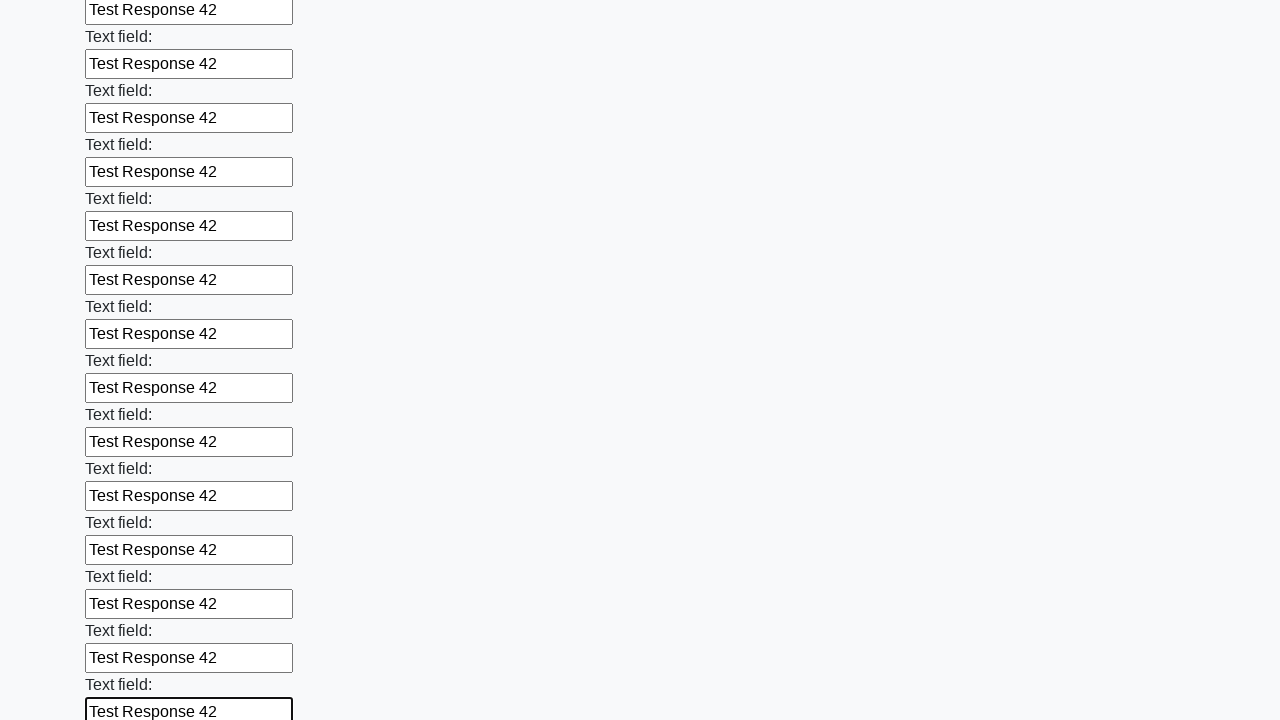

Filled input field with 'Test Response 42' on input >> nth=44
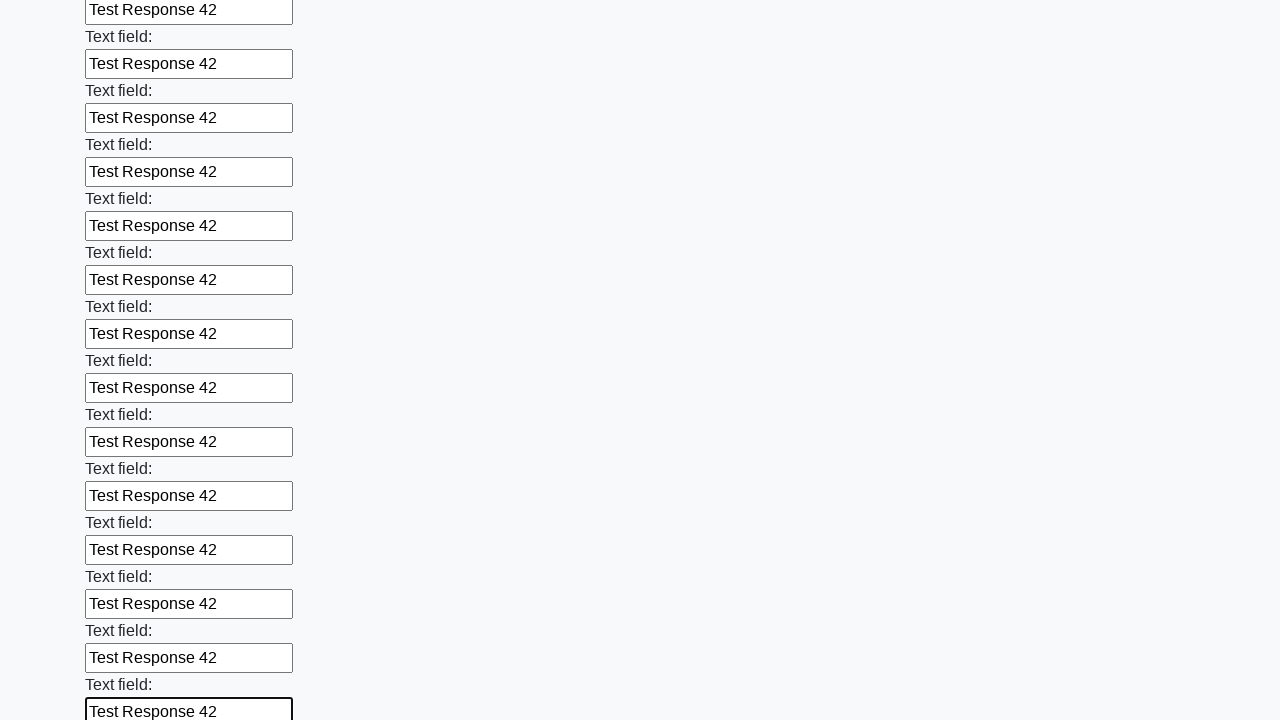

Filled input field with 'Test Response 42' on input >> nth=45
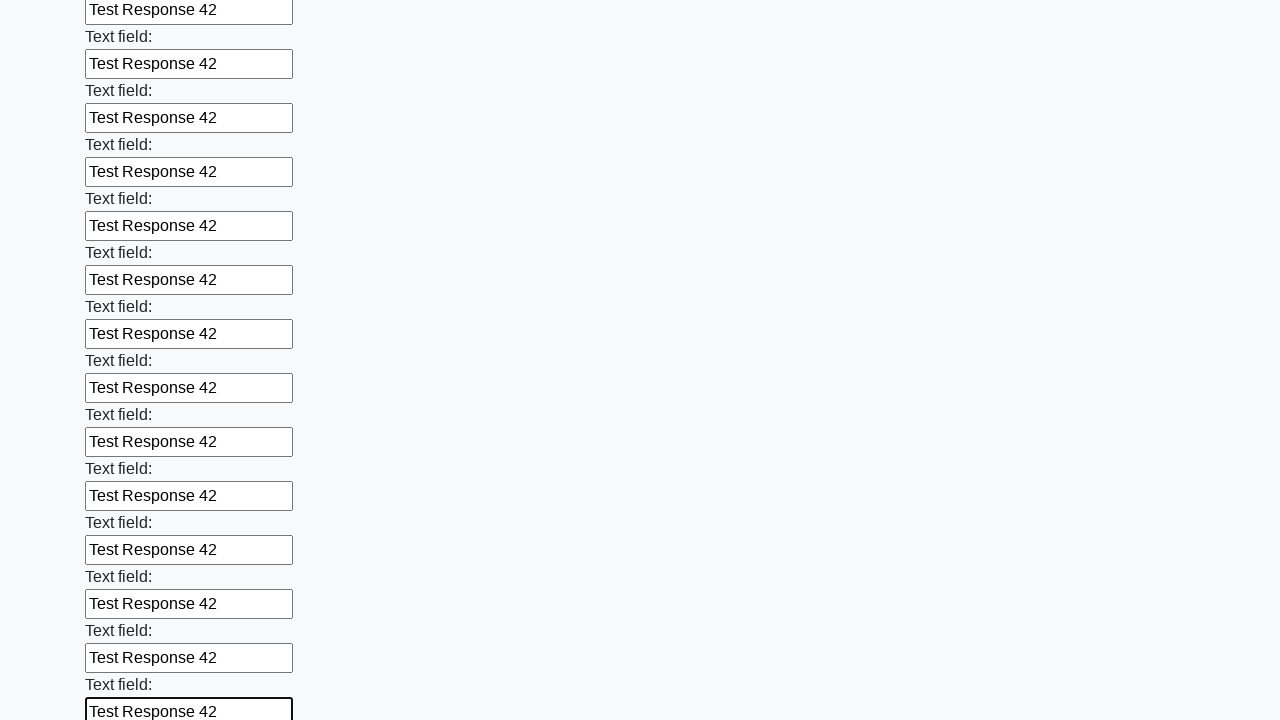

Filled input field with 'Test Response 42' on input >> nth=46
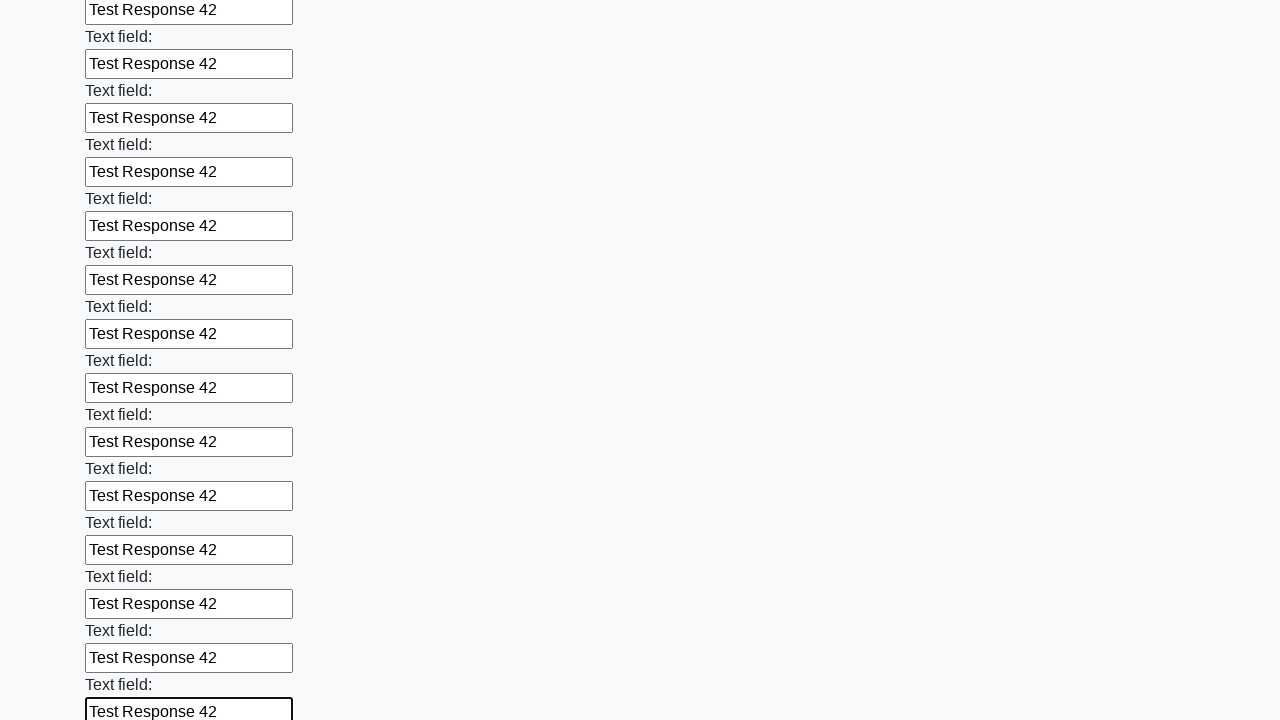

Filled input field with 'Test Response 42' on input >> nth=47
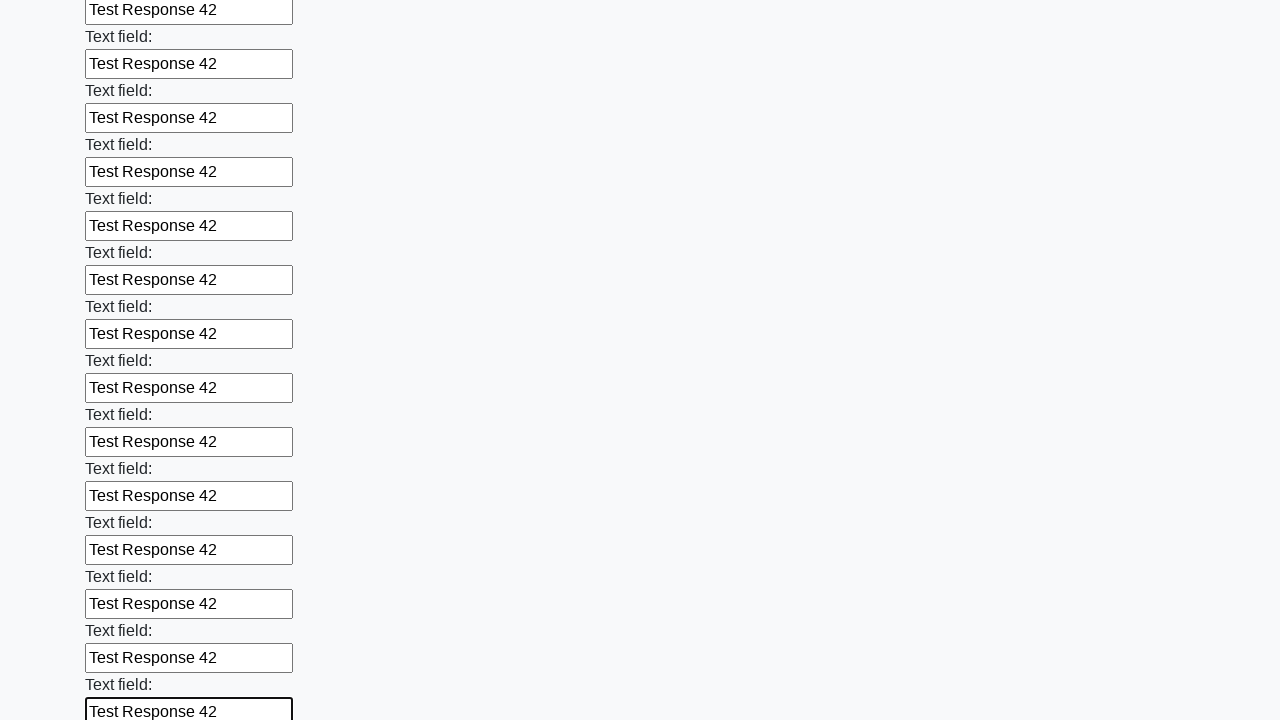

Filled input field with 'Test Response 42' on input >> nth=48
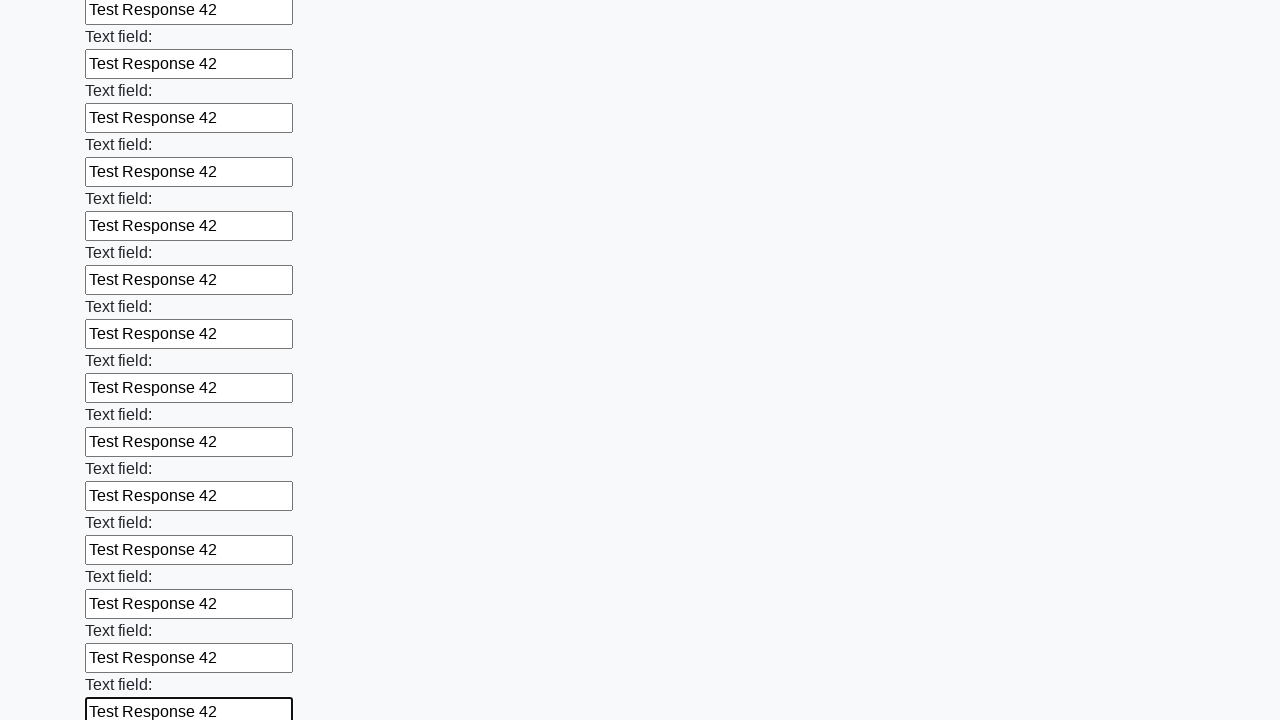

Filled input field with 'Test Response 42' on input >> nth=49
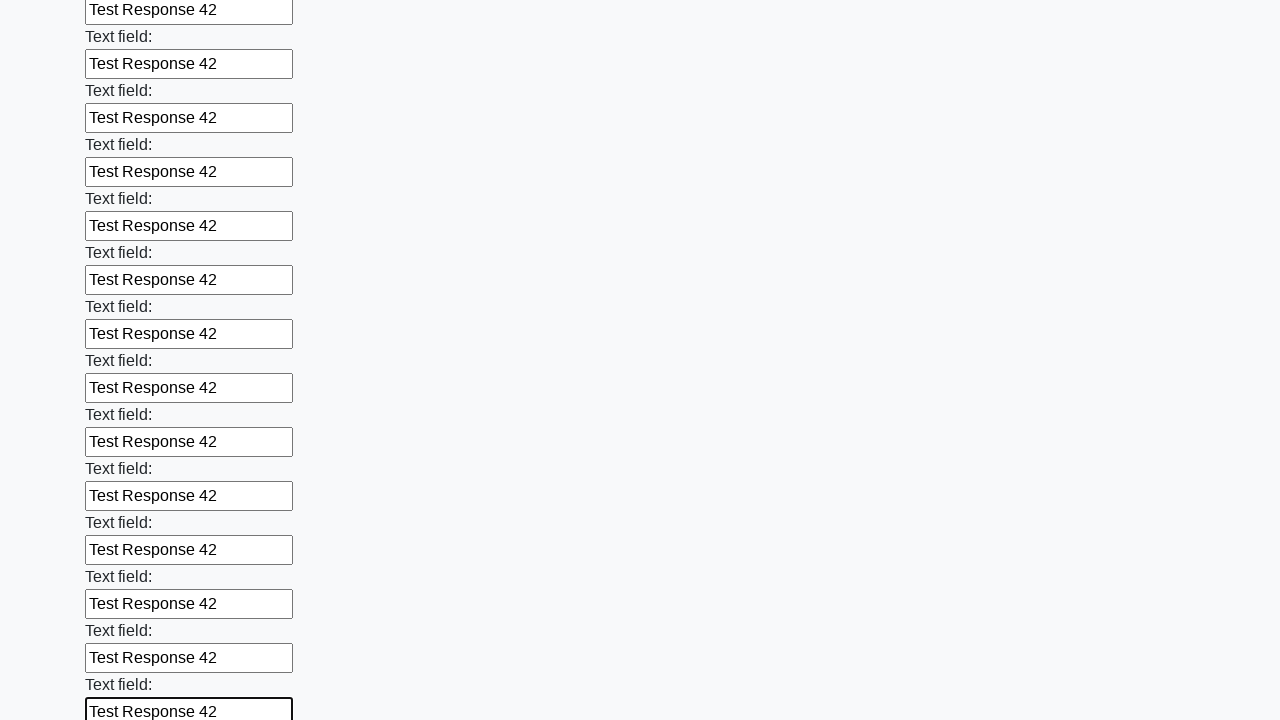

Filled input field with 'Test Response 42' on input >> nth=50
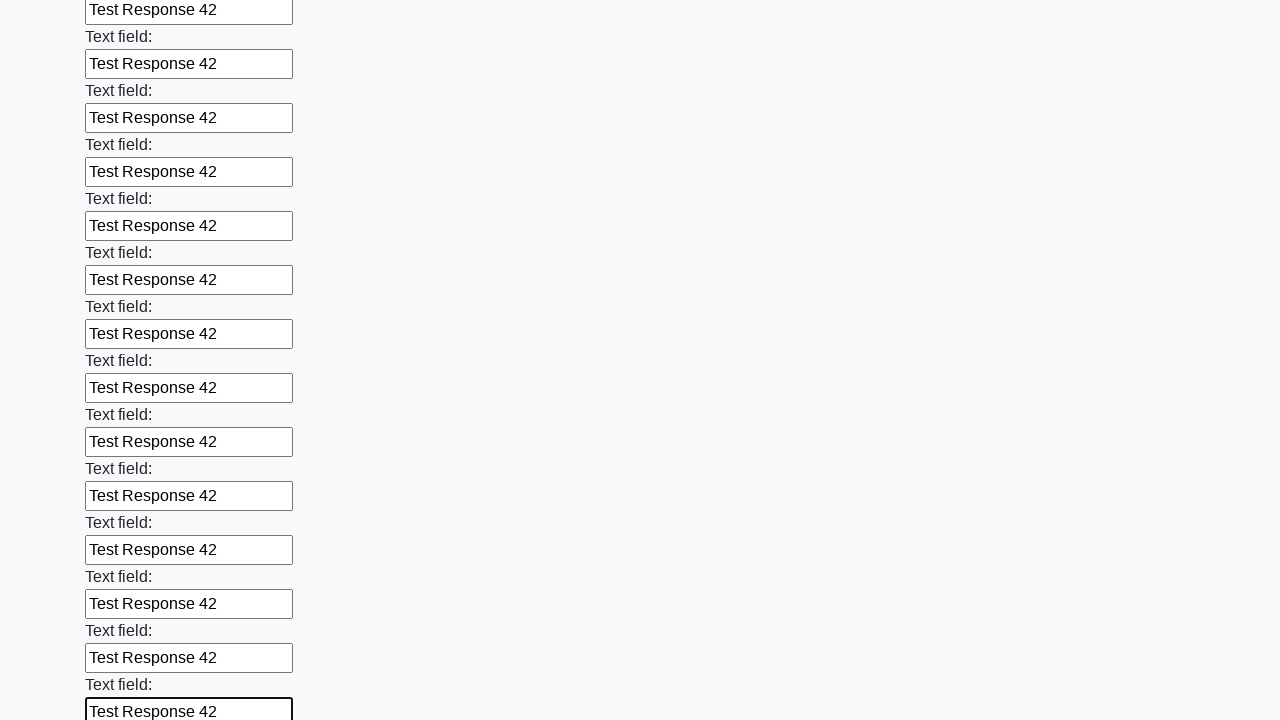

Filled input field with 'Test Response 42' on input >> nth=51
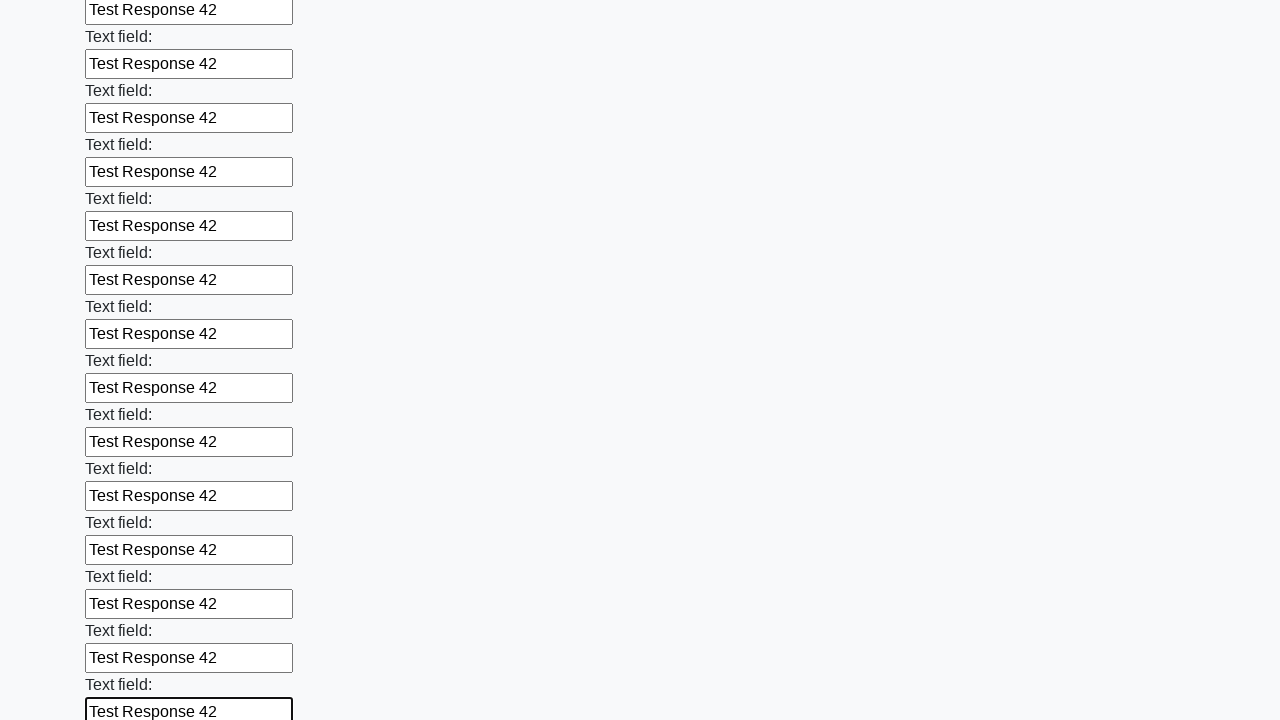

Filled input field with 'Test Response 42' on input >> nth=52
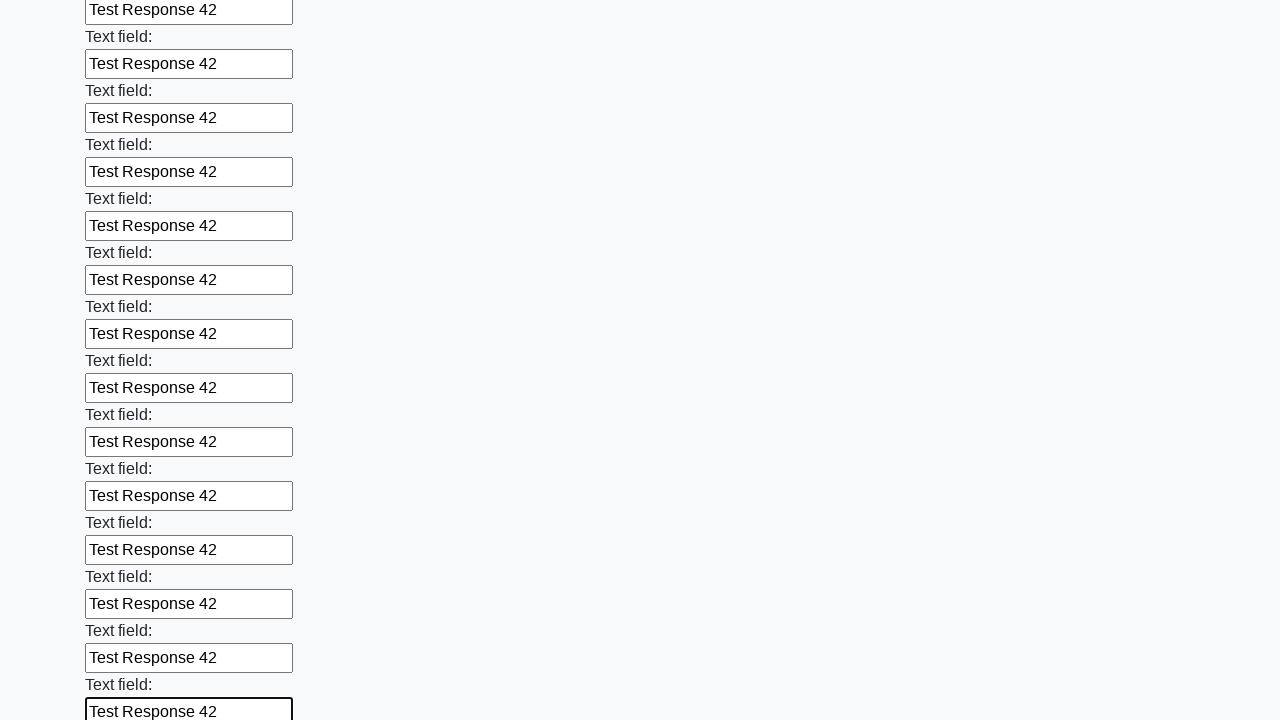

Filled input field with 'Test Response 42' on input >> nth=53
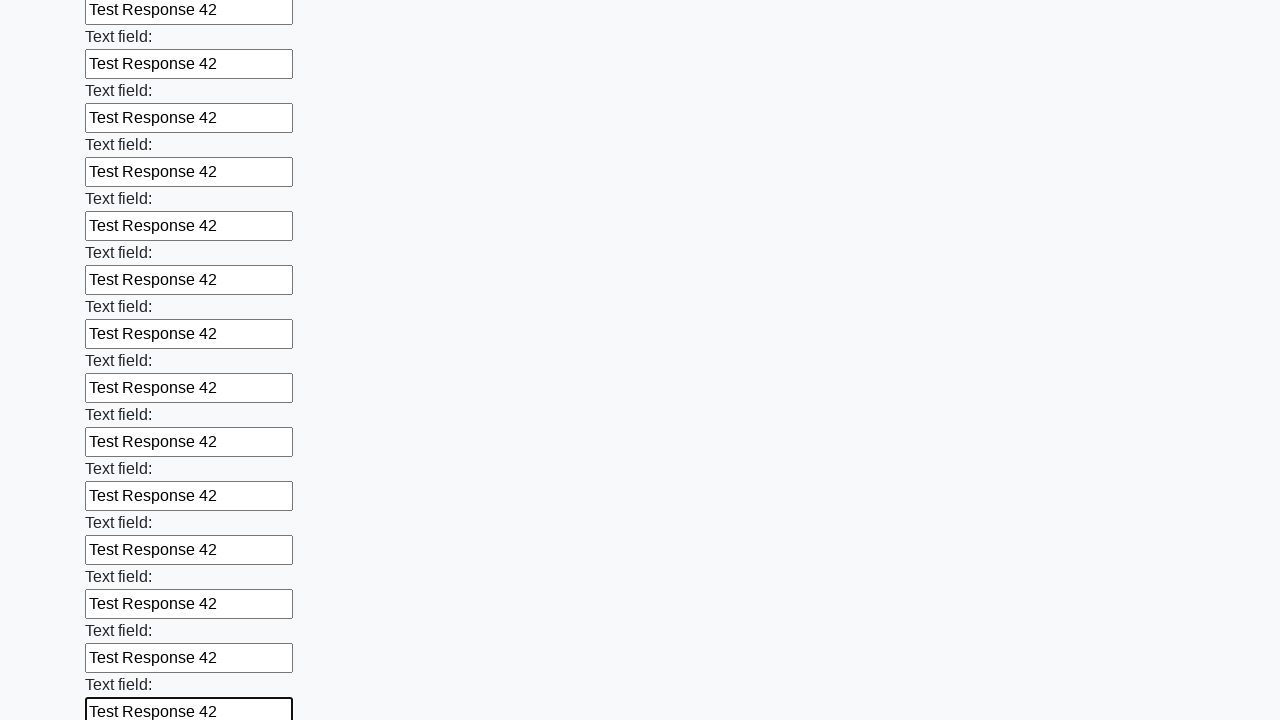

Filled input field with 'Test Response 42' on input >> nth=54
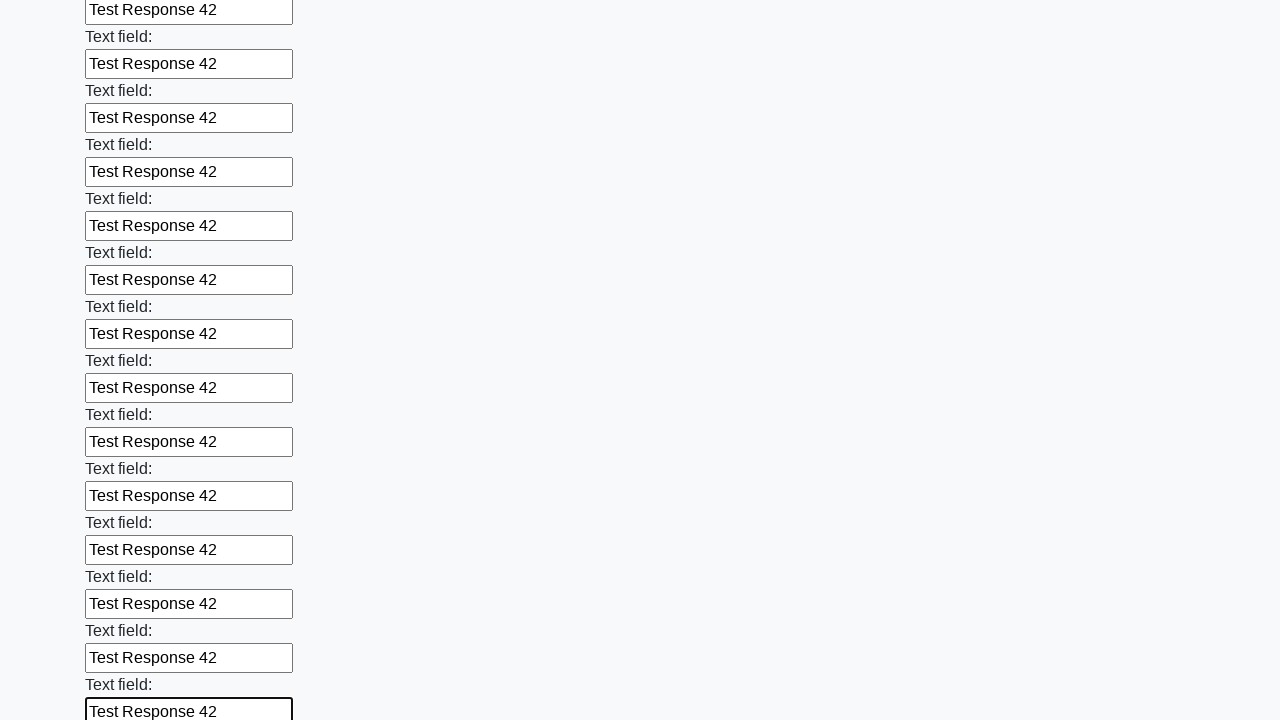

Filled input field with 'Test Response 42' on input >> nth=55
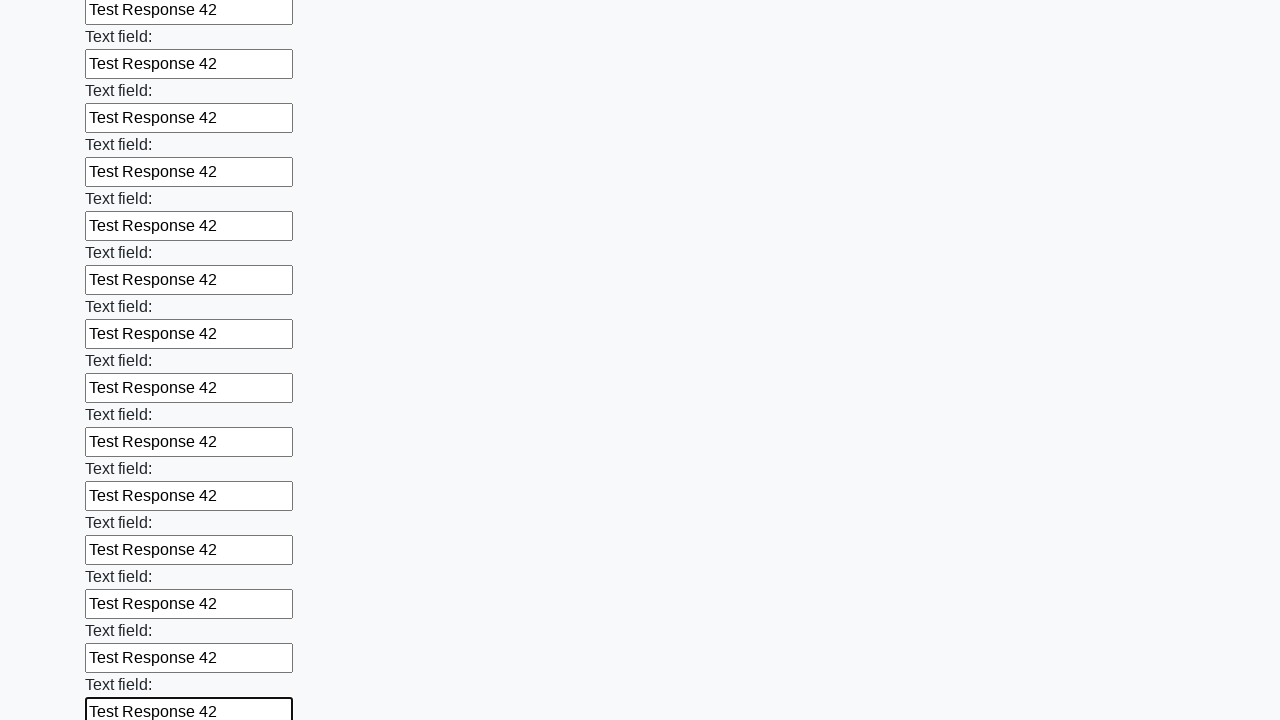

Filled input field with 'Test Response 42' on input >> nth=56
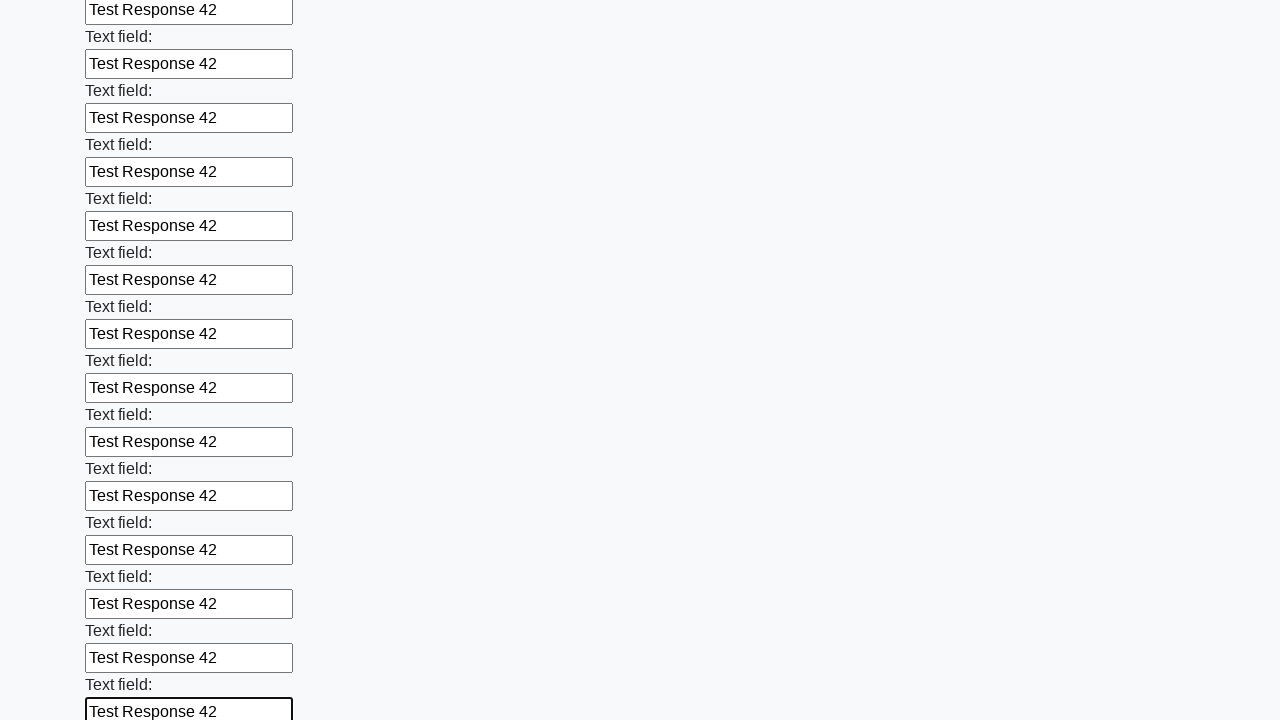

Filled input field with 'Test Response 42' on input >> nth=57
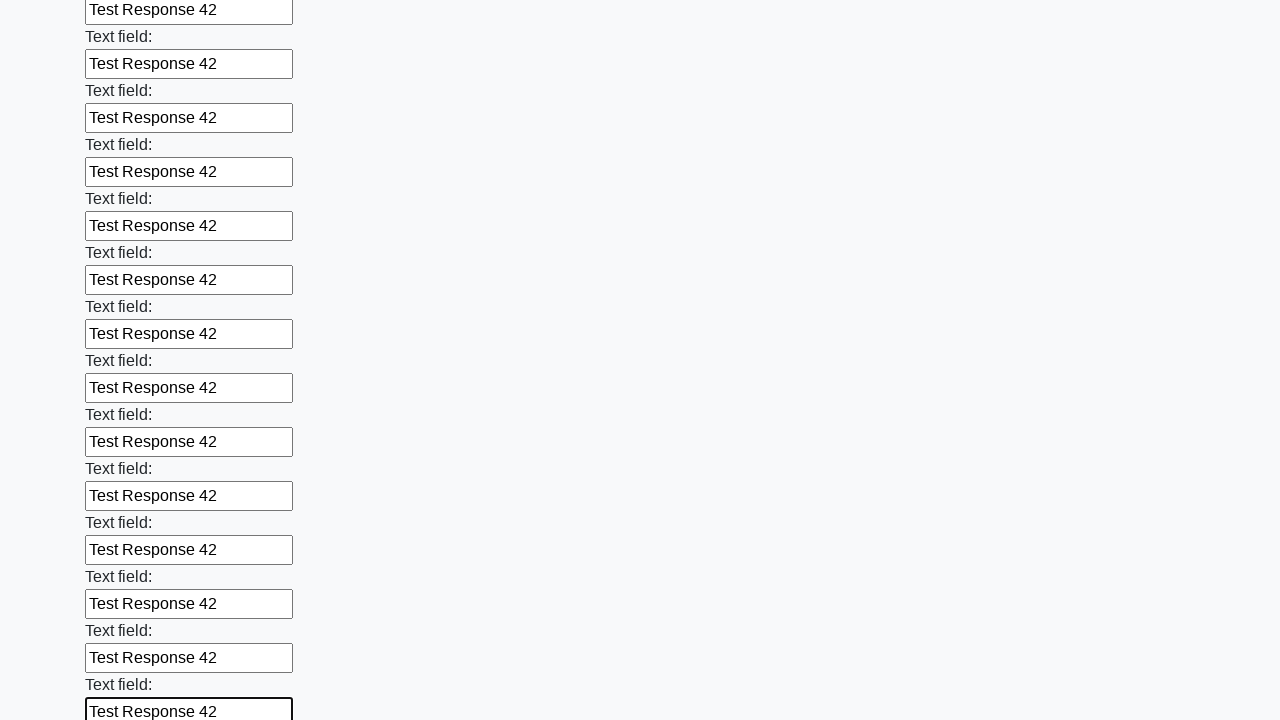

Filled input field with 'Test Response 42' on input >> nth=58
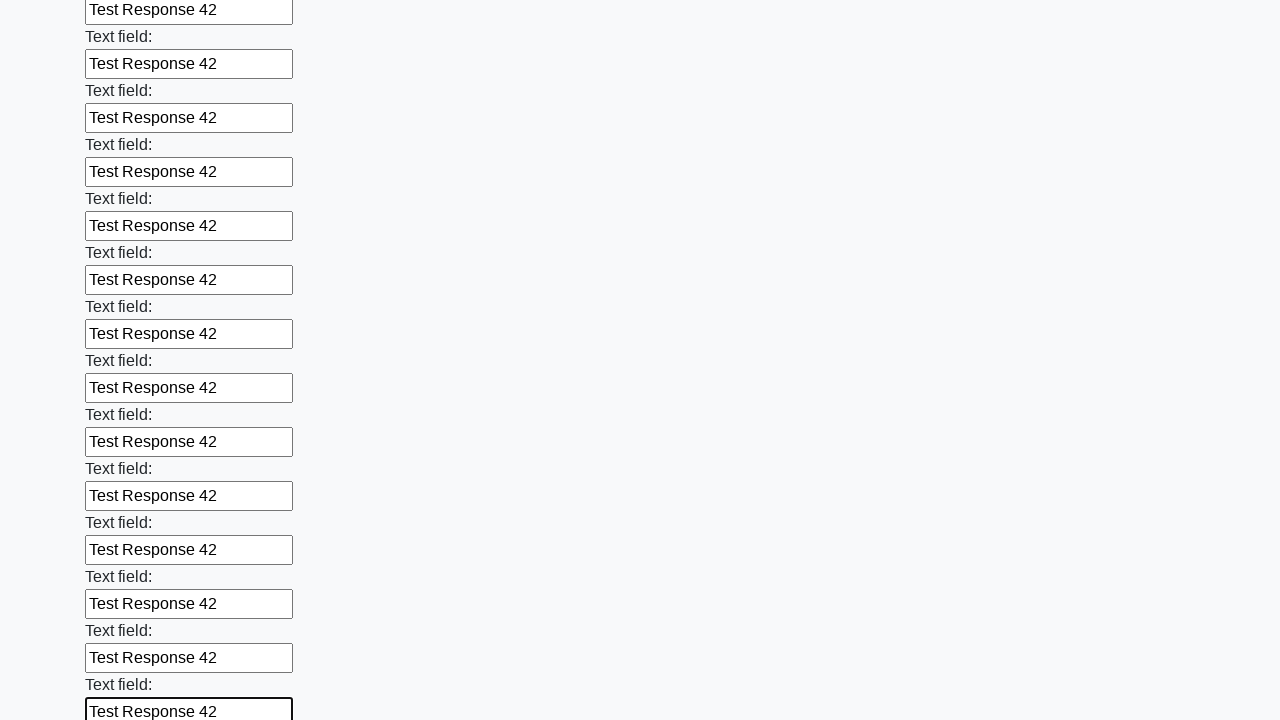

Filled input field with 'Test Response 42' on input >> nth=59
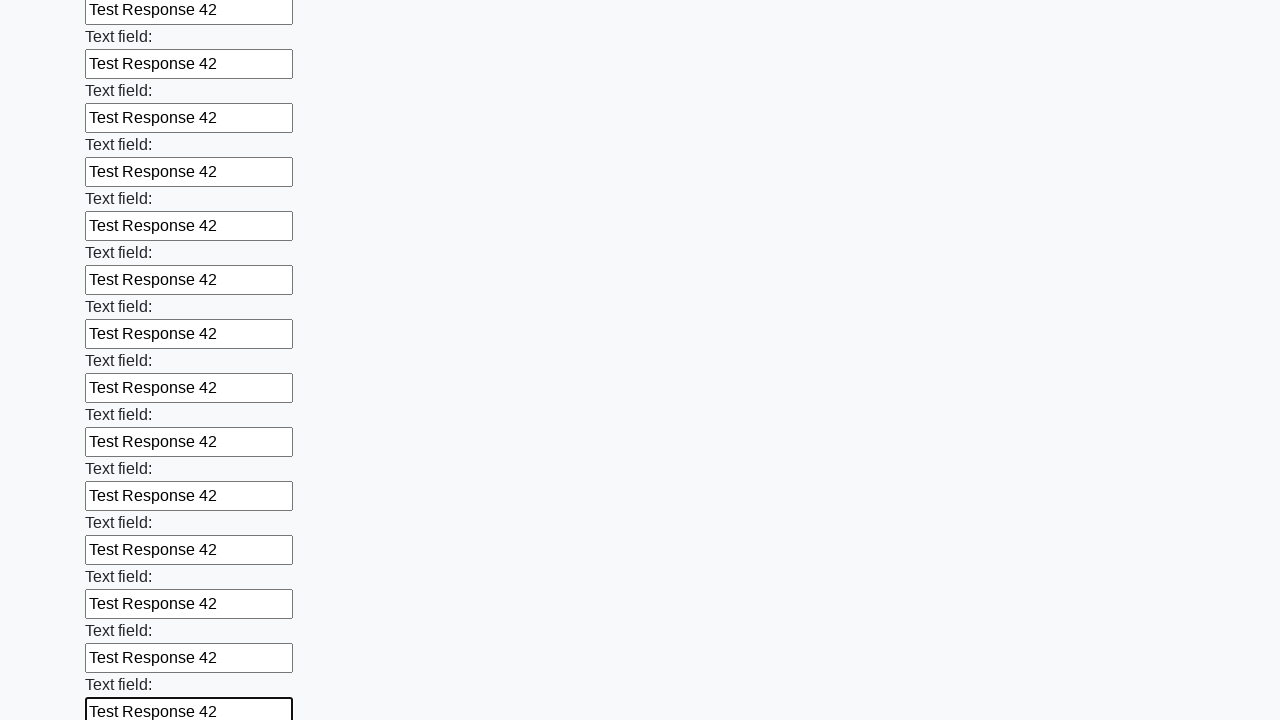

Filled input field with 'Test Response 42' on input >> nth=60
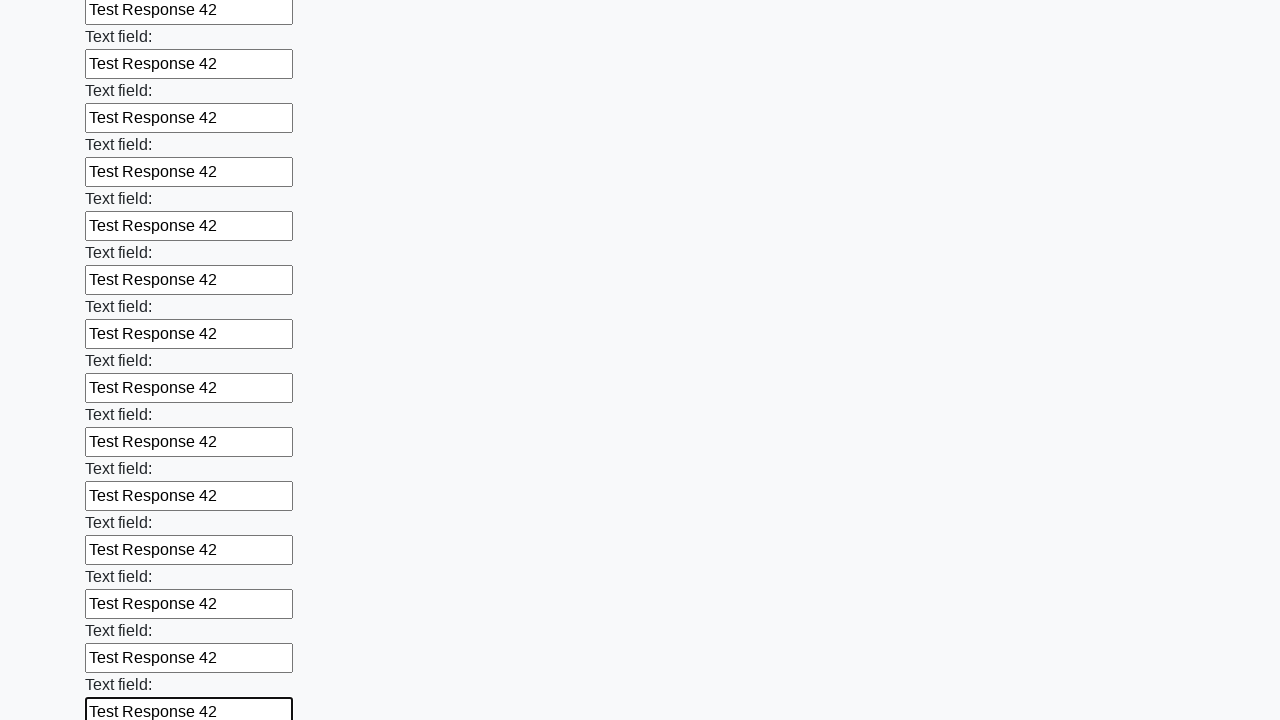

Filled input field with 'Test Response 42' on input >> nth=61
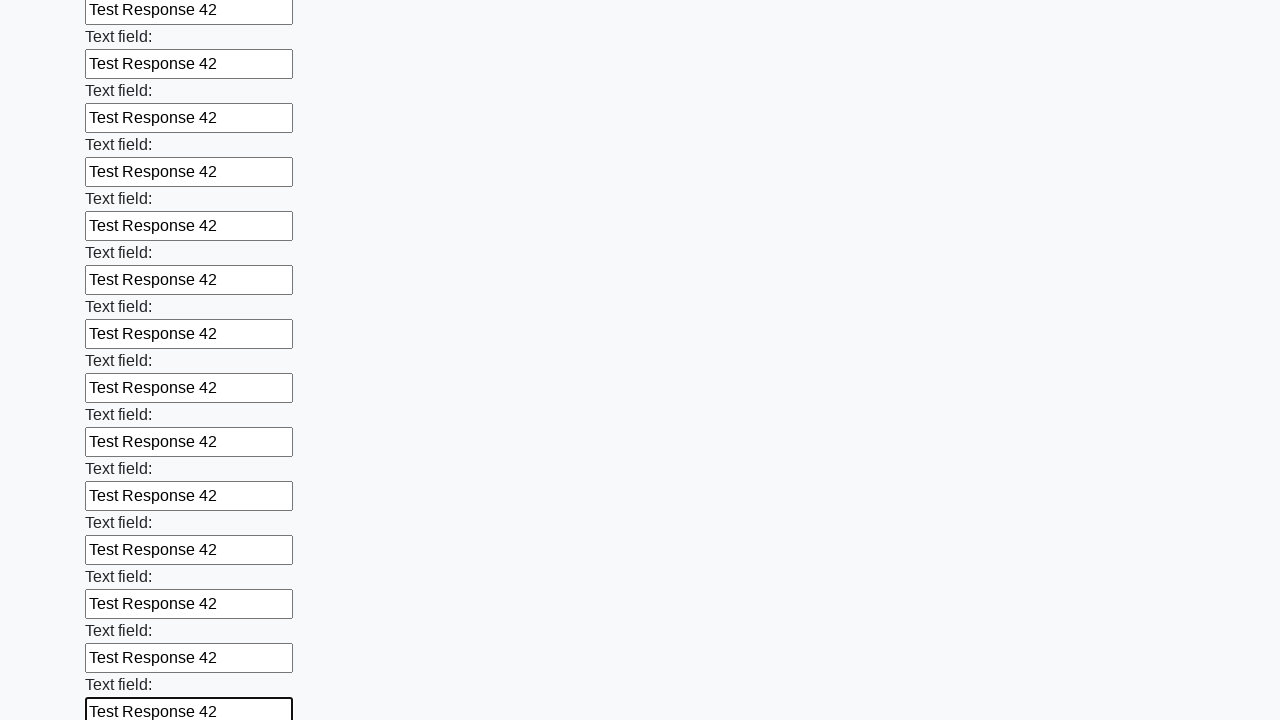

Filled input field with 'Test Response 42' on input >> nth=62
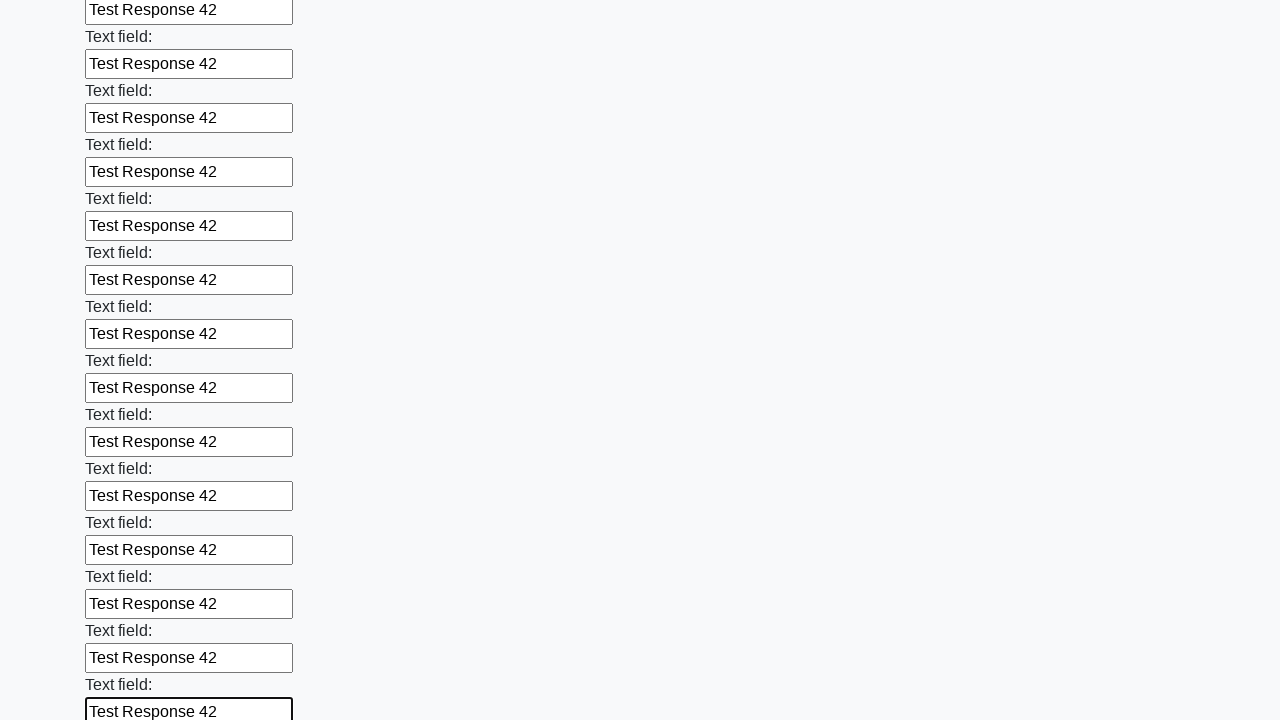

Filled input field with 'Test Response 42' on input >> nth=63
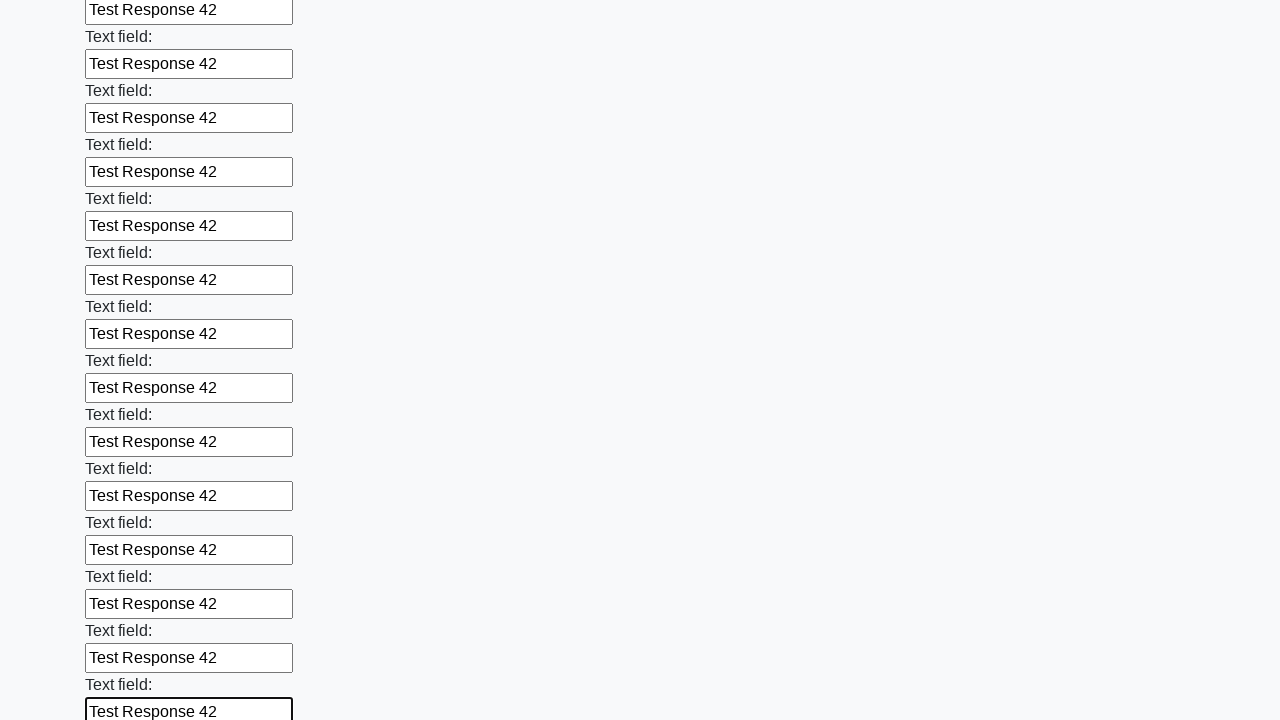

Filled input field with 'Test Response 42' on input >> nth=64
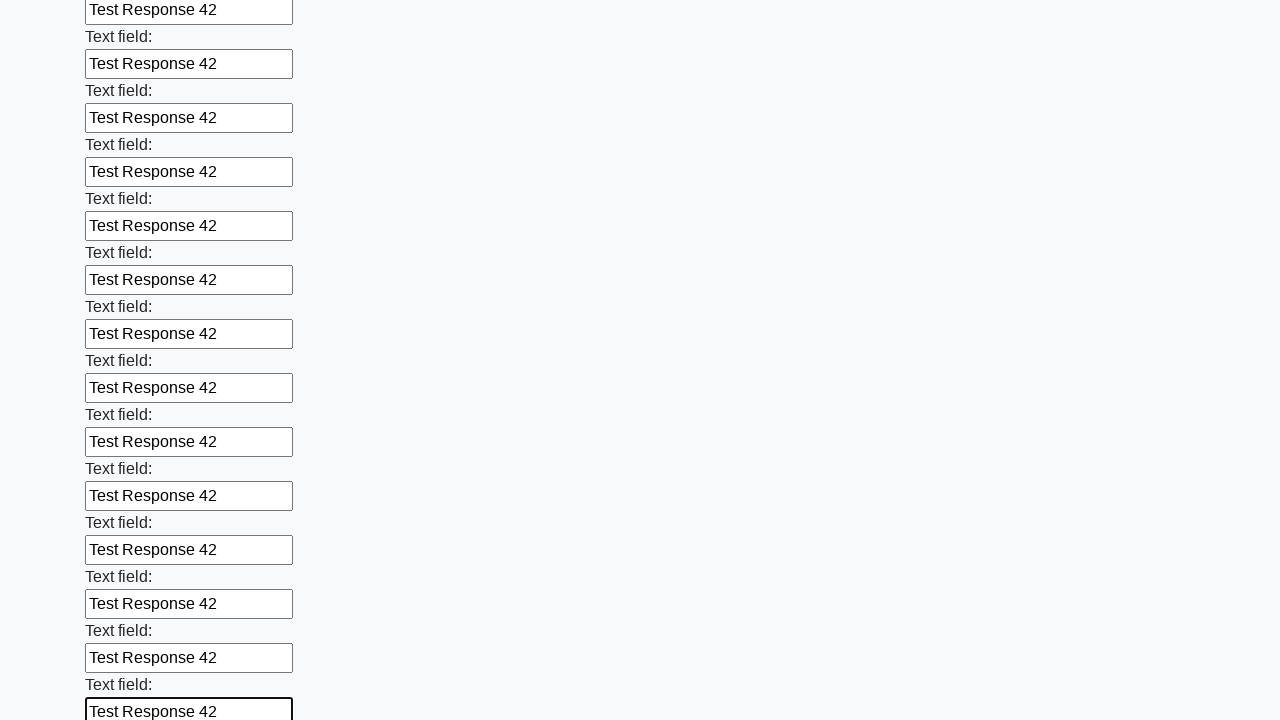

Filled input field with 'Test Response 42' on input >> nth=65
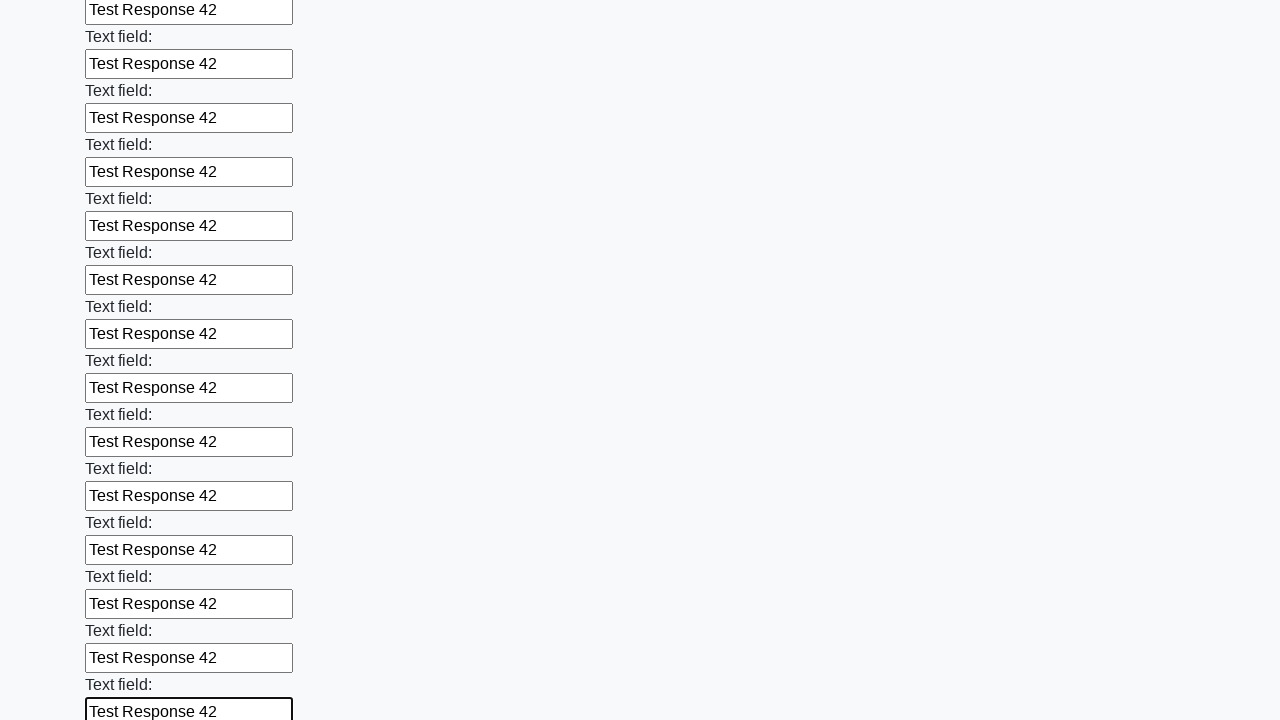

Filled input field with 'Test Response 42' on input >> nth=66
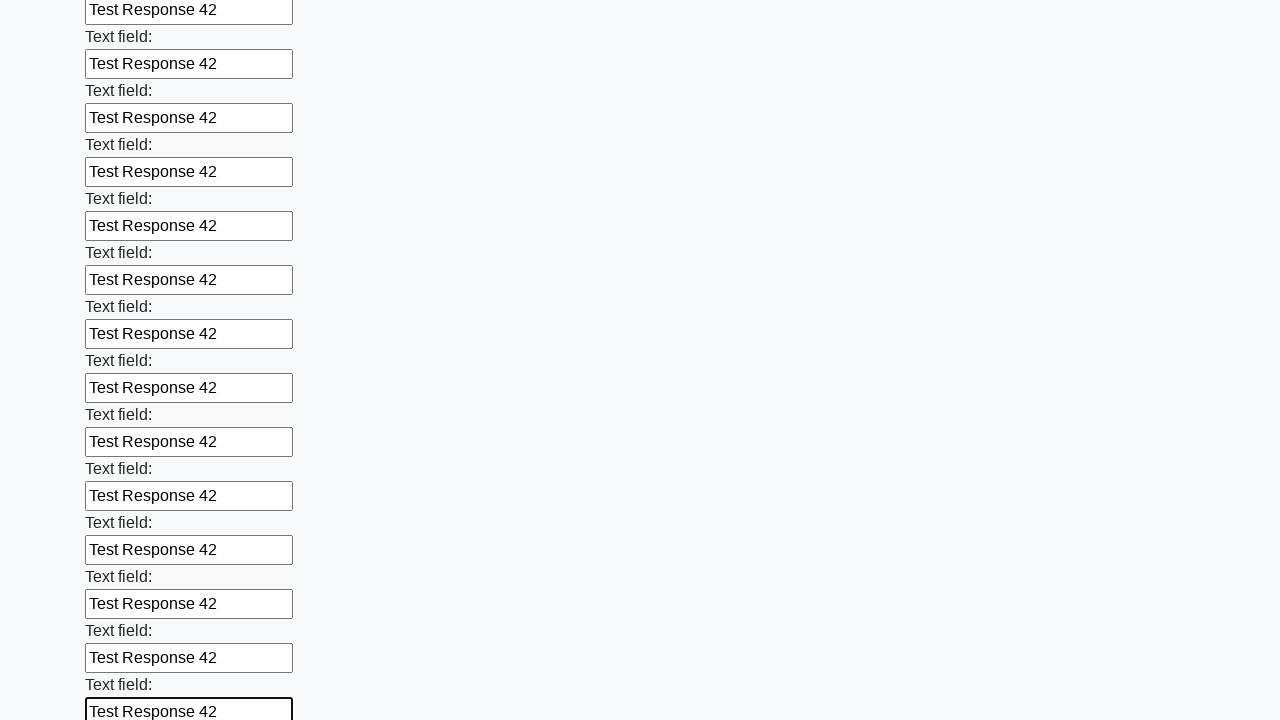

Filled input field with 'Test Response 42' on input >> nth=67
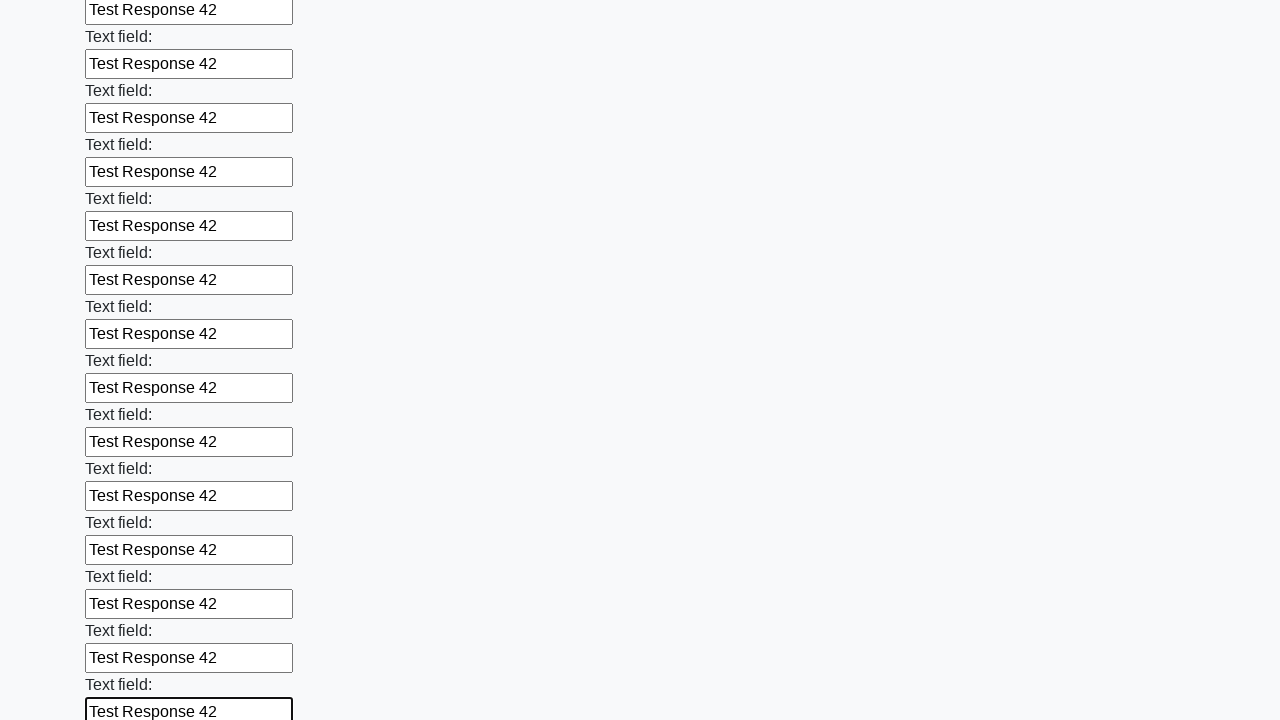

Filled input field with 'Test Response 42' on input >> nth=68
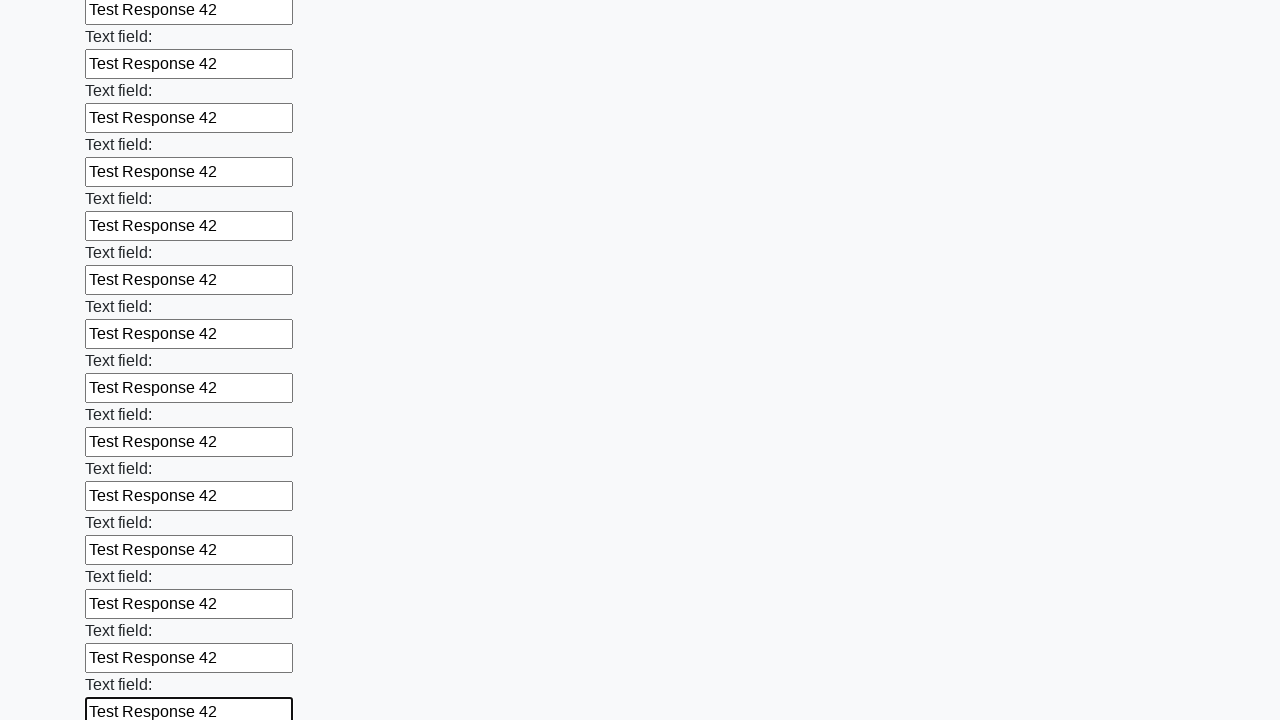

Filled input field with 'Test Response 42' on input >> nth=69
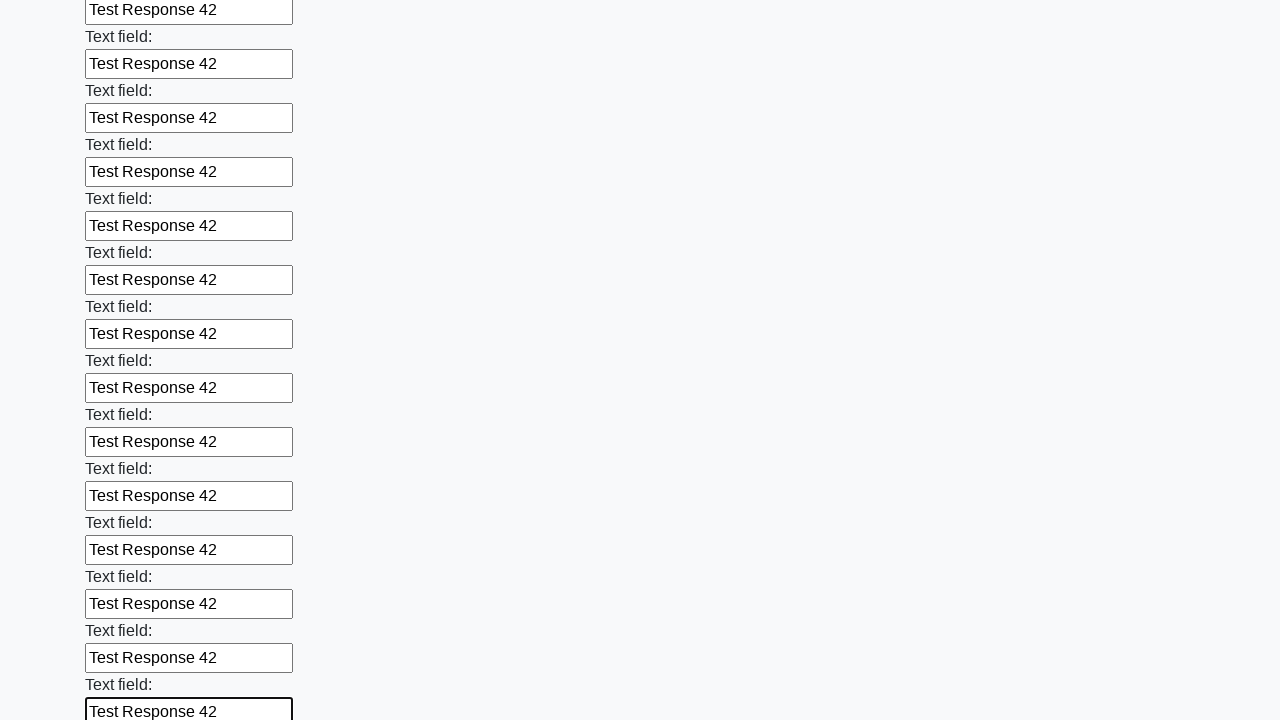

Filled input field with 'Test Response 42' on input >> nth=70
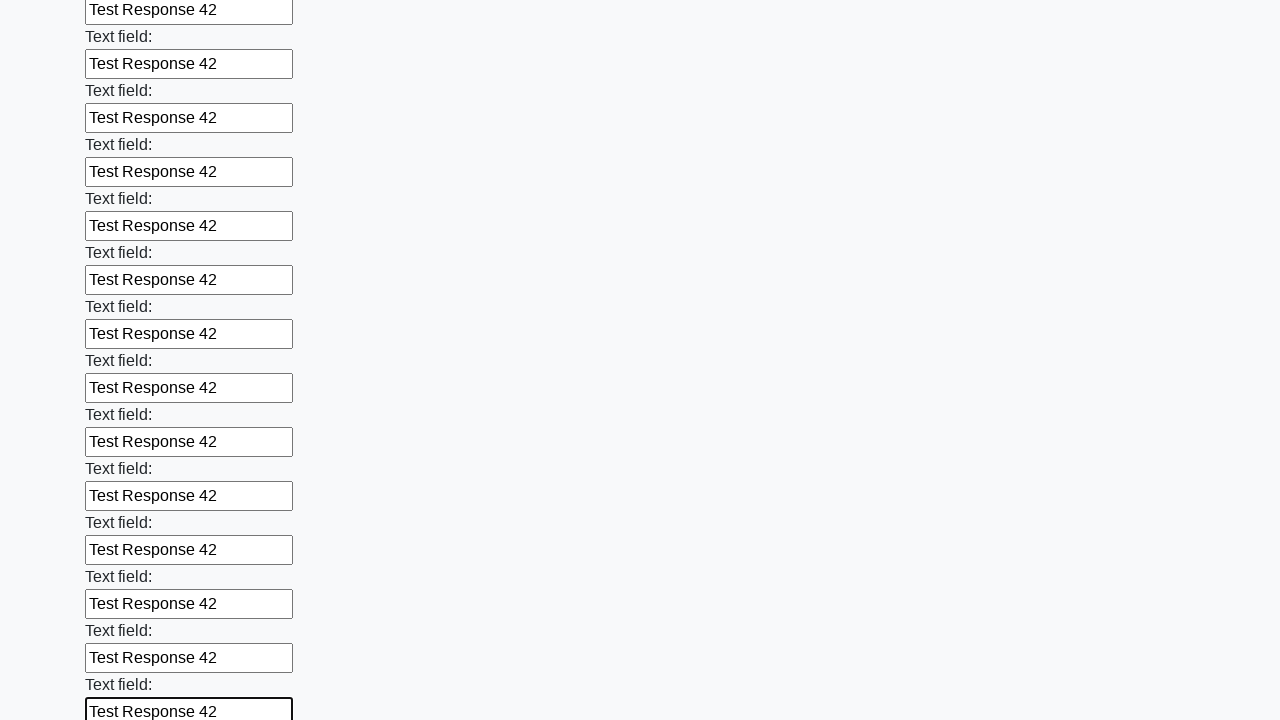

Filled input field with 'Test Response 42' on input >> nth=71
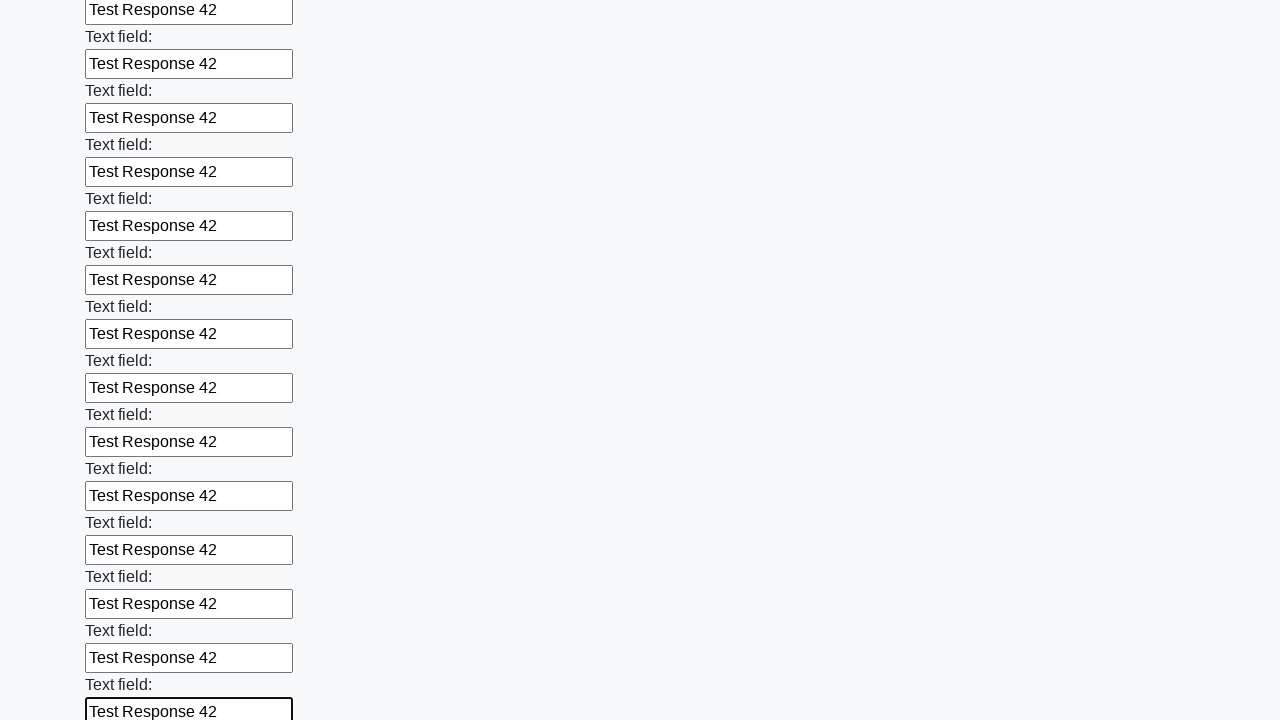

Filled input field with 'Test Response 42' on input >> nth=72
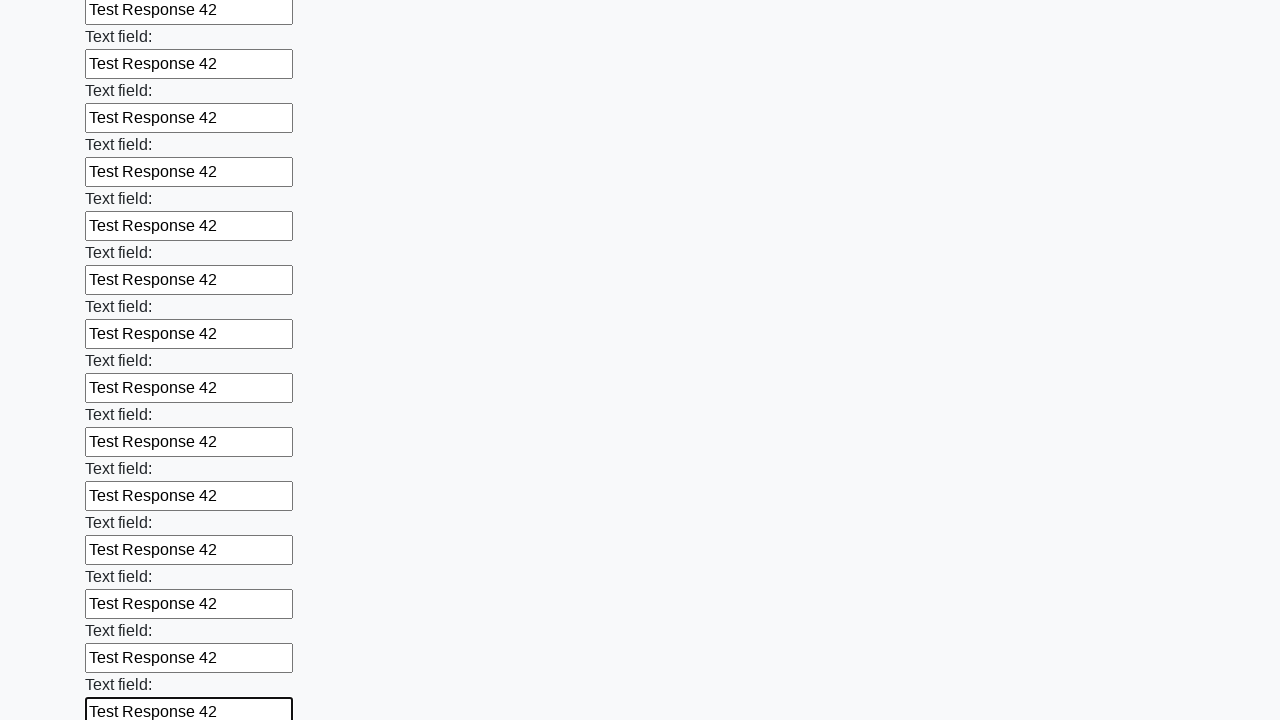

Filled input field with 'Test Response 42' on input >> nth=73
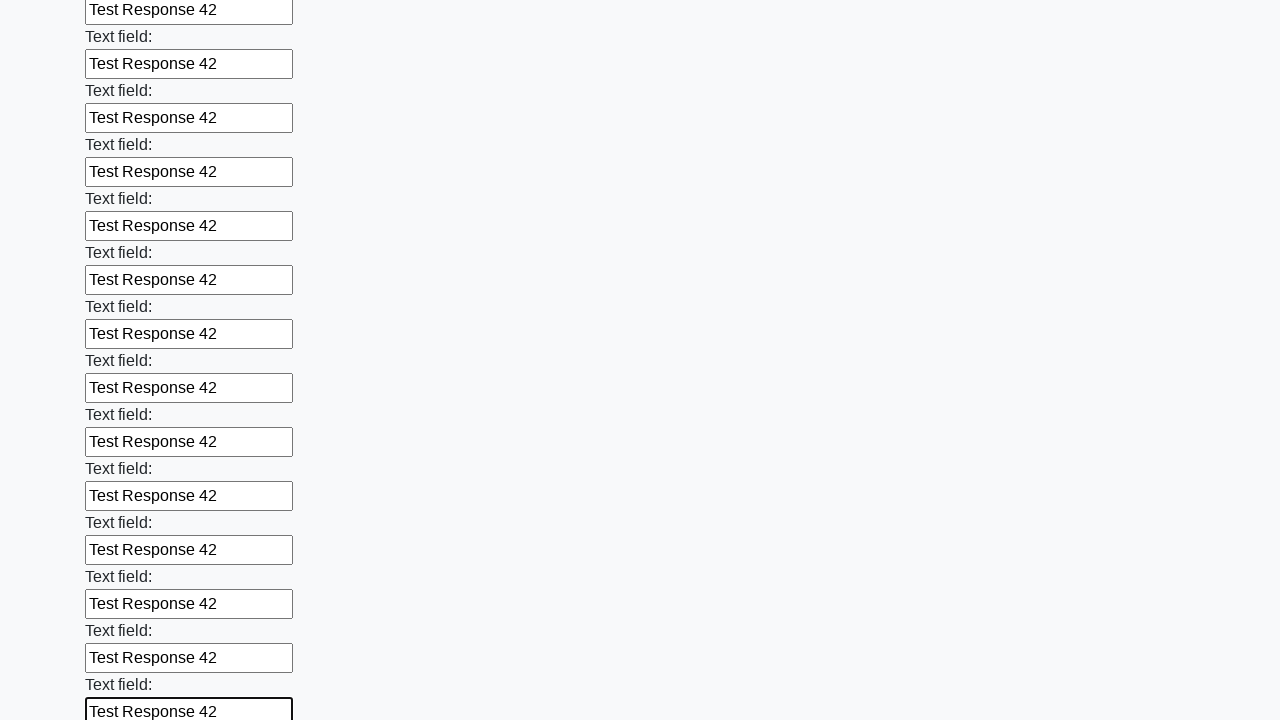

Filled input field with 'Test Response 42' on input >> nth=74
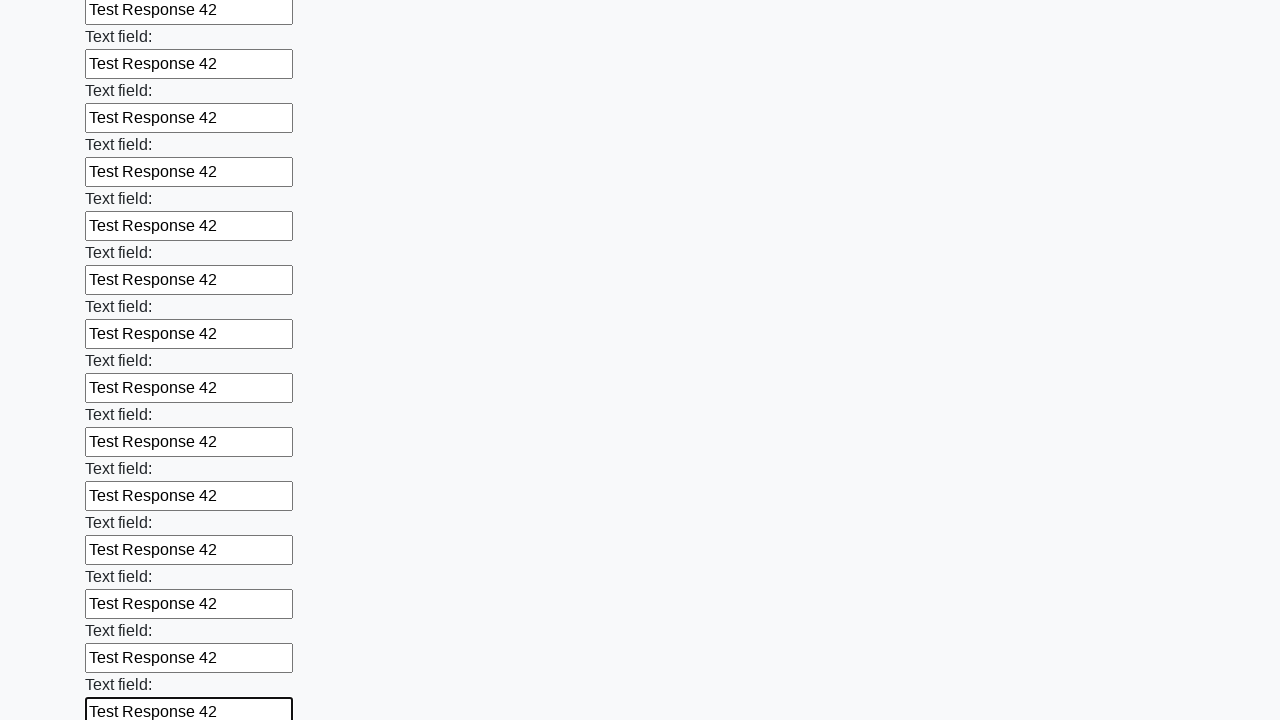

Filled input field with 'Test Response 42' on input >> nth=75
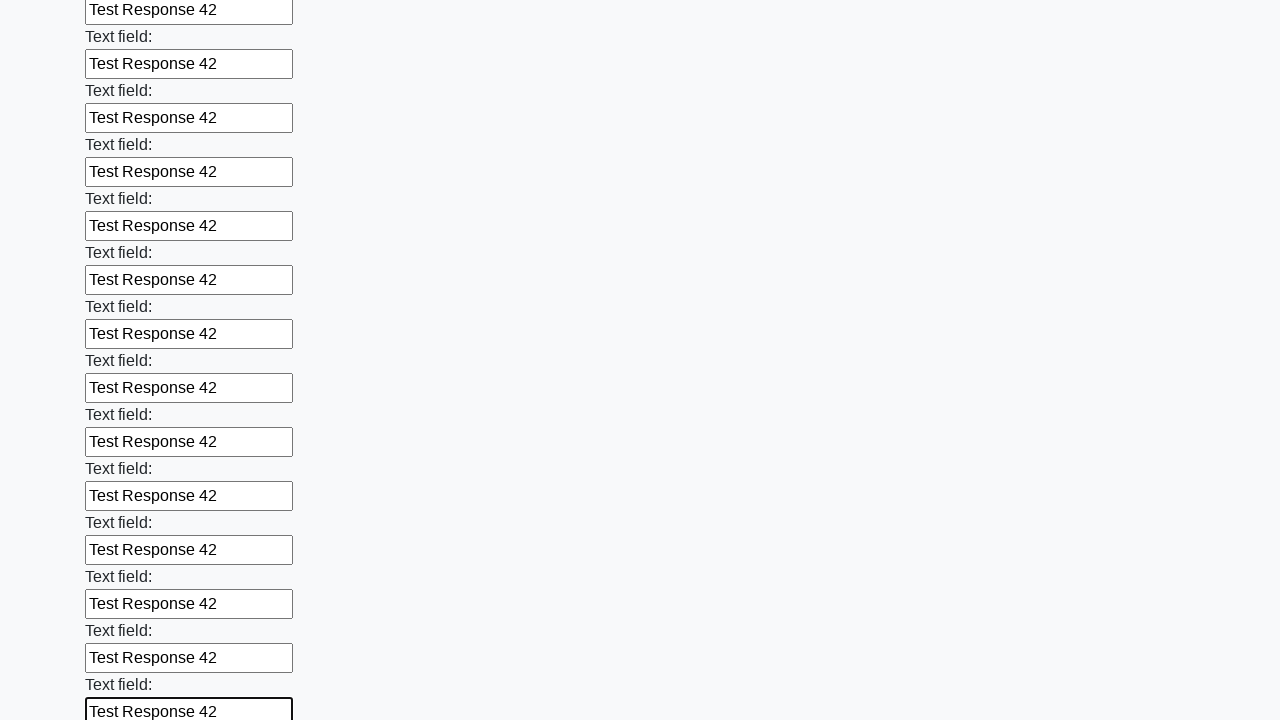

Filled input field with 'Test Response 42' on input >> nth=76
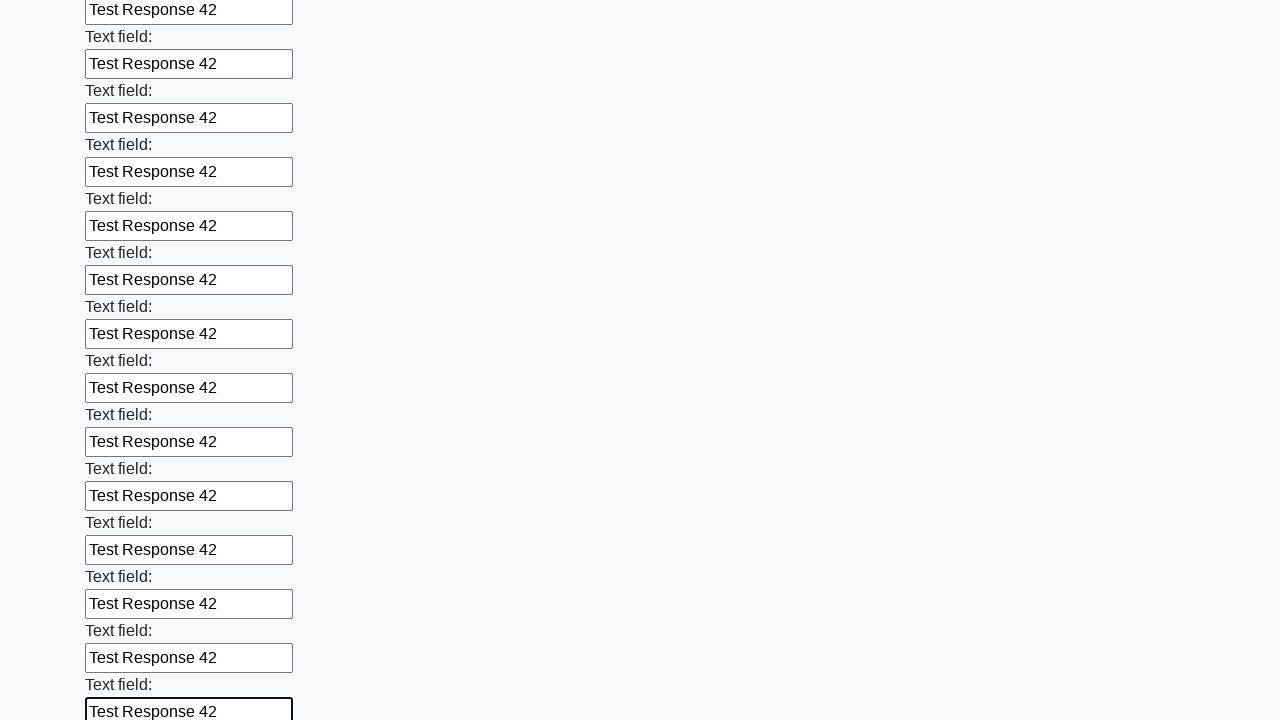

Filled input field with 'Test Response 42' on input >> nth=77
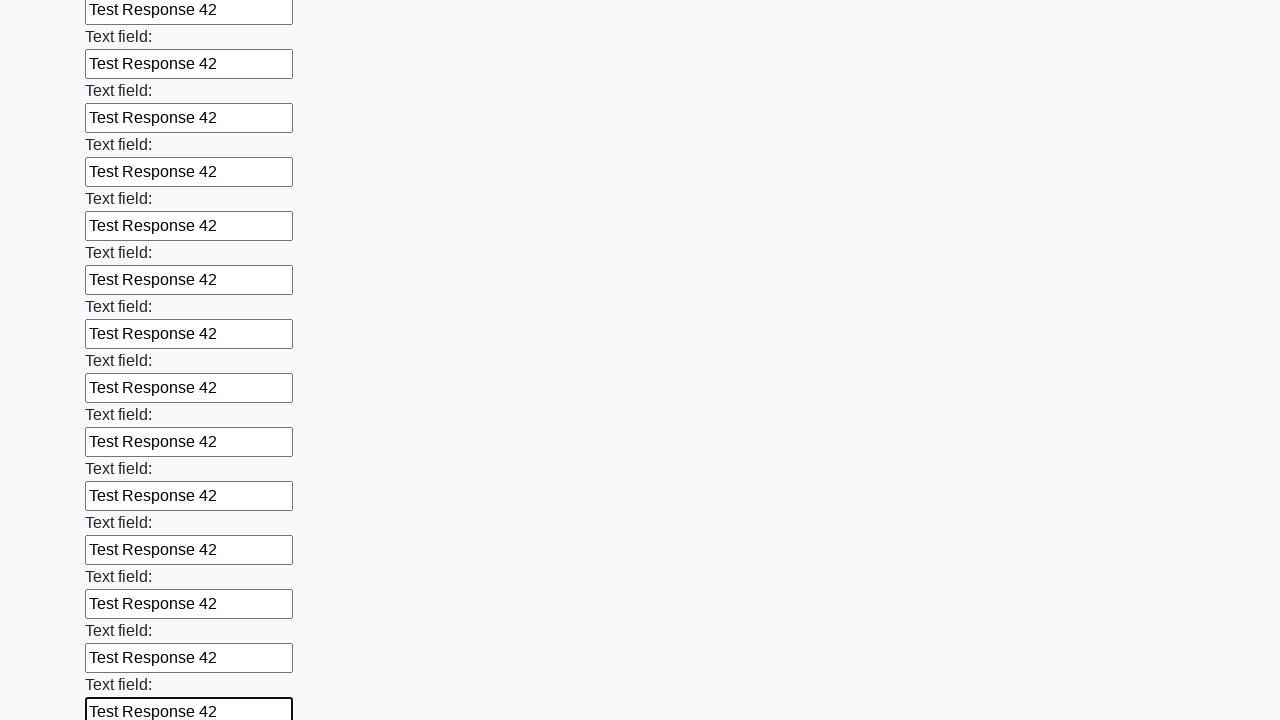

Filled input field with 'Test Response 42' on input >> nth=78
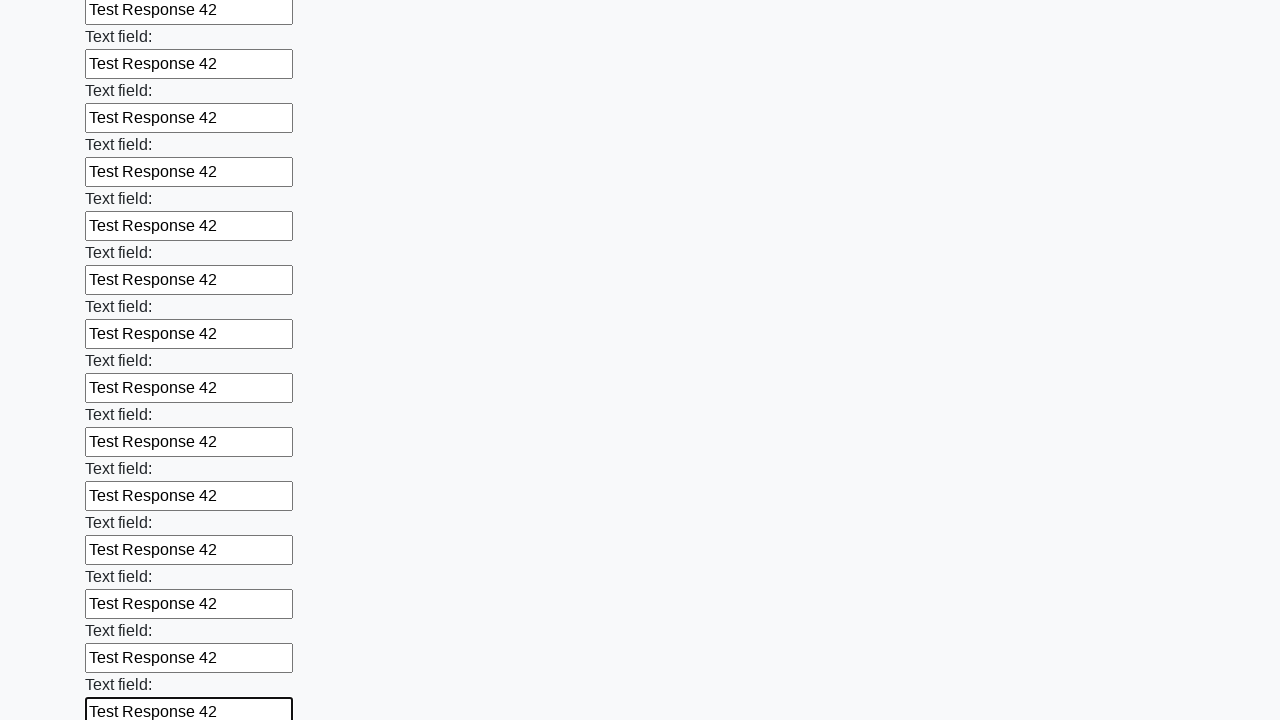

Filled input field with 'Test Response 42' on input >> nth=79
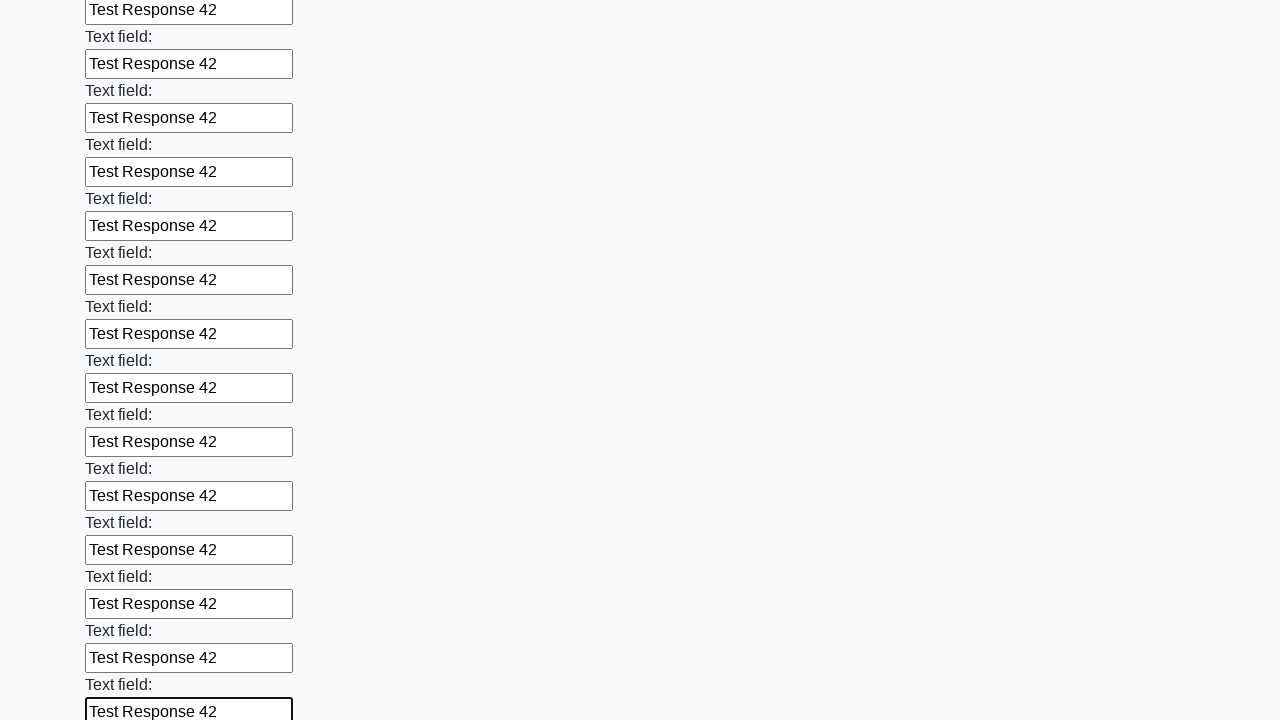

Filled input field with 'Test Response 42' on input >> nth=80
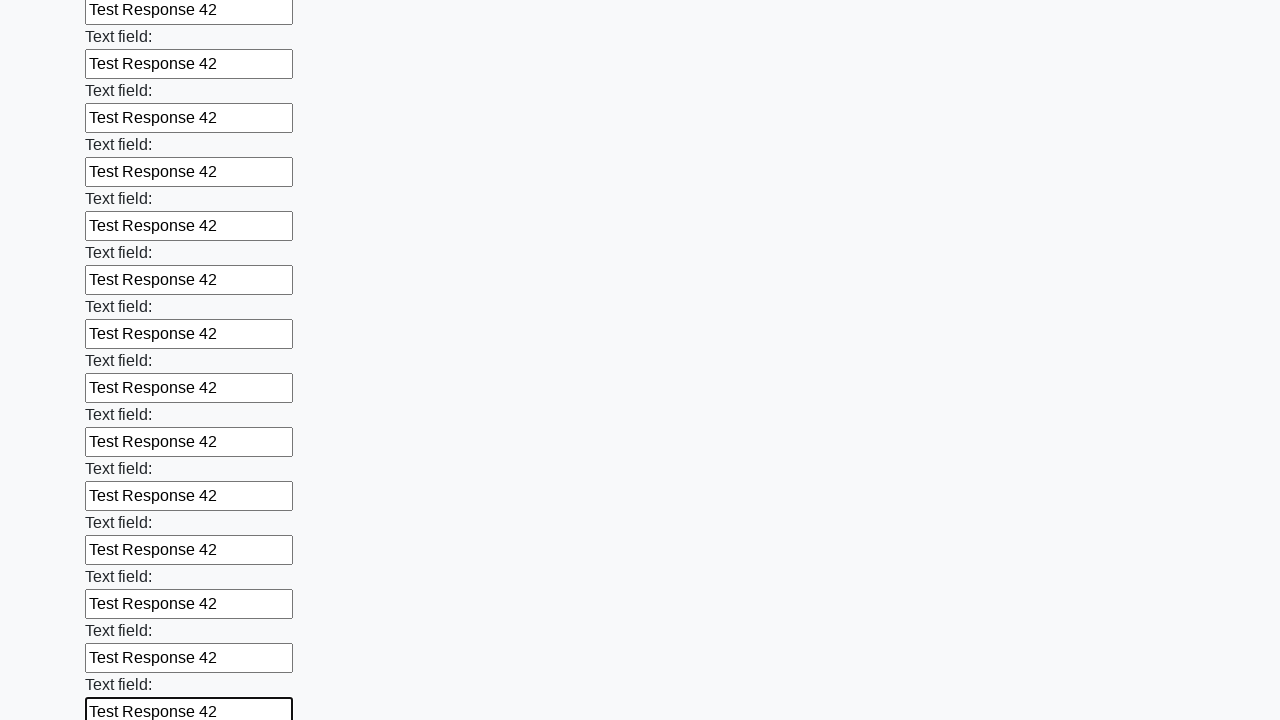

Filled input field with 'Test Response 42' on input >> nth=81
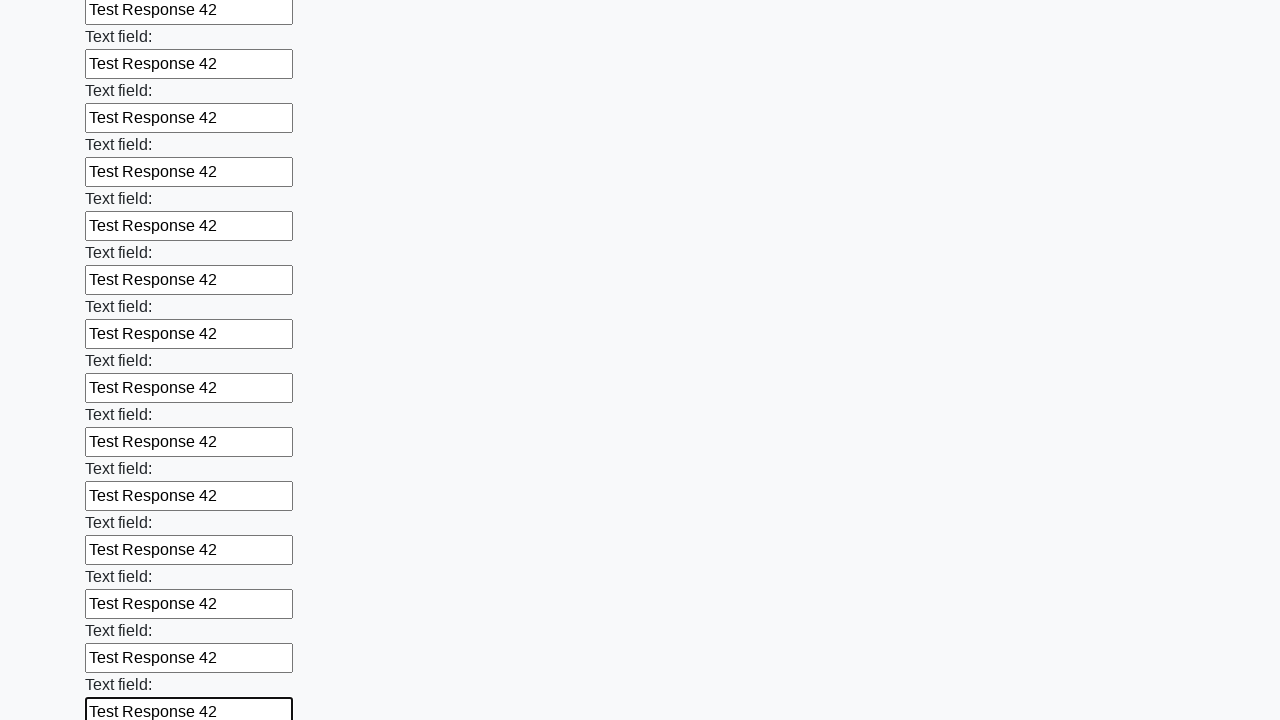

Filled input field with 'Test Response 42' on input >> nth=82
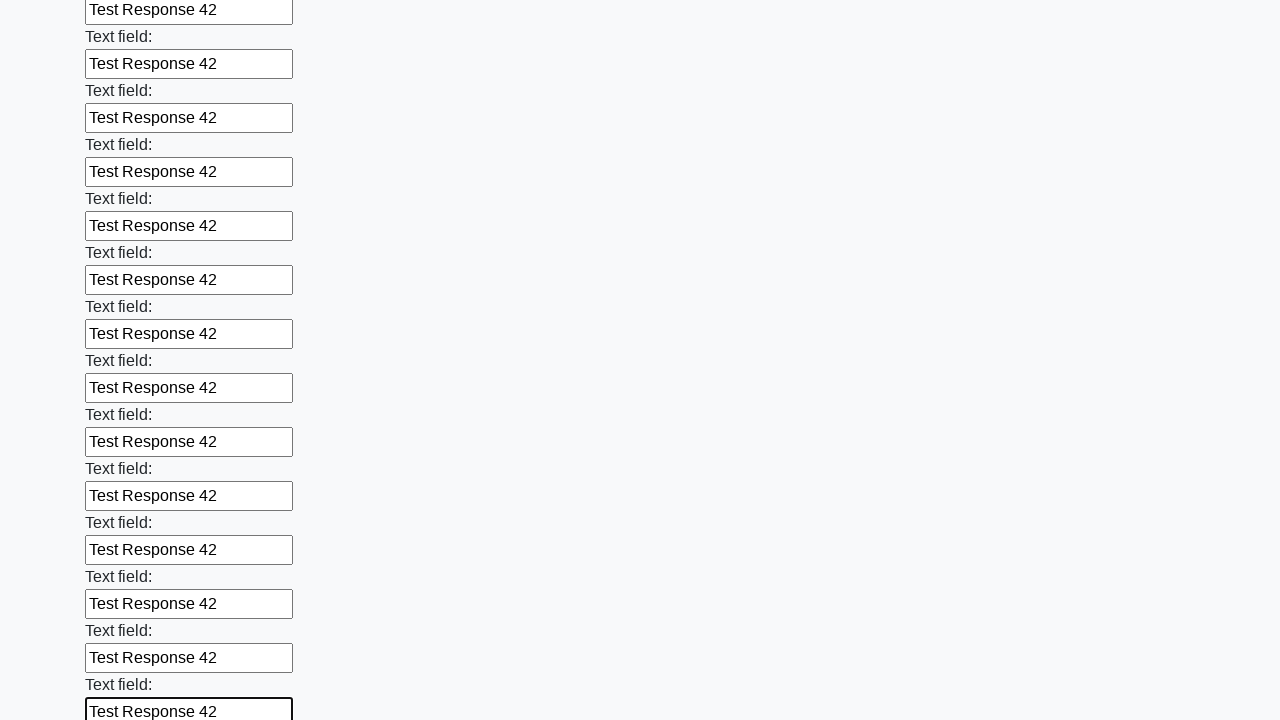

Filled input field with 'Test Response 42' on input >> nth=83
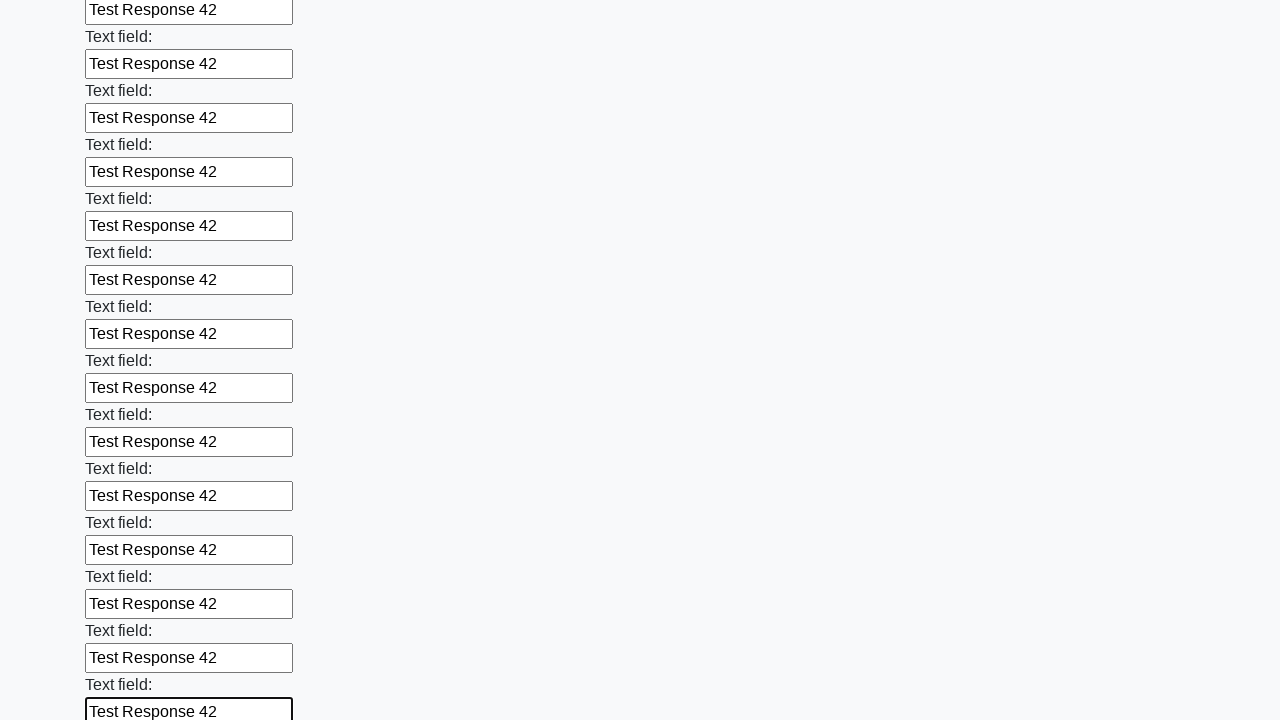

Filled input field with 'Test Response 42' on input >> nth=84
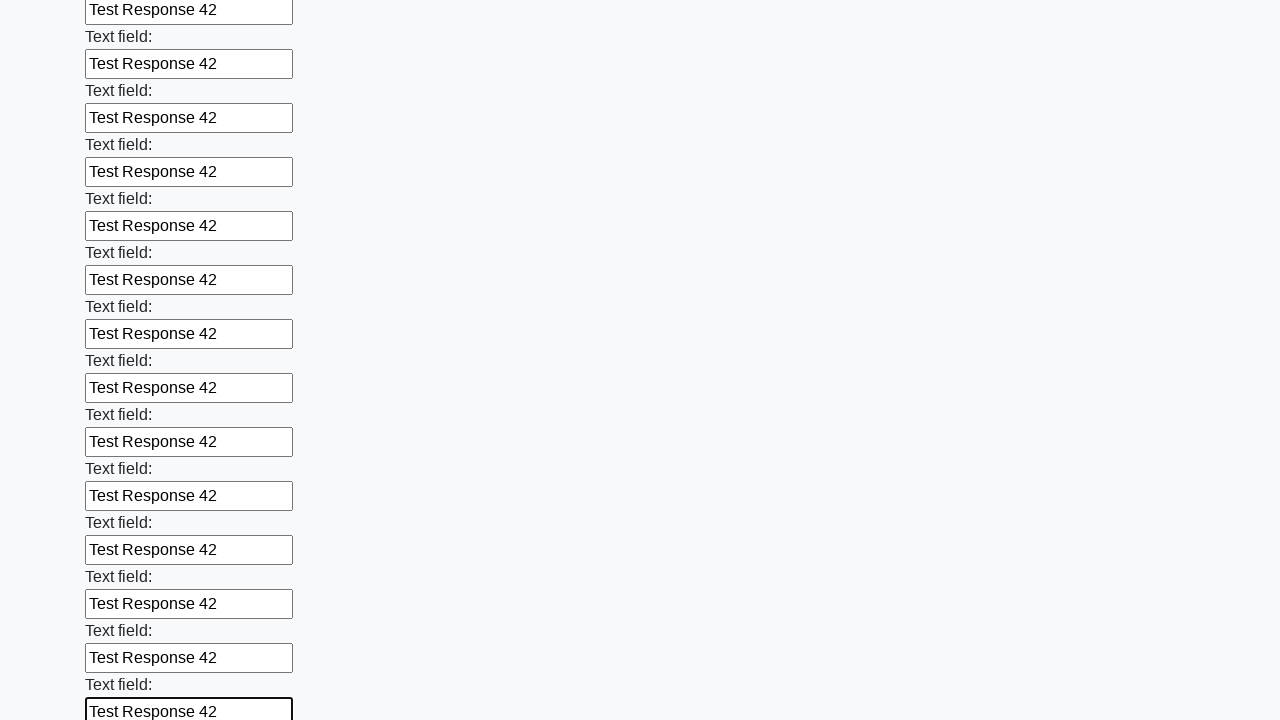

Filled input field with 'Test Response 42' on input >> nth=85
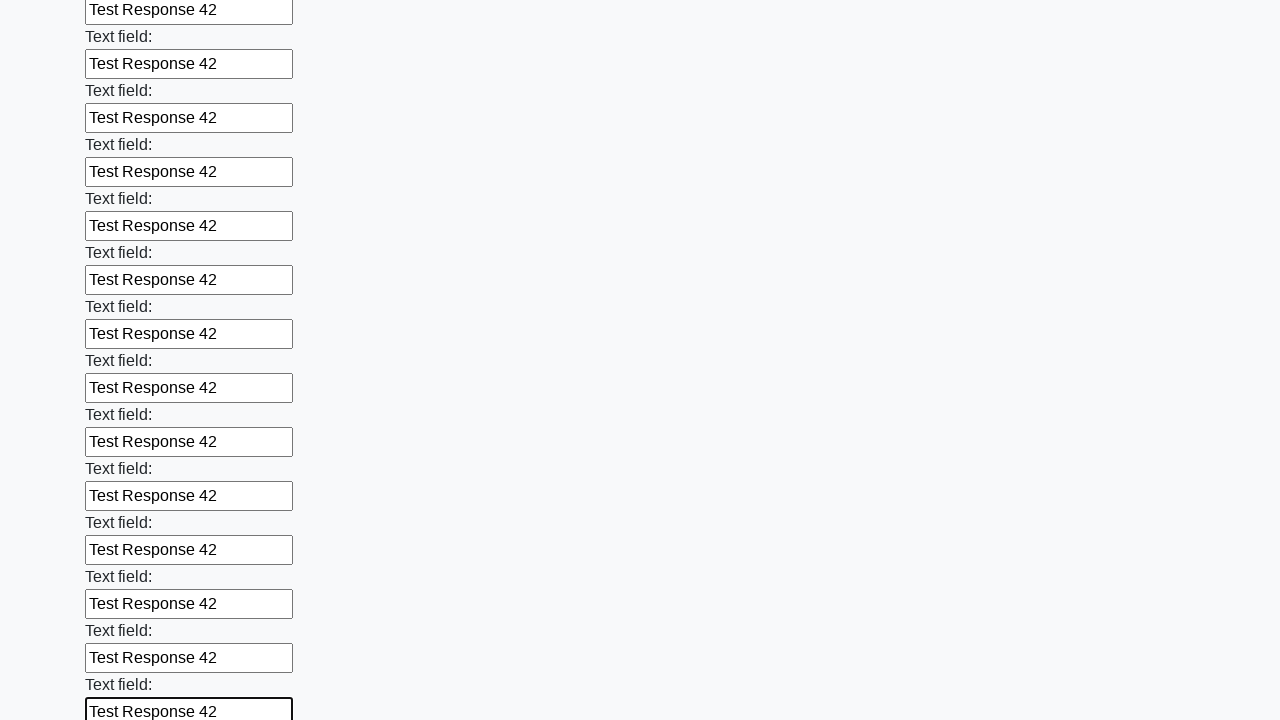

Filled input field with 'Test Response 42' on input >> nth=86
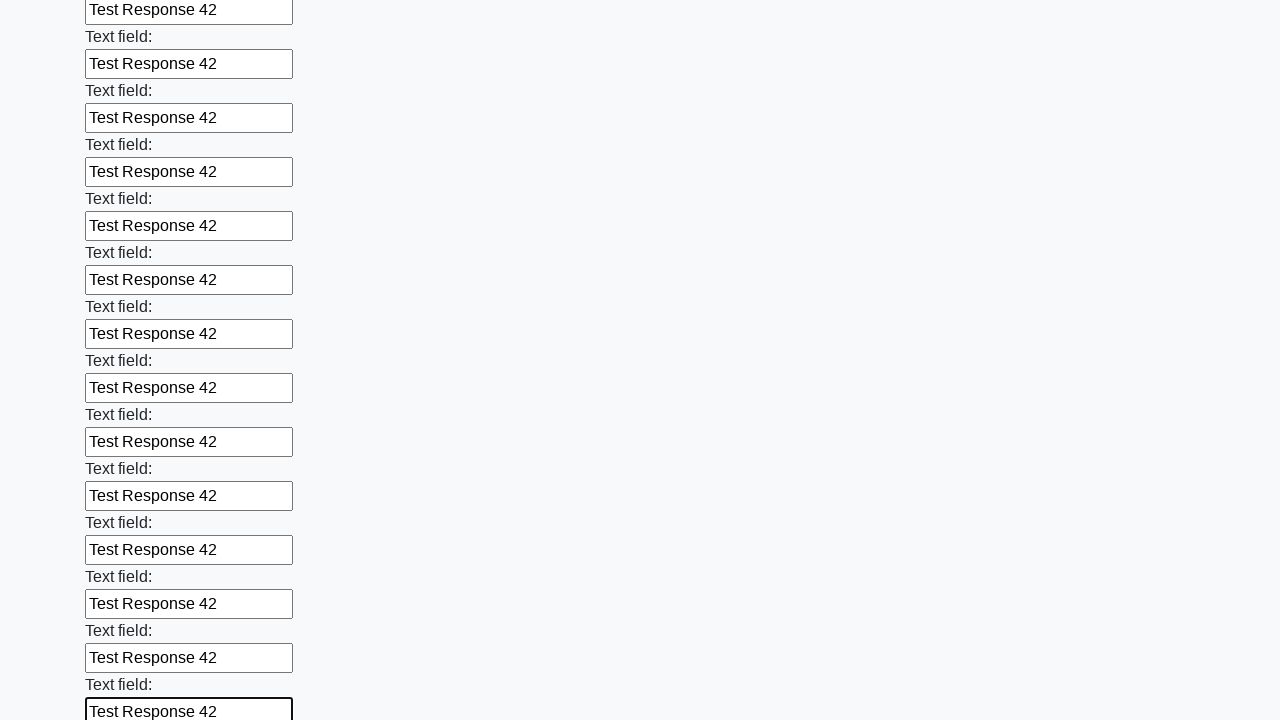

Filled input field with 'Test Response 42' on input >> nth=87
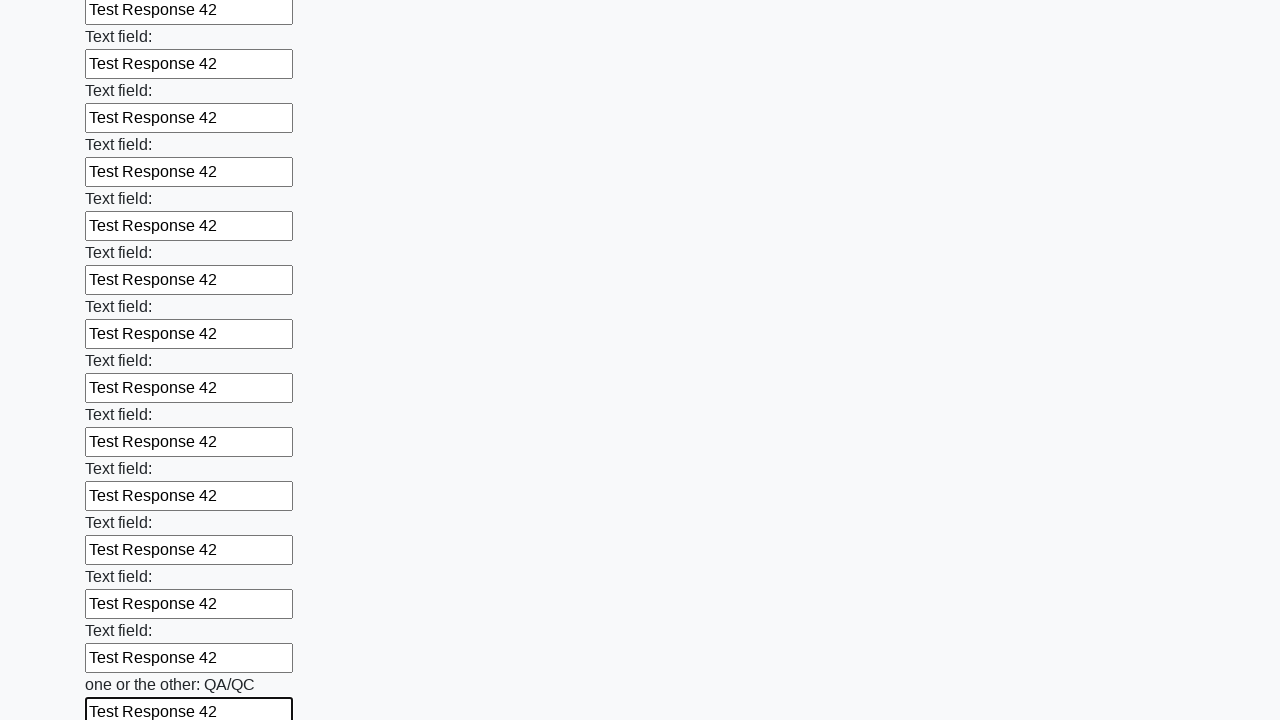

Filled input field with 'Test Response 42' on input >> nth=88
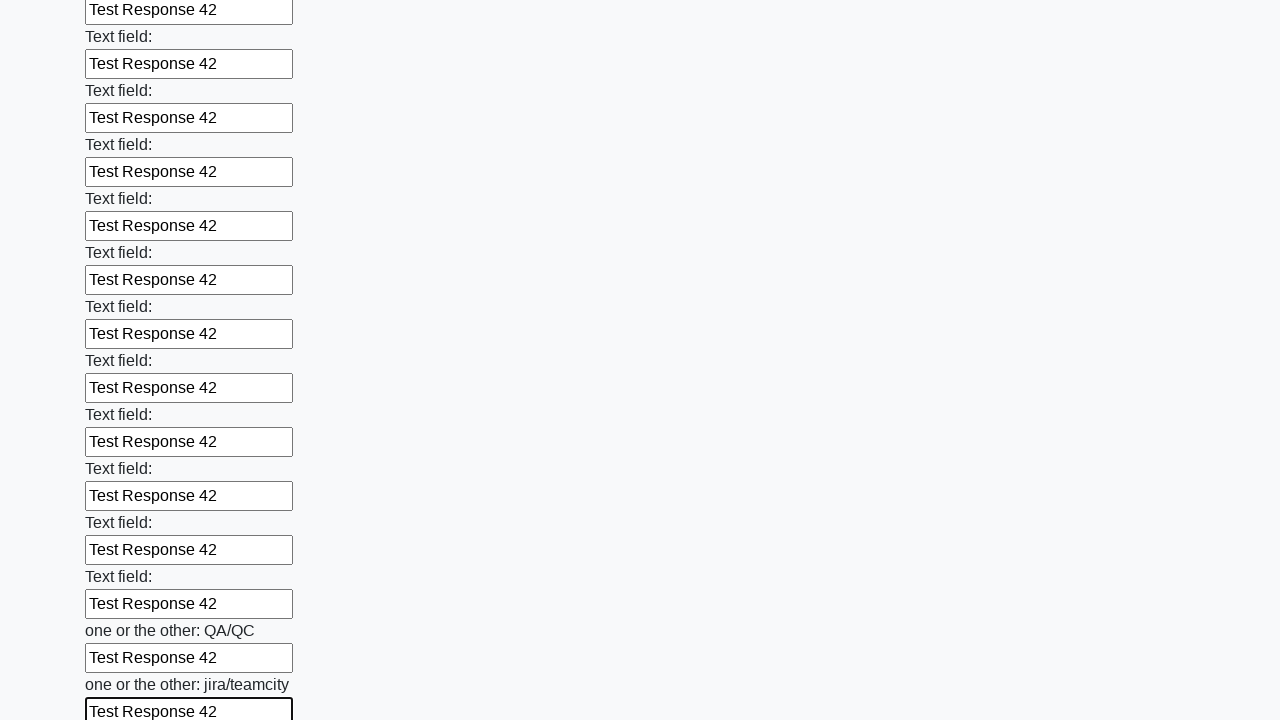

Filled input field with 'Test Response 42' on input >> nth=89
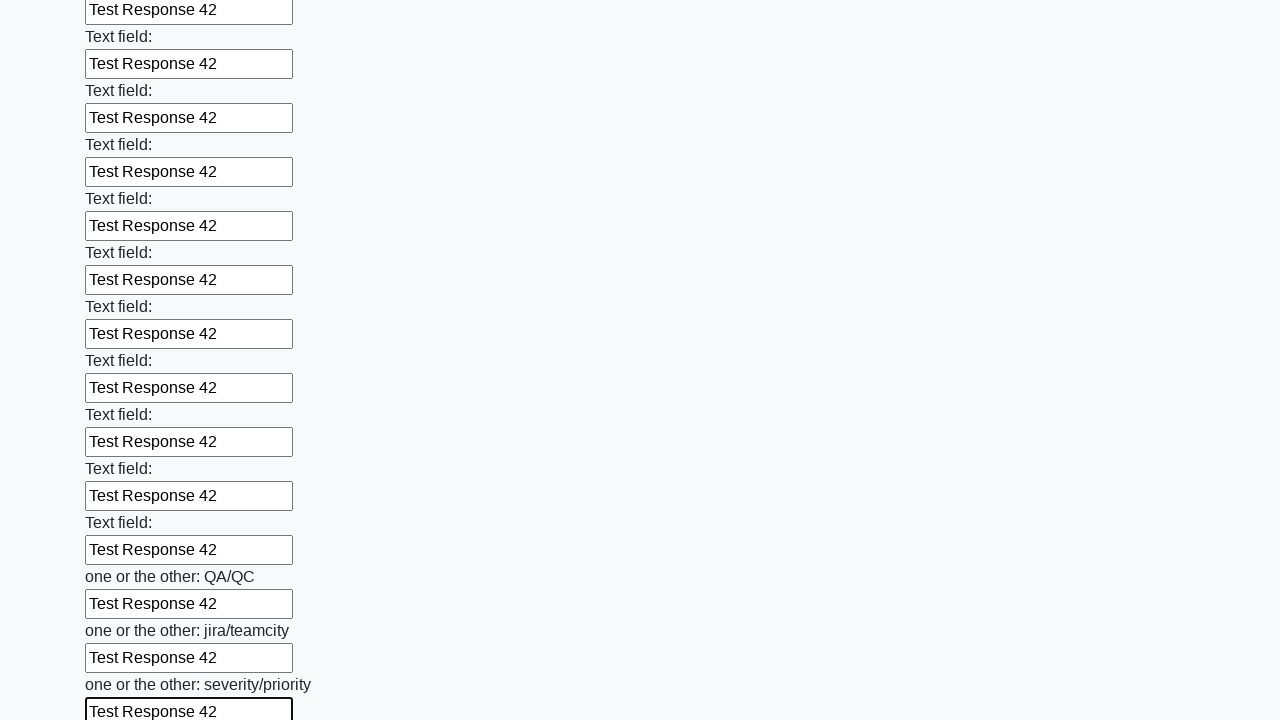

Filled input field with 'Test Response 42' on input >> nth=90
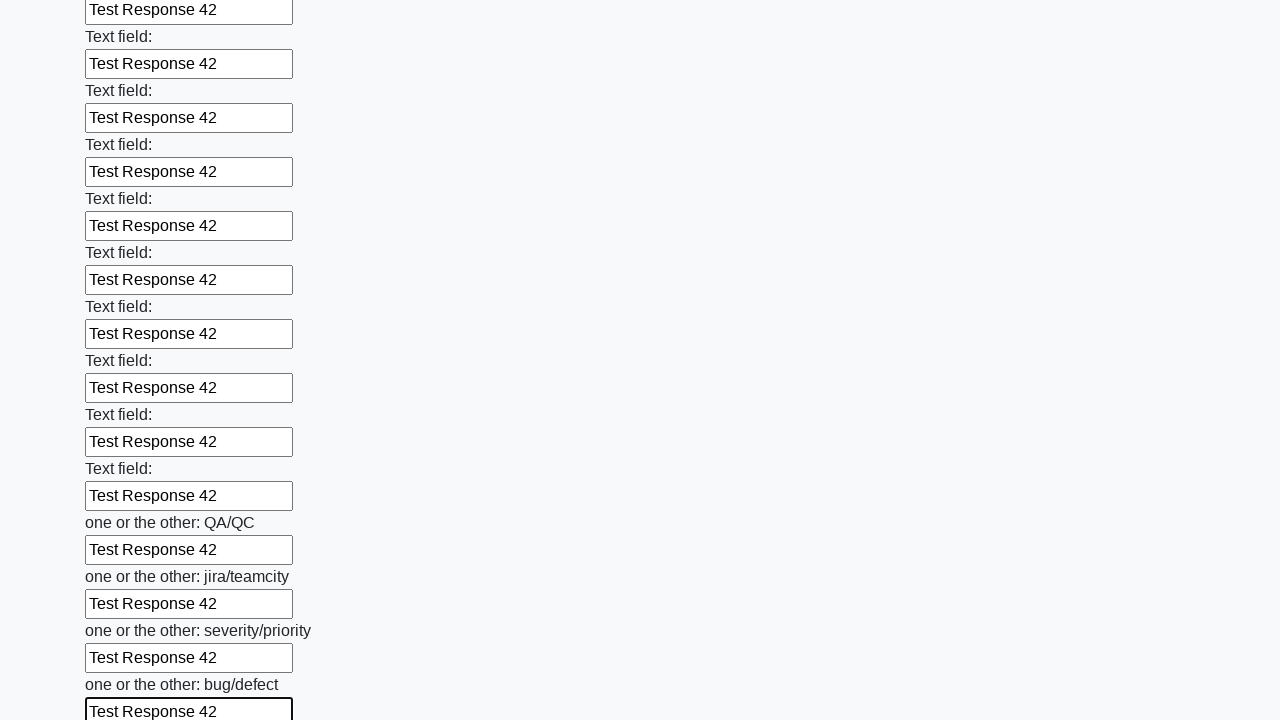

Filled input field with 'Test Response 42' on input >> nth=91
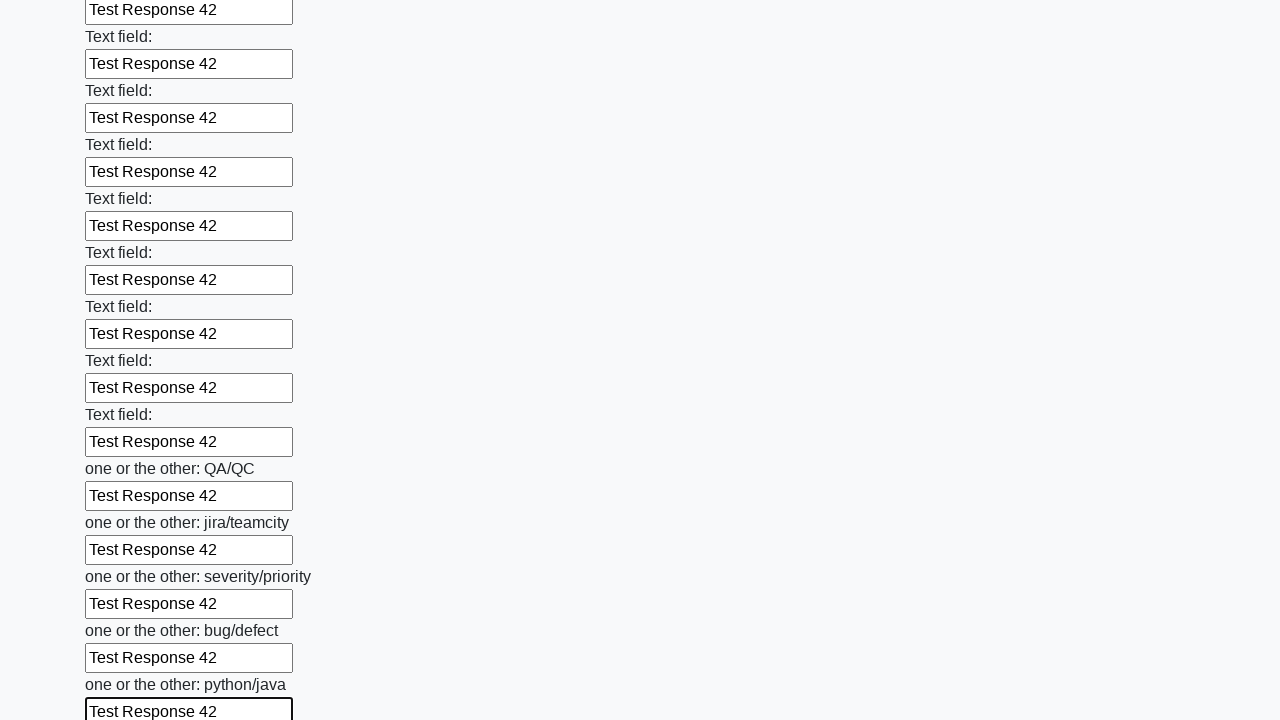

Filled input field with 'Test Response 42' on input >> nth=92
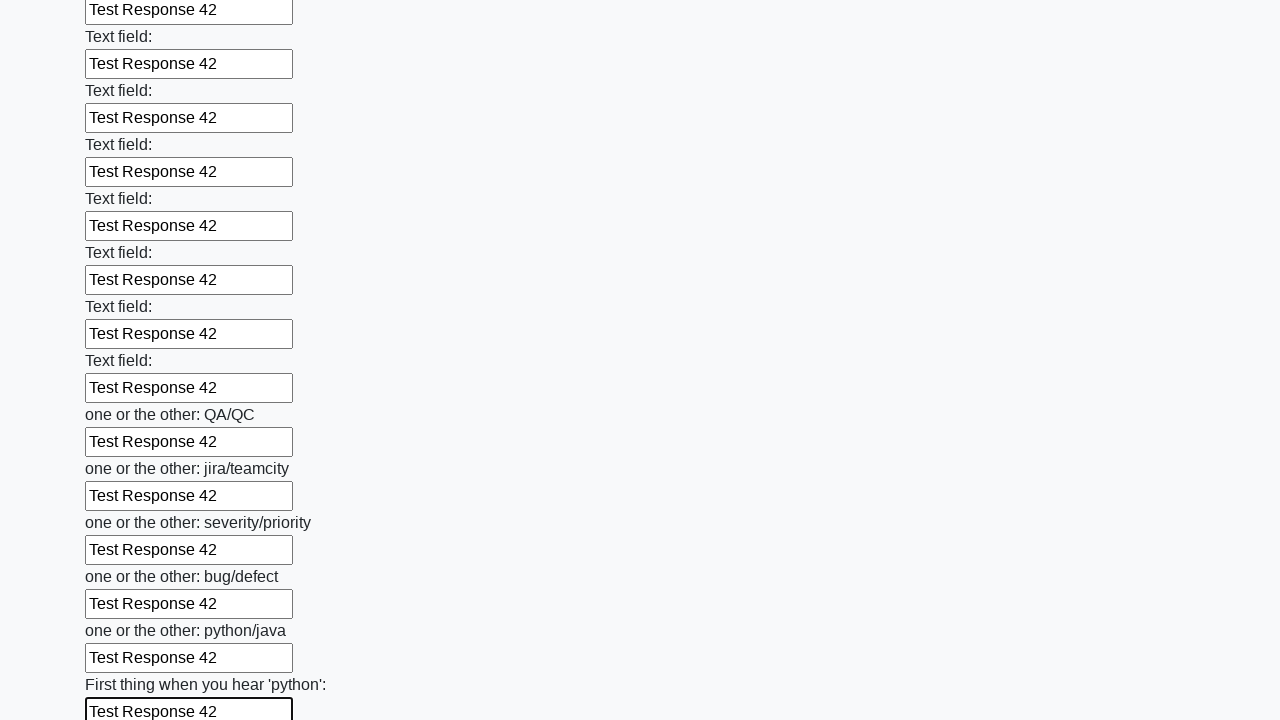

Filled input field with 'Test Response 42' on input >> nth=93
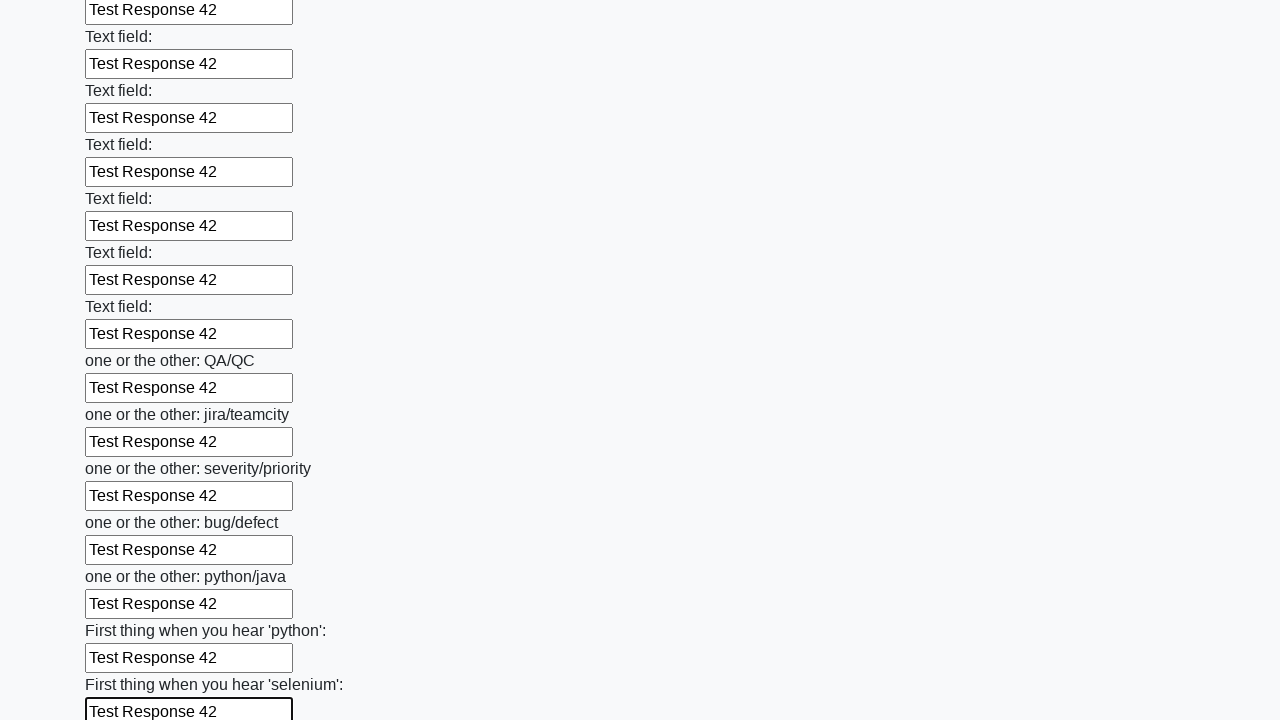

Filled input field with 'Test Response 42' on input >> nth=94
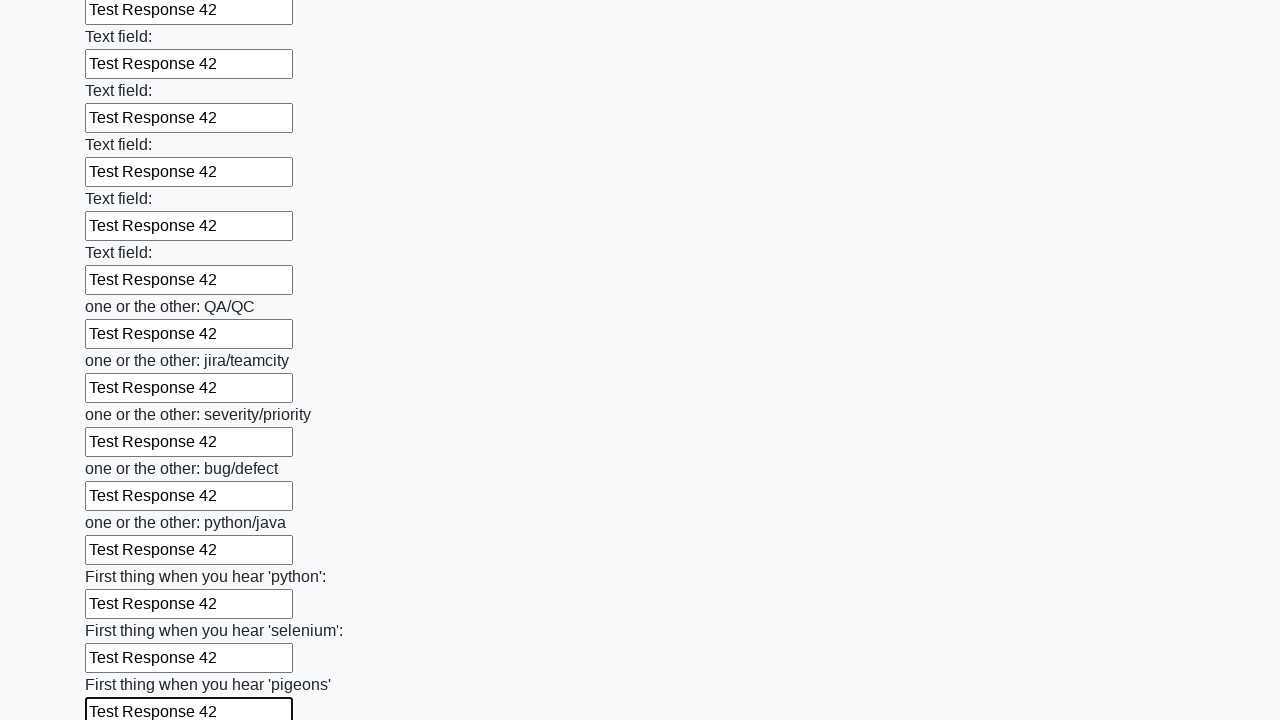

Filled input field with 'Test Response 42' on input >> nth=95
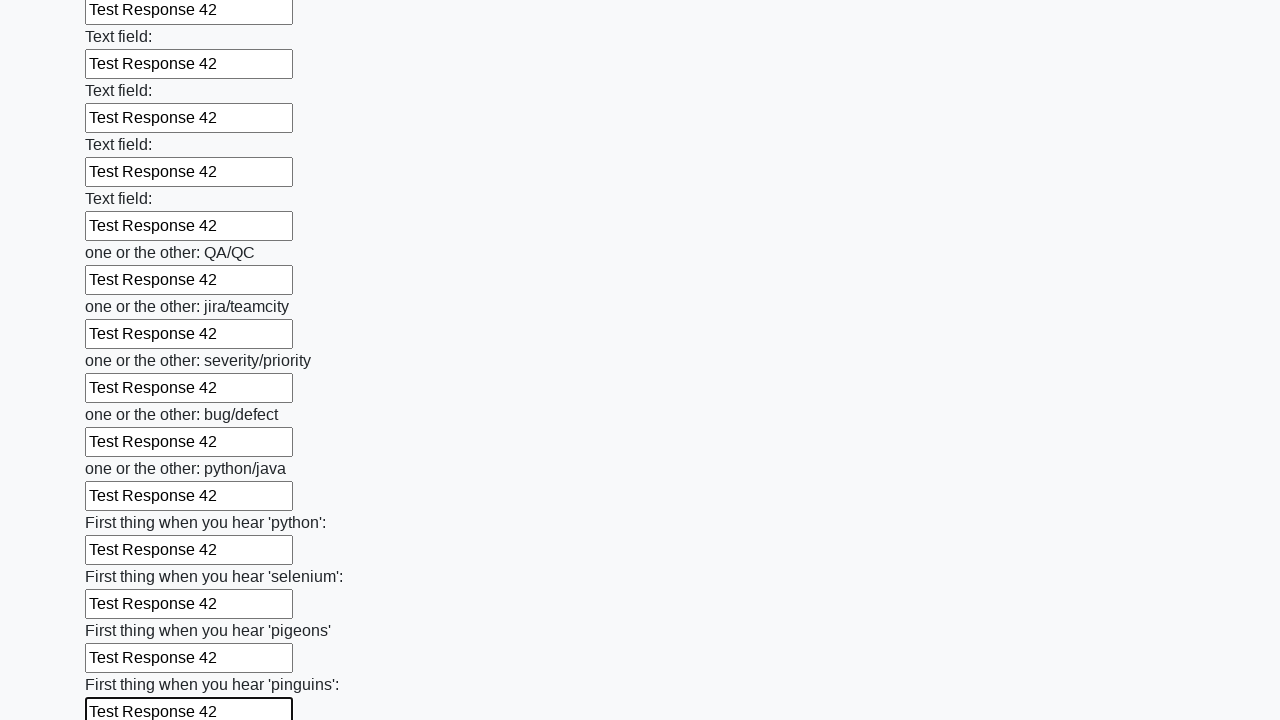

Filled input field with 'Test Response 42' on input >> nth=96
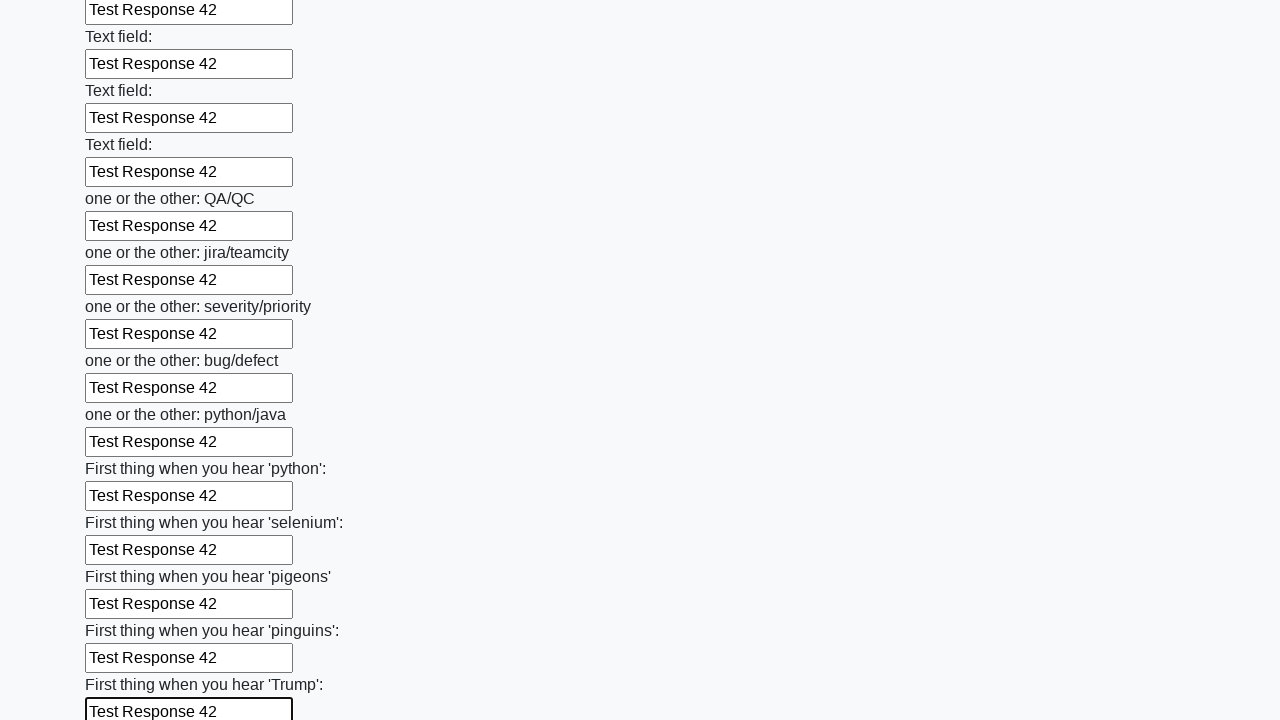

Filled input field with 'Test Response 42' on input >> nth=97
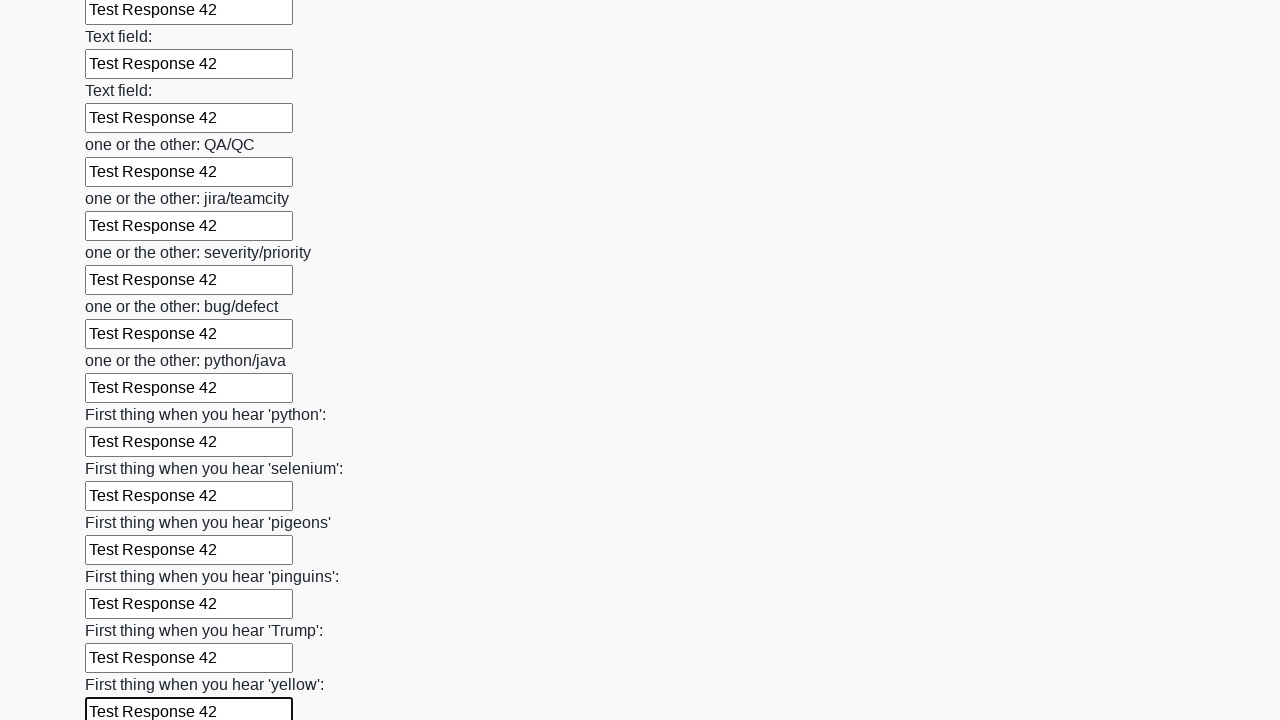

Filled input field with 'Test Response 42' on input >> nth=98
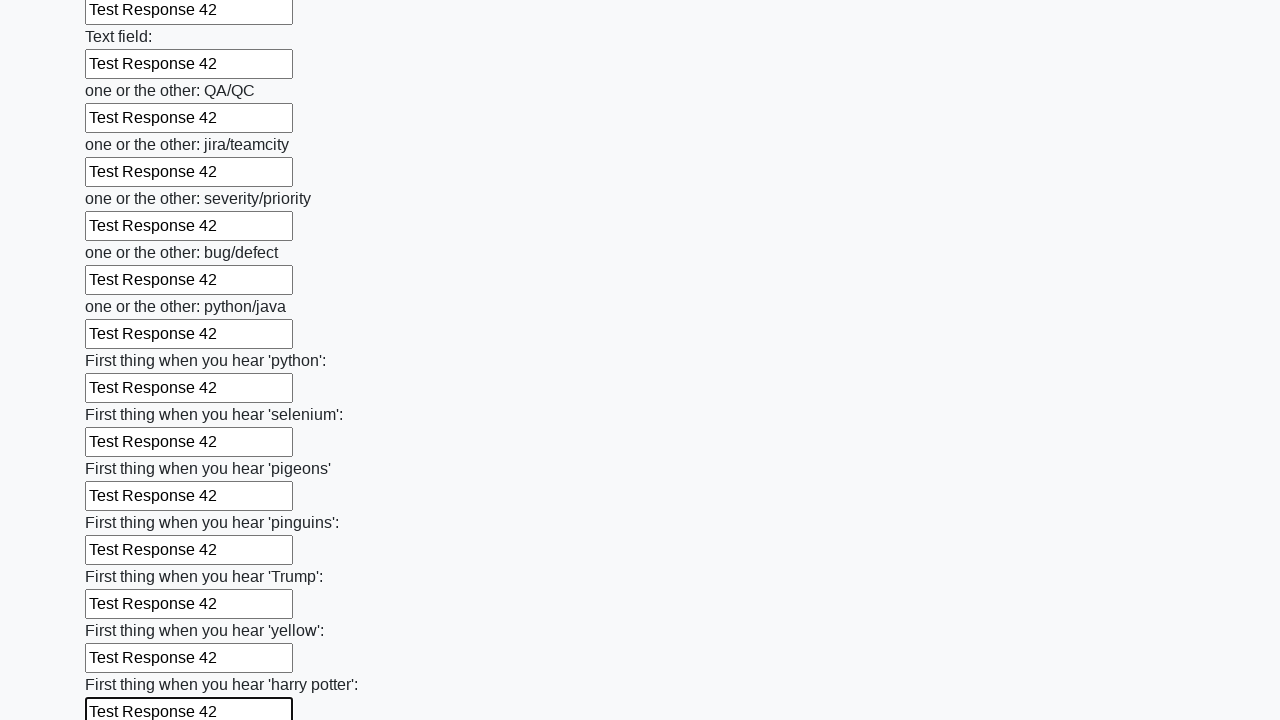

Filled input field with 'Test Response 42' on input >> nth=99
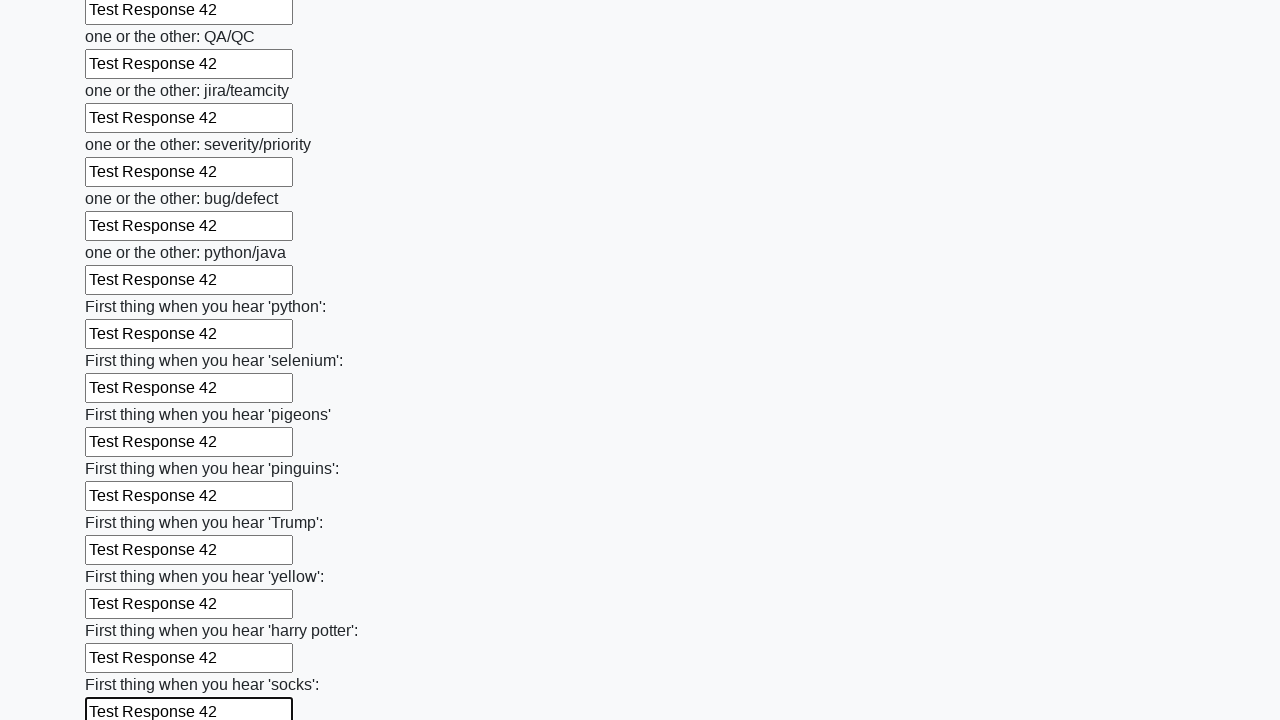

Clicked the submit button at (123, 611) on button.btn
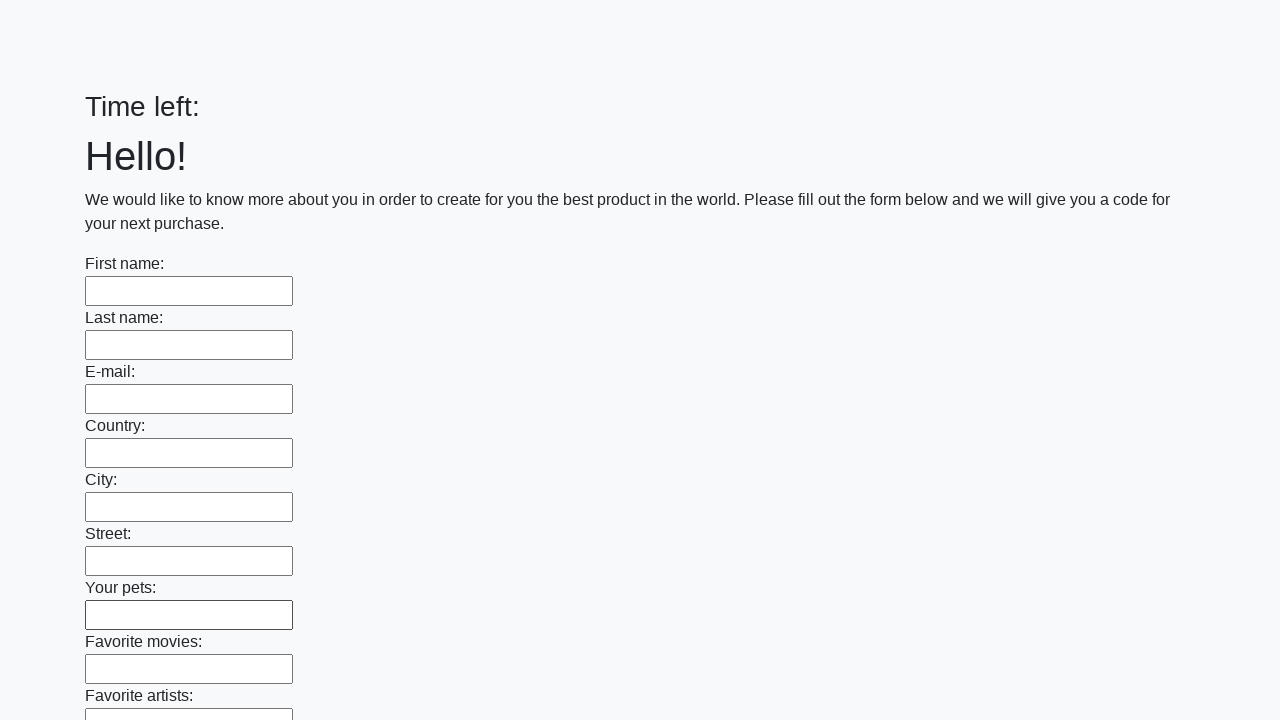

Waited 1 second for form submission to process
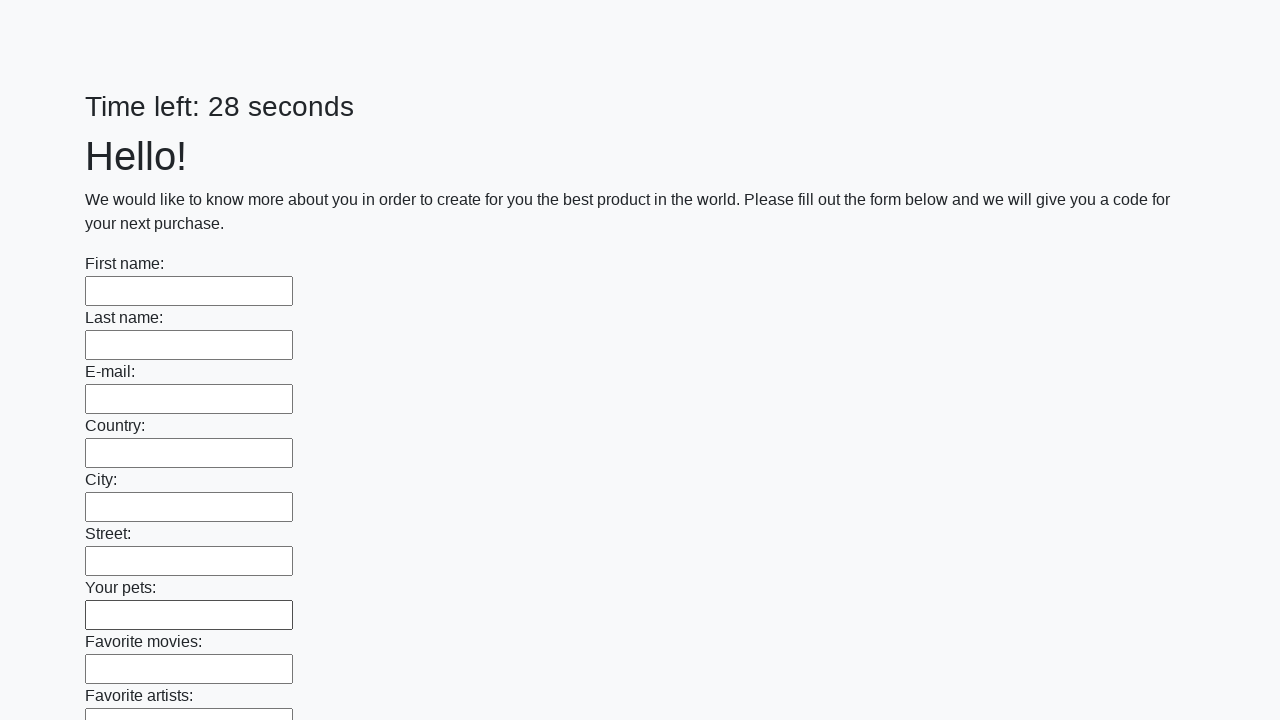

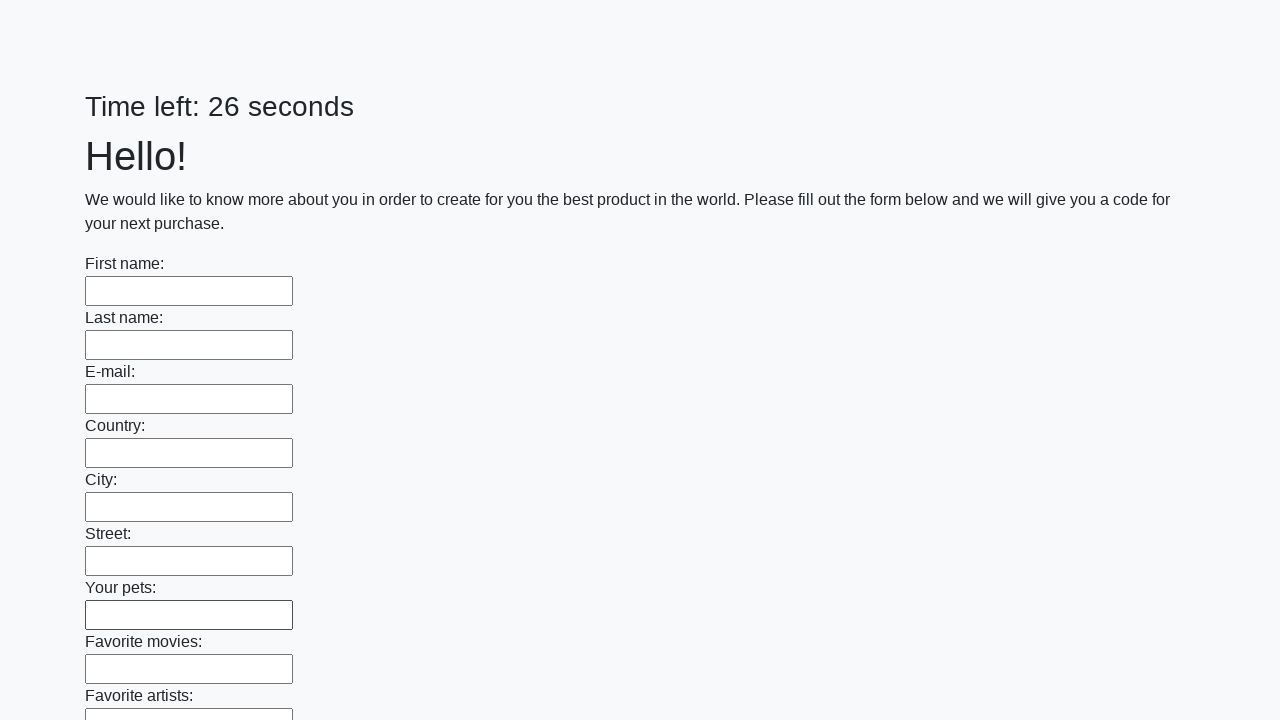